Tests filling out a large form by entering text into all input fields and submitting the form

Starting URL: http://suninjuly.github.io/huge_form.html

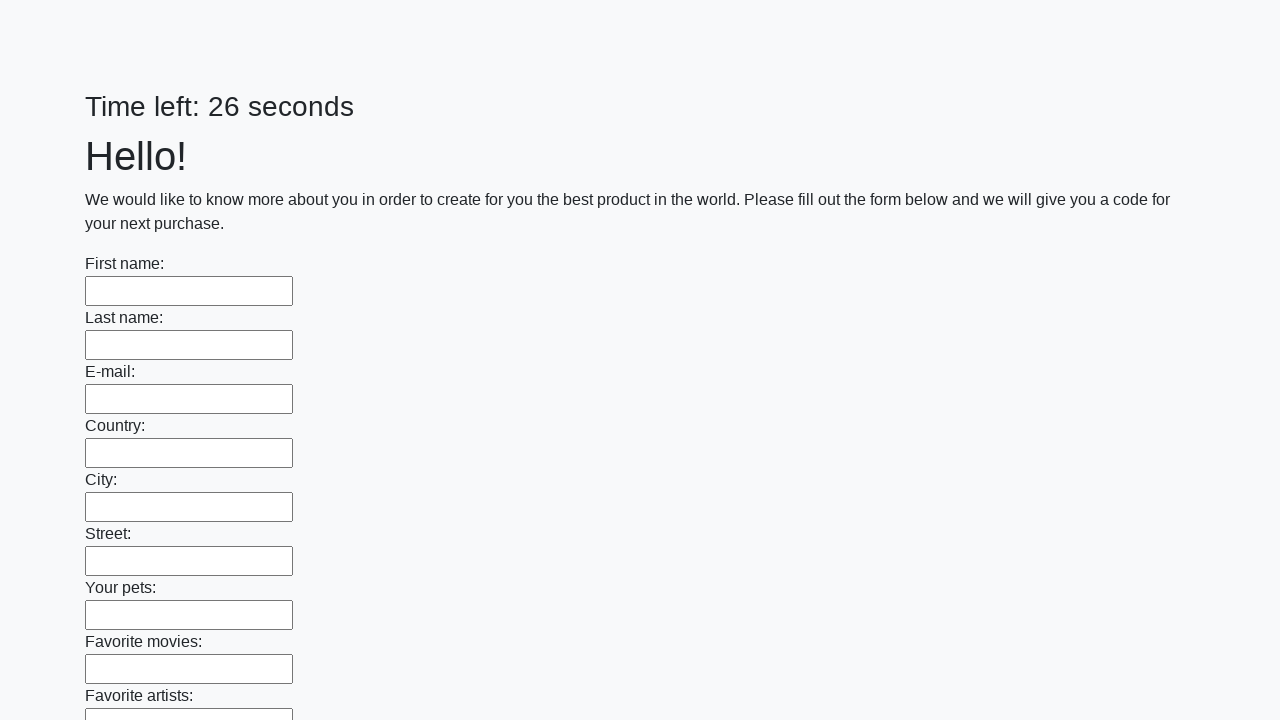

Navigated to huge form test page
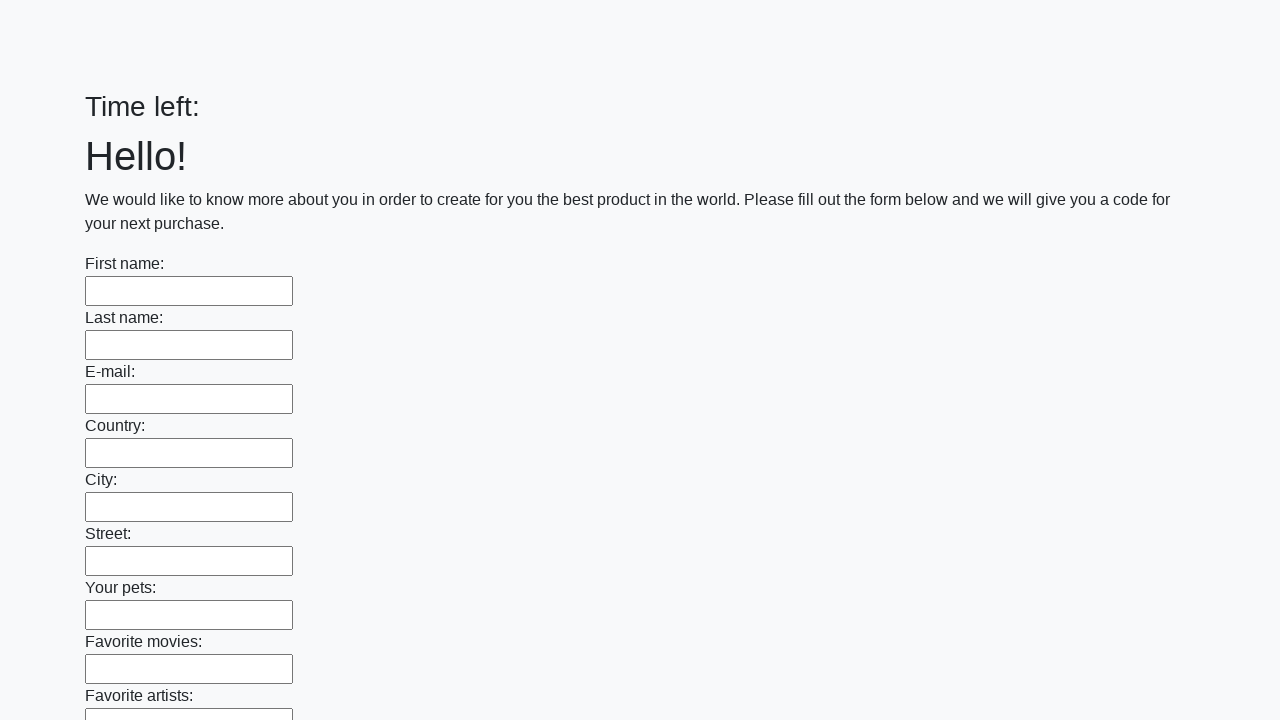

Filled input field with 'Мой ответ' on input >> nth=0
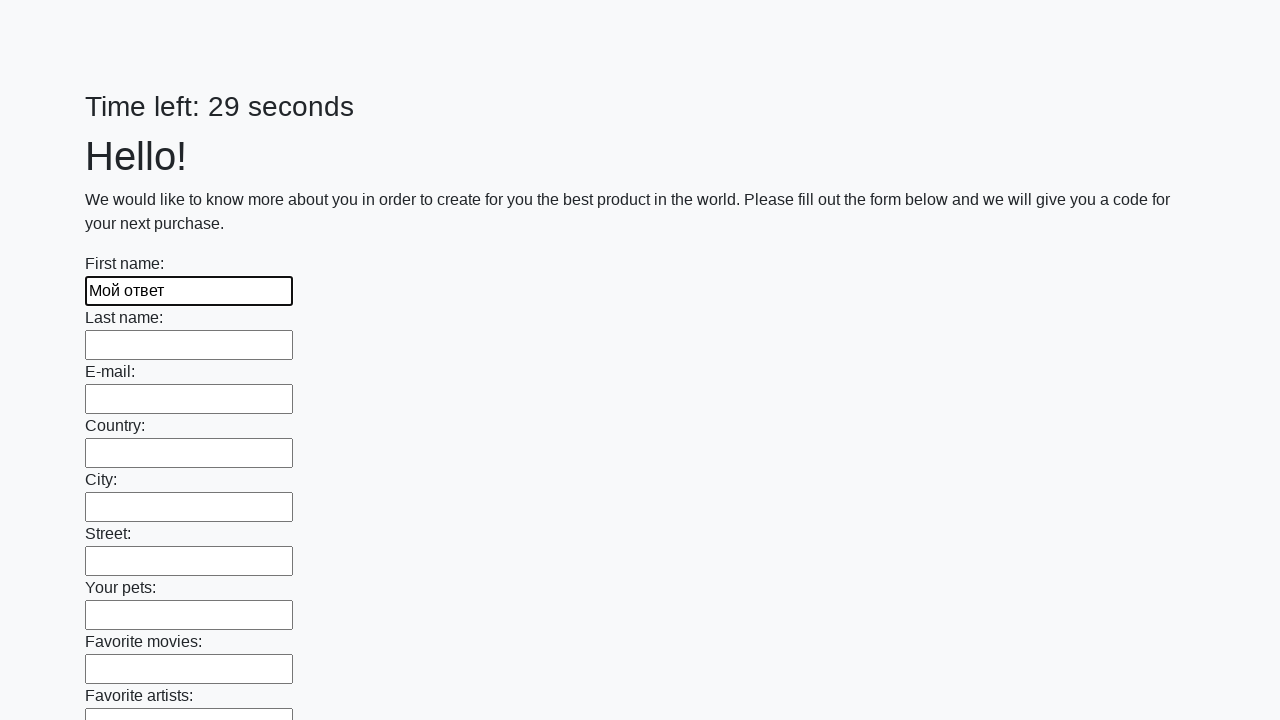

Filled input field with 'Мой ответ' on input >> nth=1
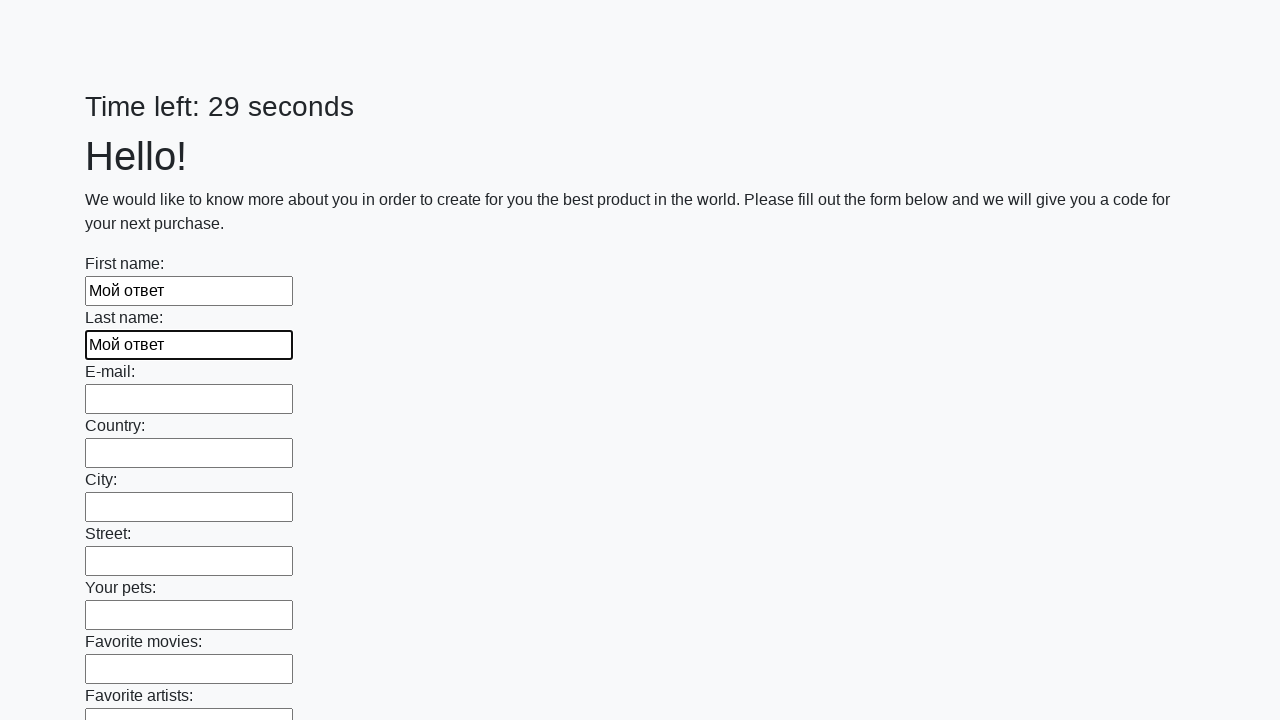

Filled input field with 'Мой ответ' on input >> nth=2
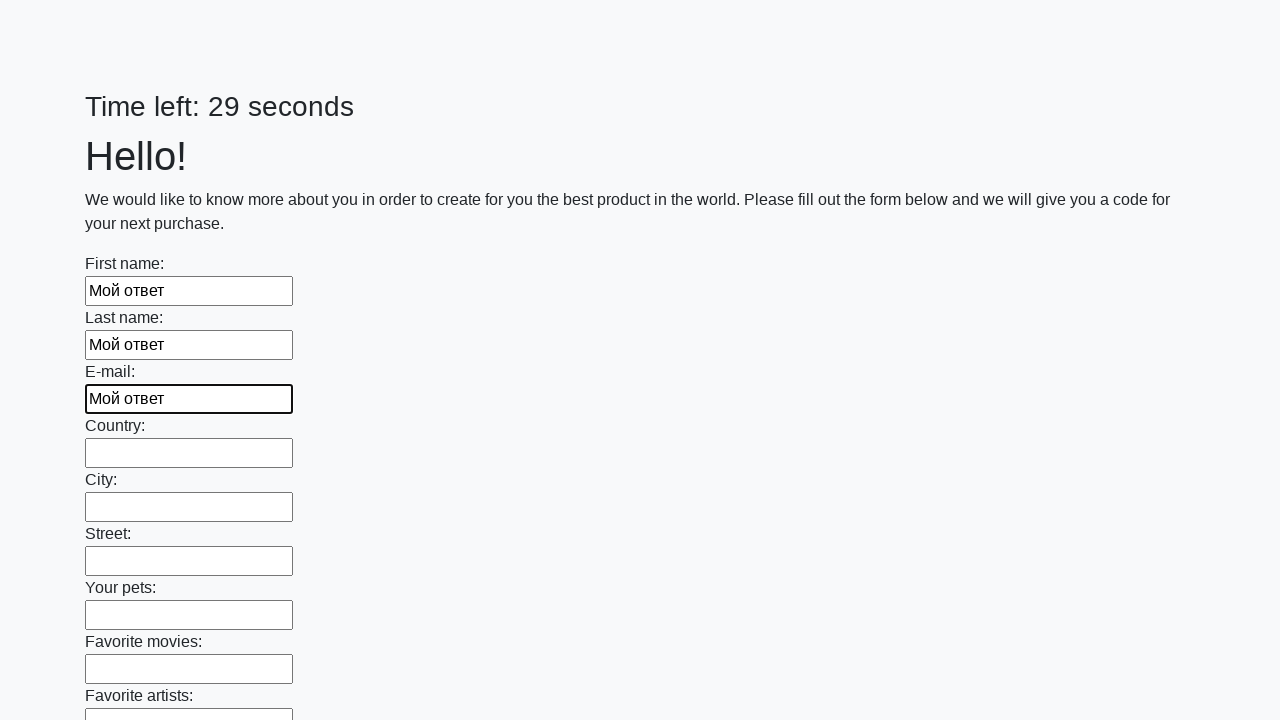

Filled input field with 'Мой ответ' on input >> nth=3
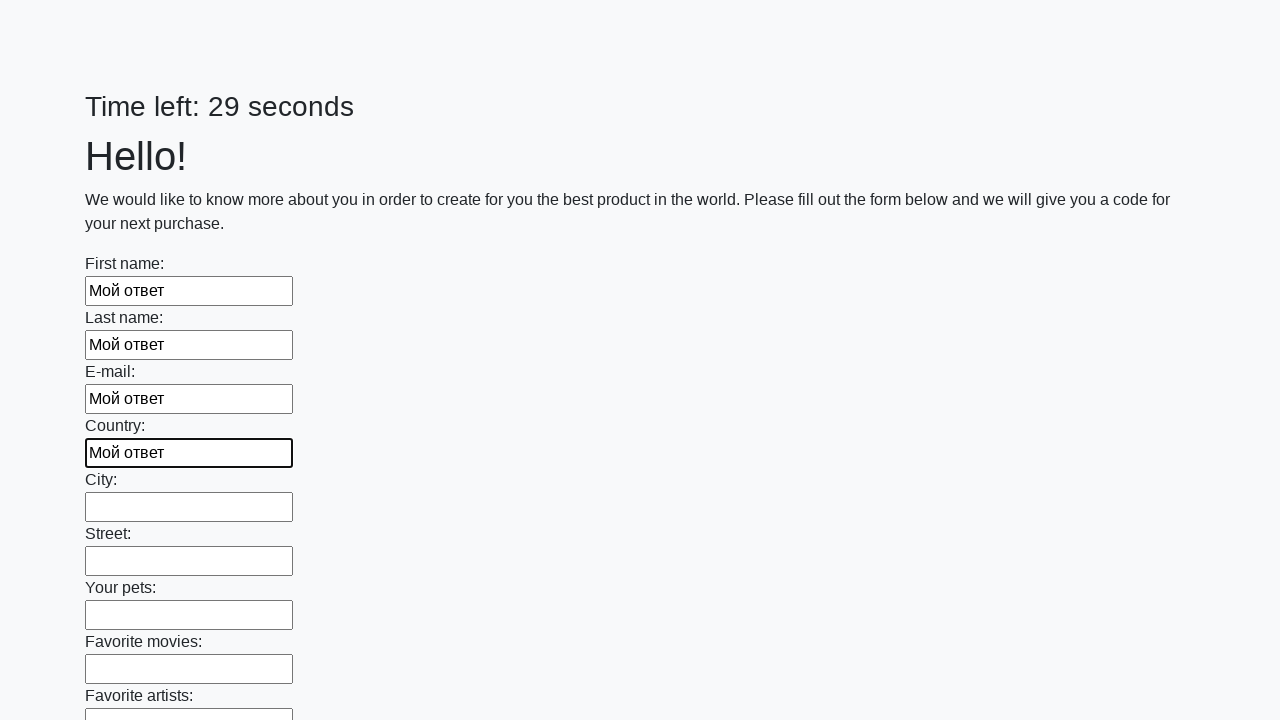

Filled input field with 'Мой ответ' on input >> nth=4
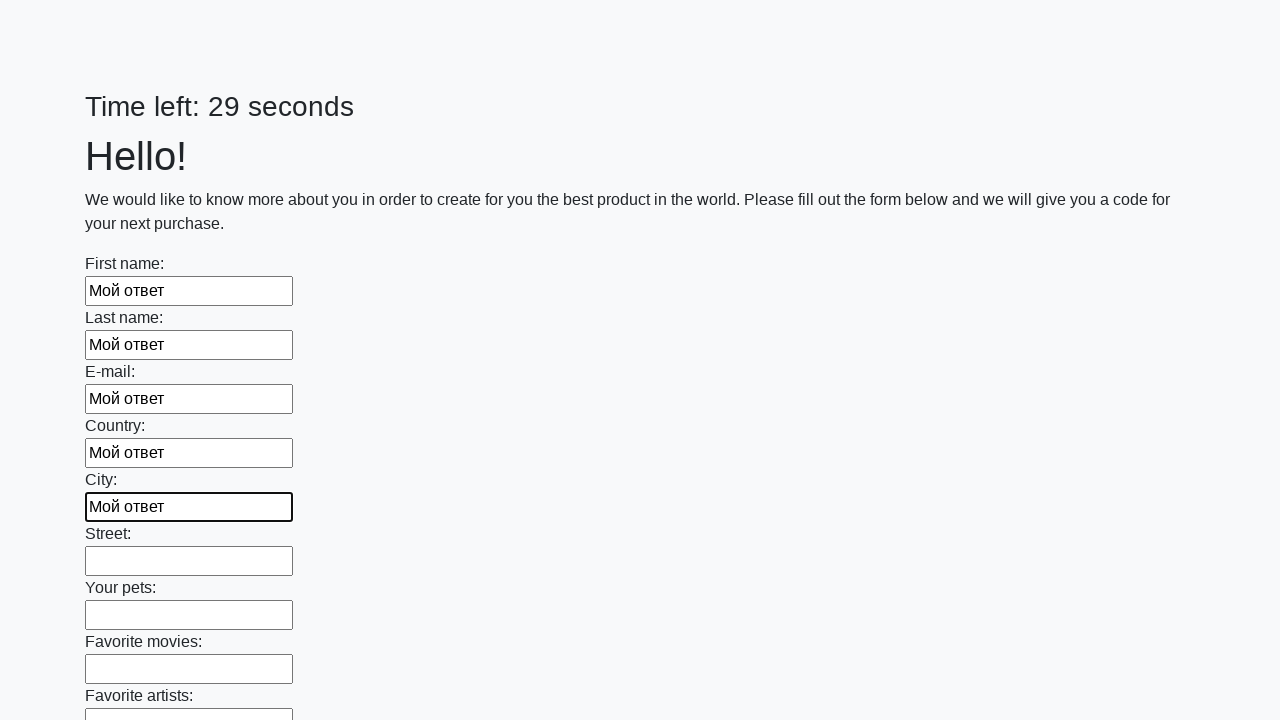

Filled input field with 'Мой ответ' on input >> nth=5
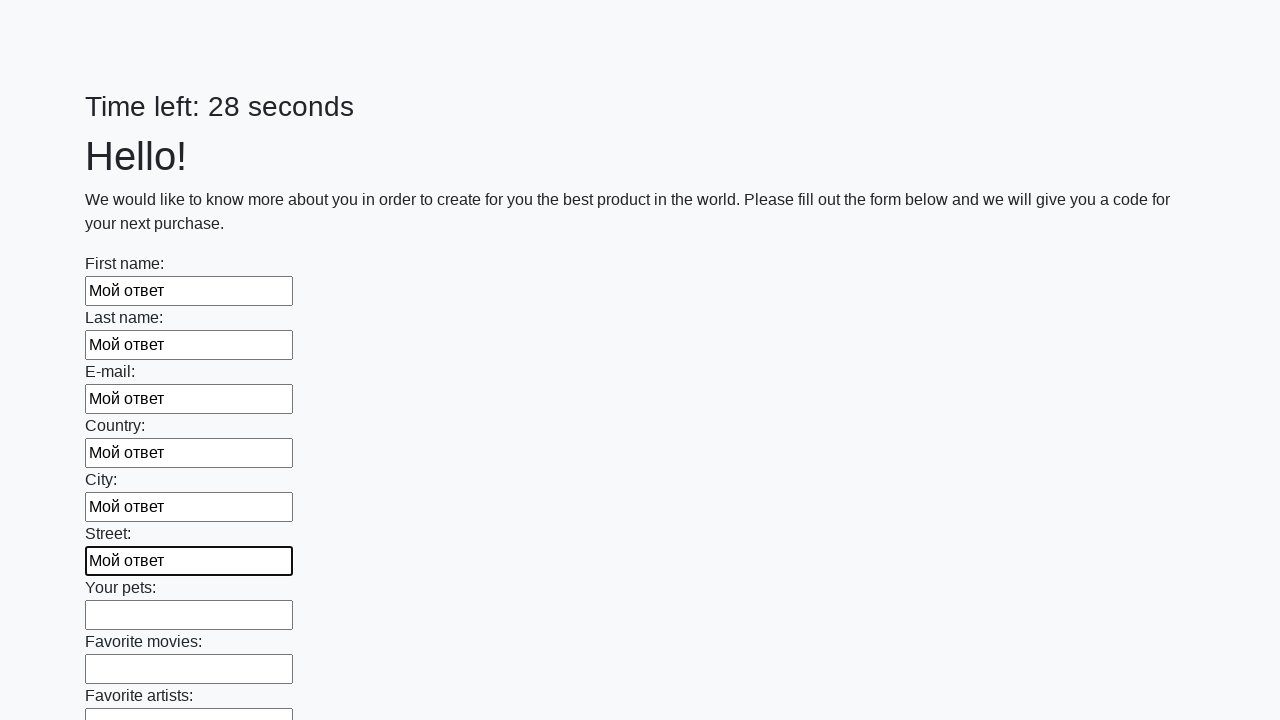

Filled input field with 'Мой ответ' on input >> nth=6
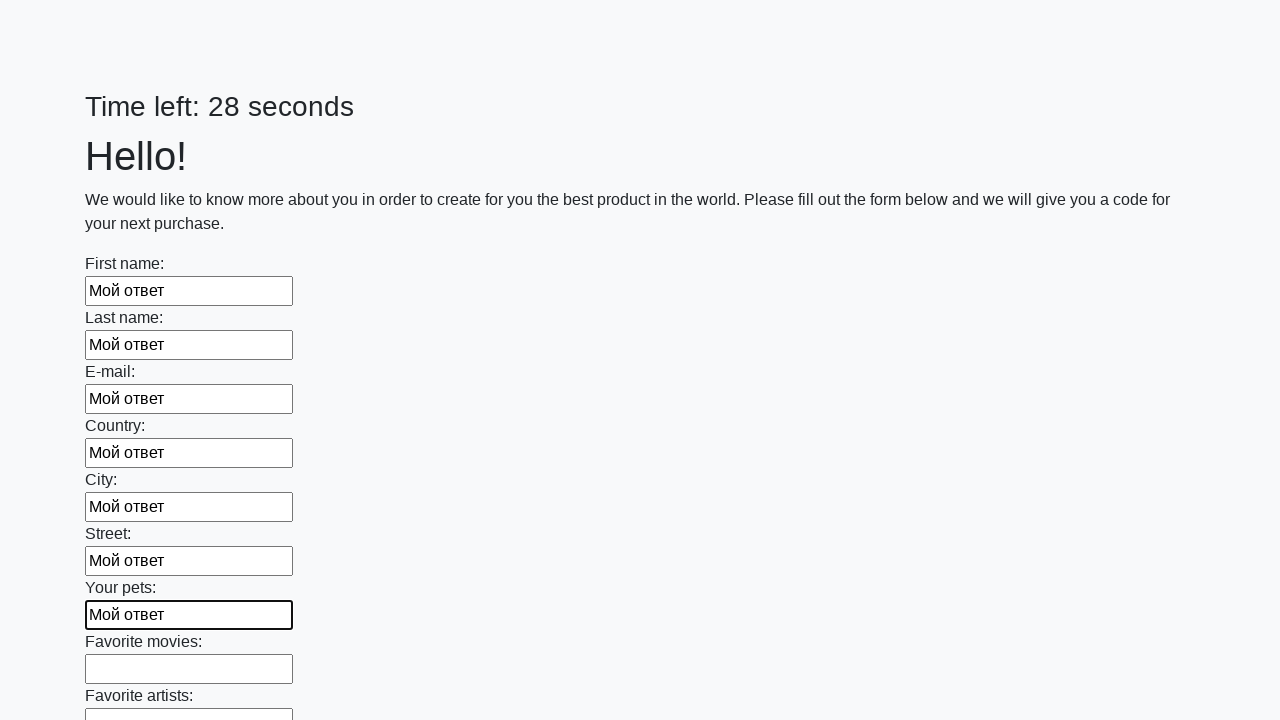

Filled input field with 'Мой ответ' on input >> nth=7
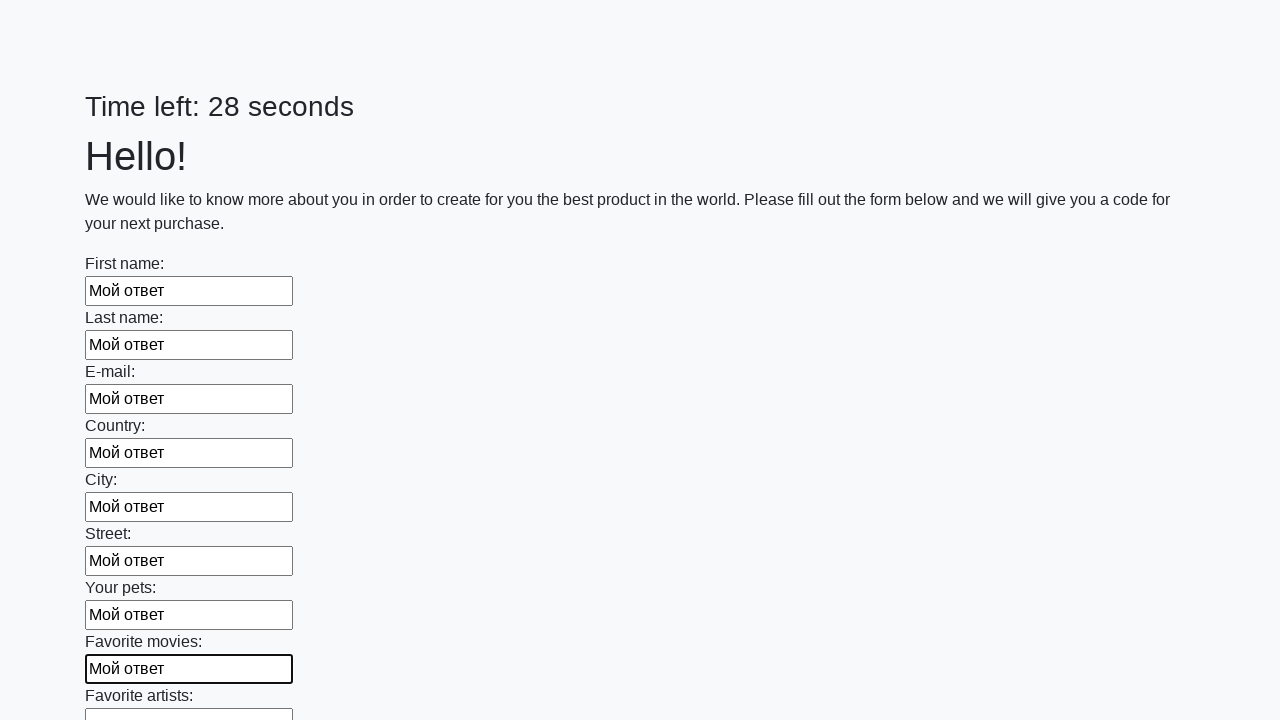

Filled input field with 'Мой ответ' on input >> nth=8
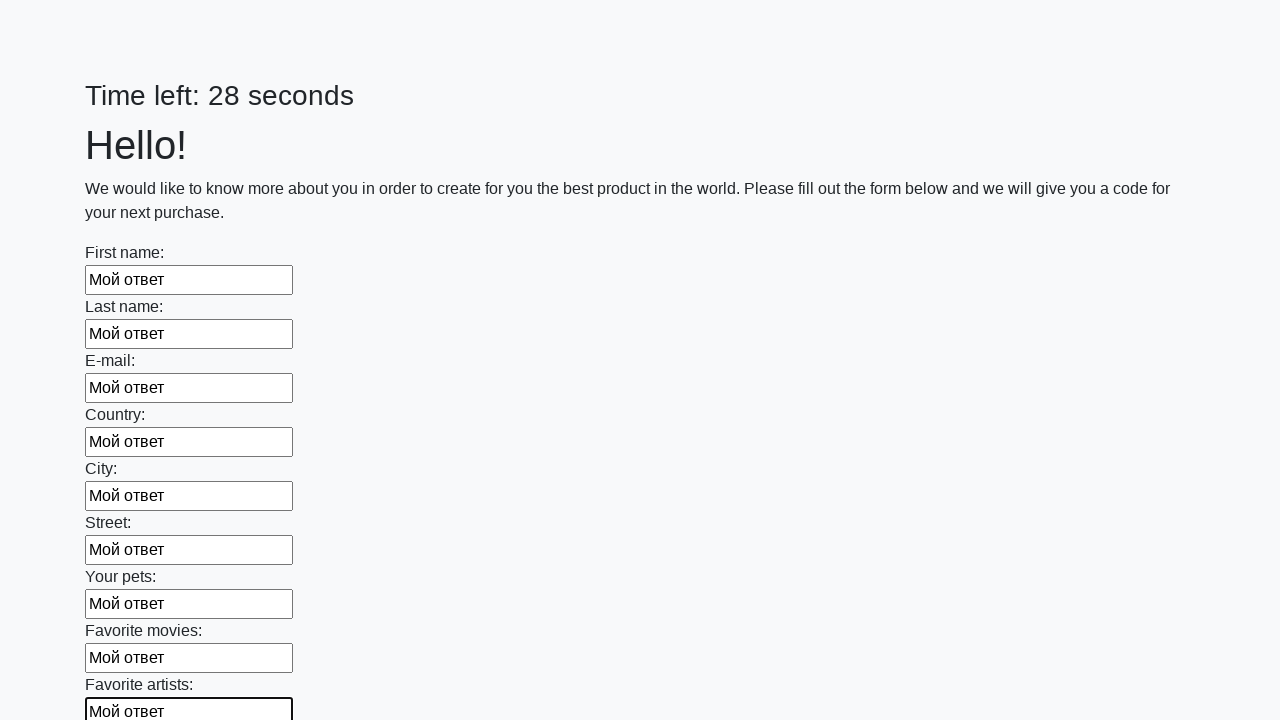

Filled input field with 'Мой ответ' on input >> nth=9
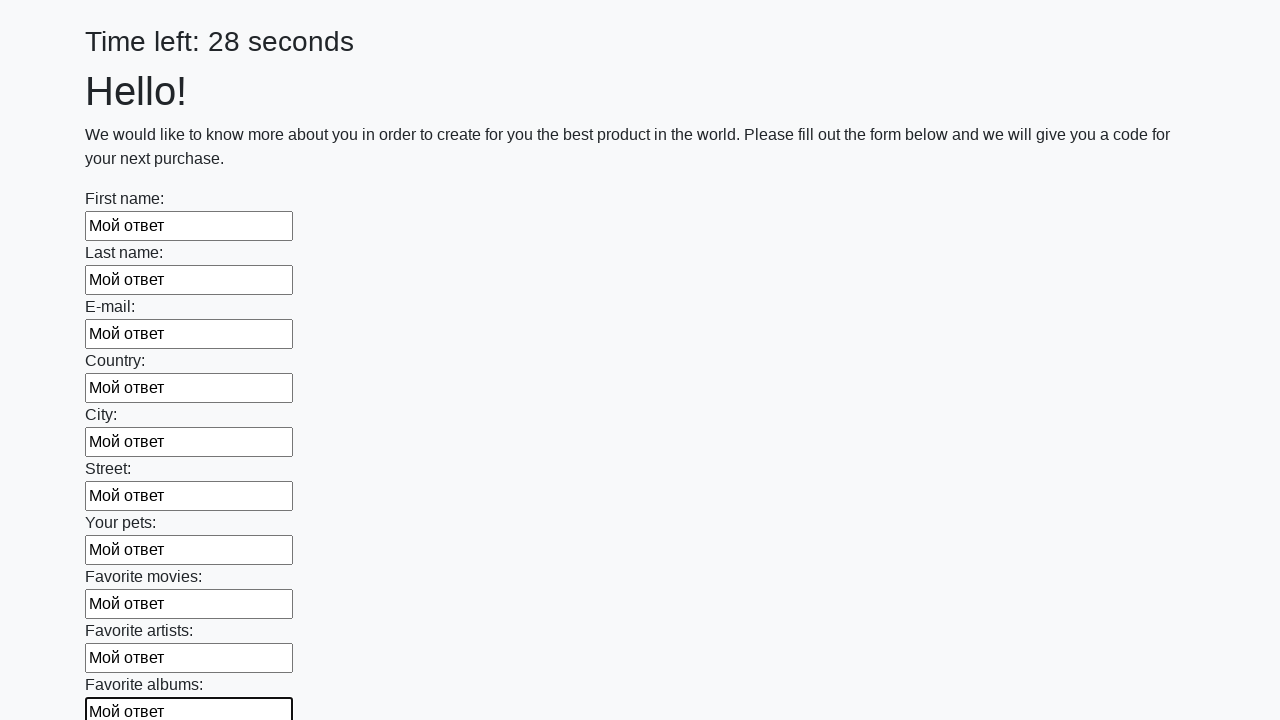

Filled input field with 'Мой ответ' on input >> nth=10
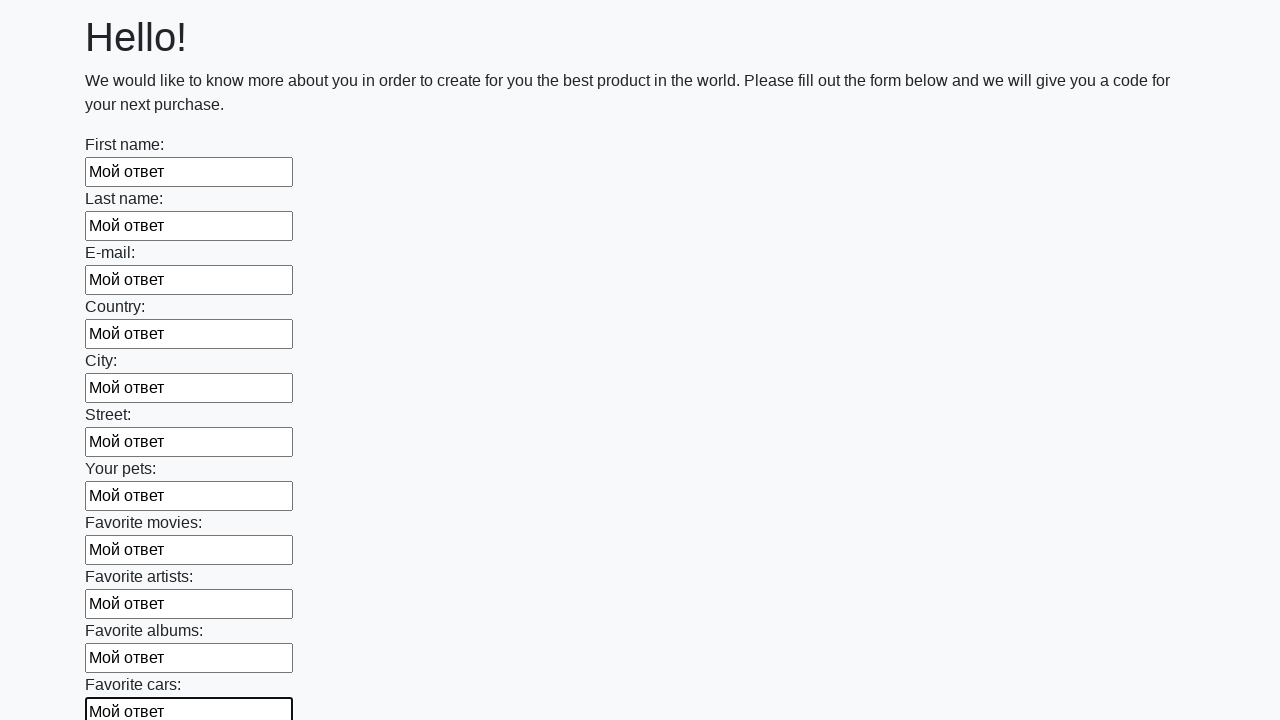

Filled input field with 'Мой ответ' on input >> nth=11
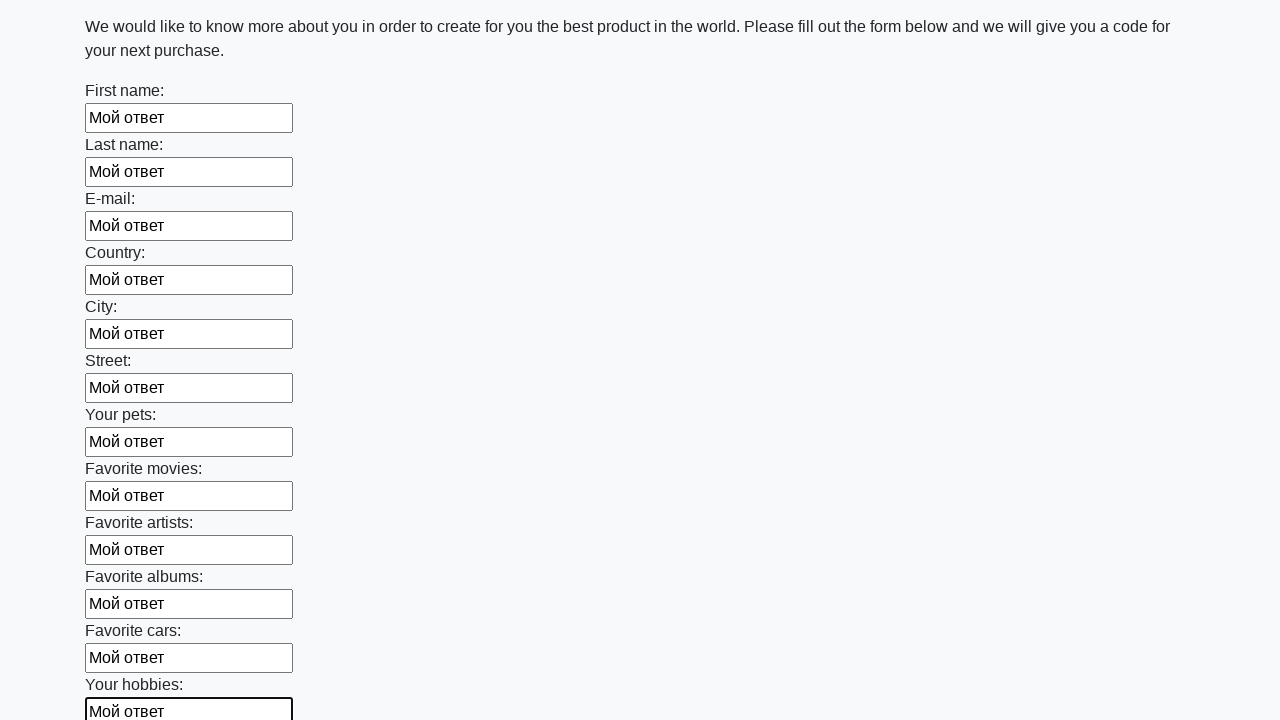

Filled input field with 'Мой ответ' on input >> nth=12
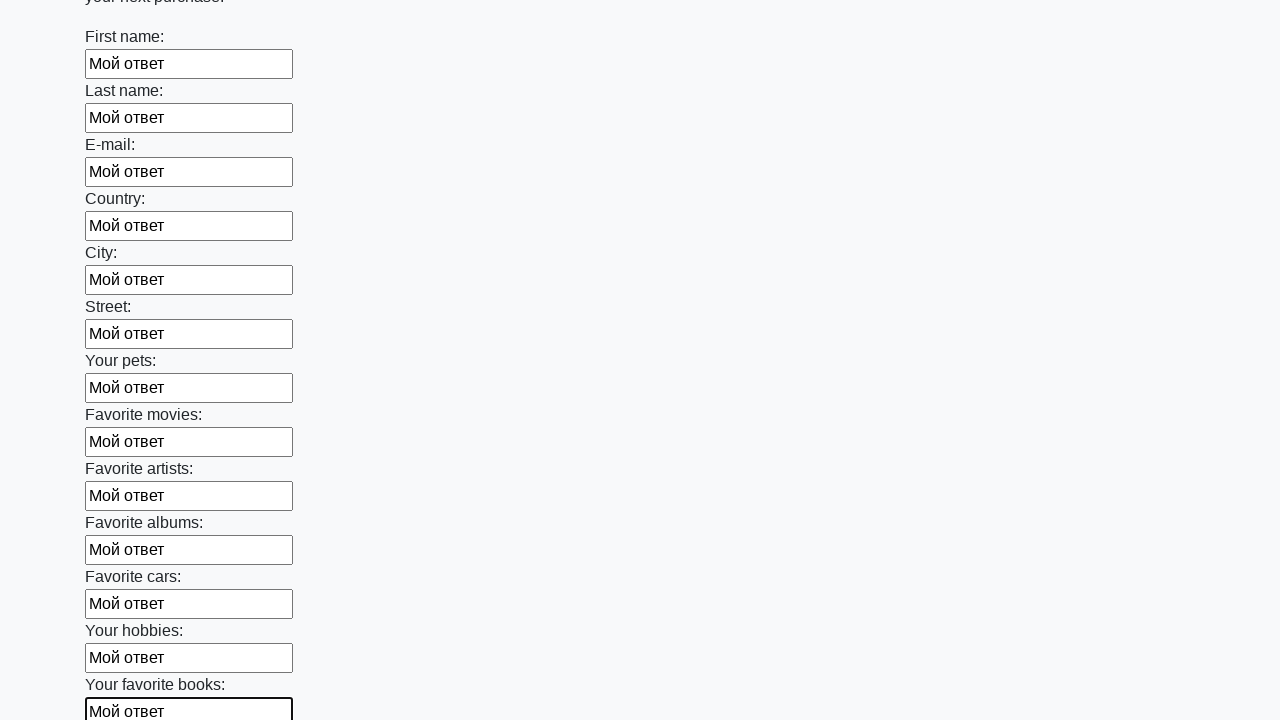

Filled input field with 'Мой ответ' on input >> nth=13
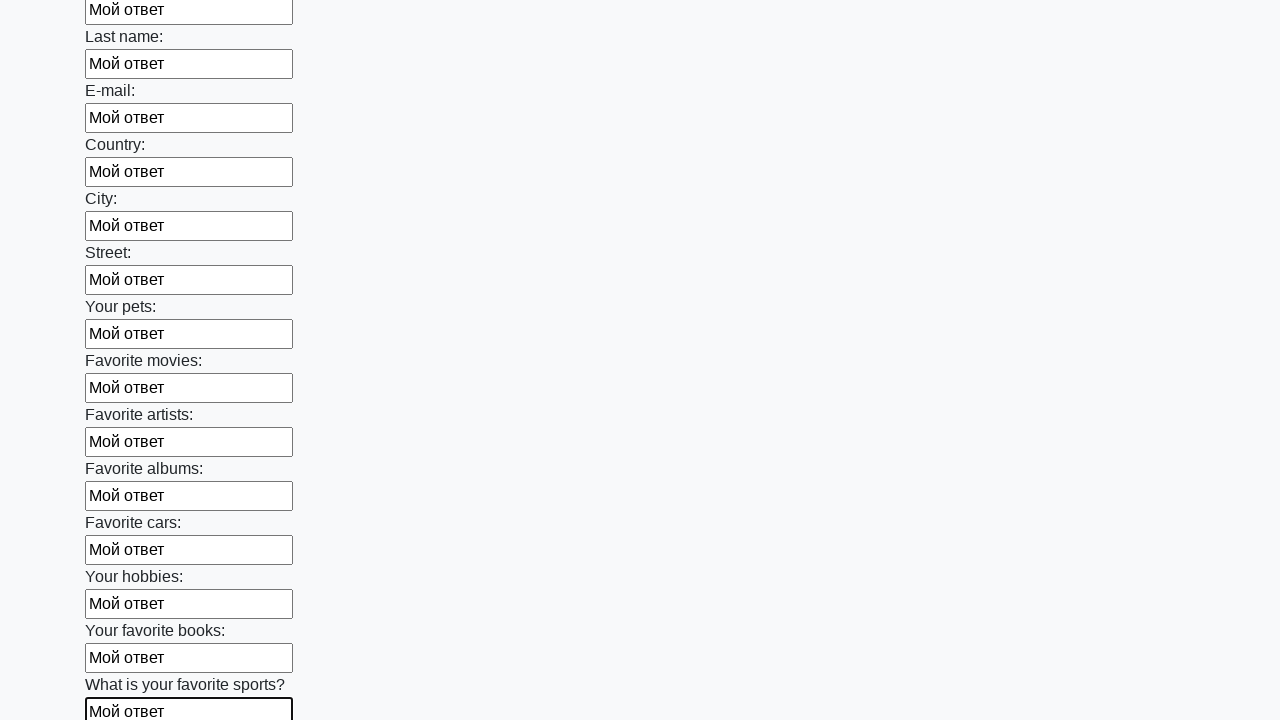

Filled input field with 'Мой ответ' on input >> nth=14
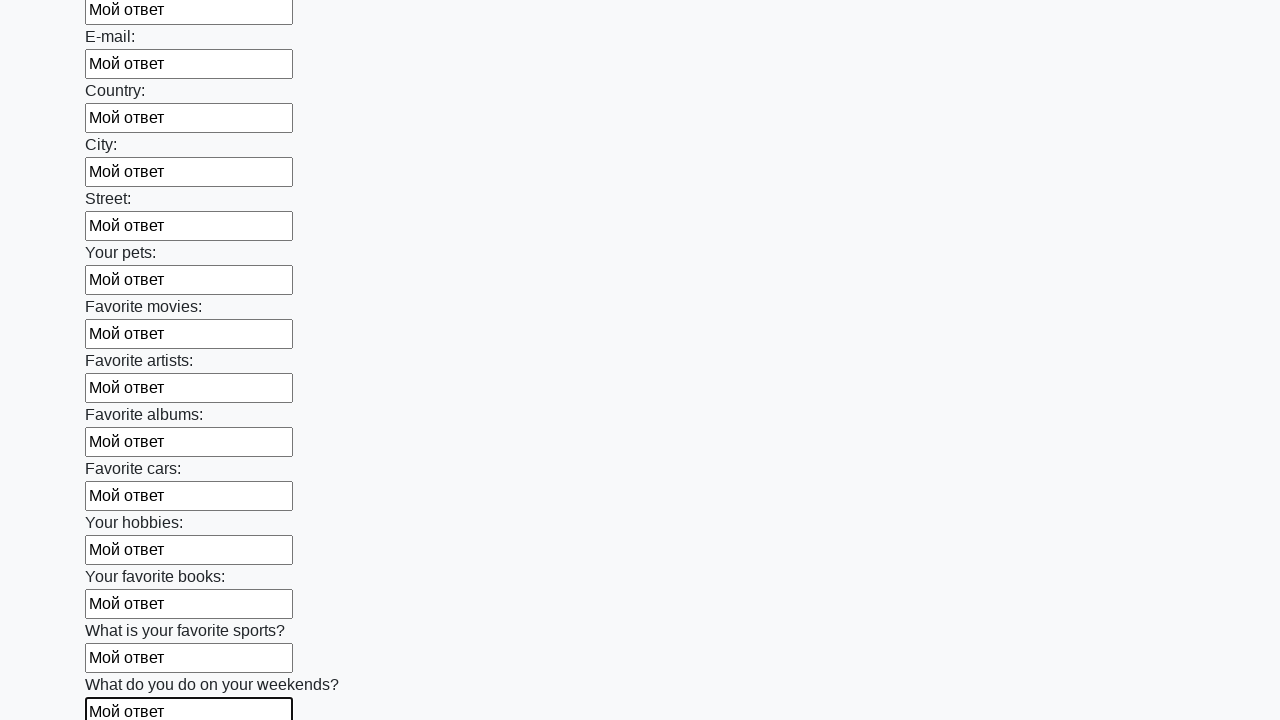

Filled input field with 'Мой ответ' on input >> nth=15
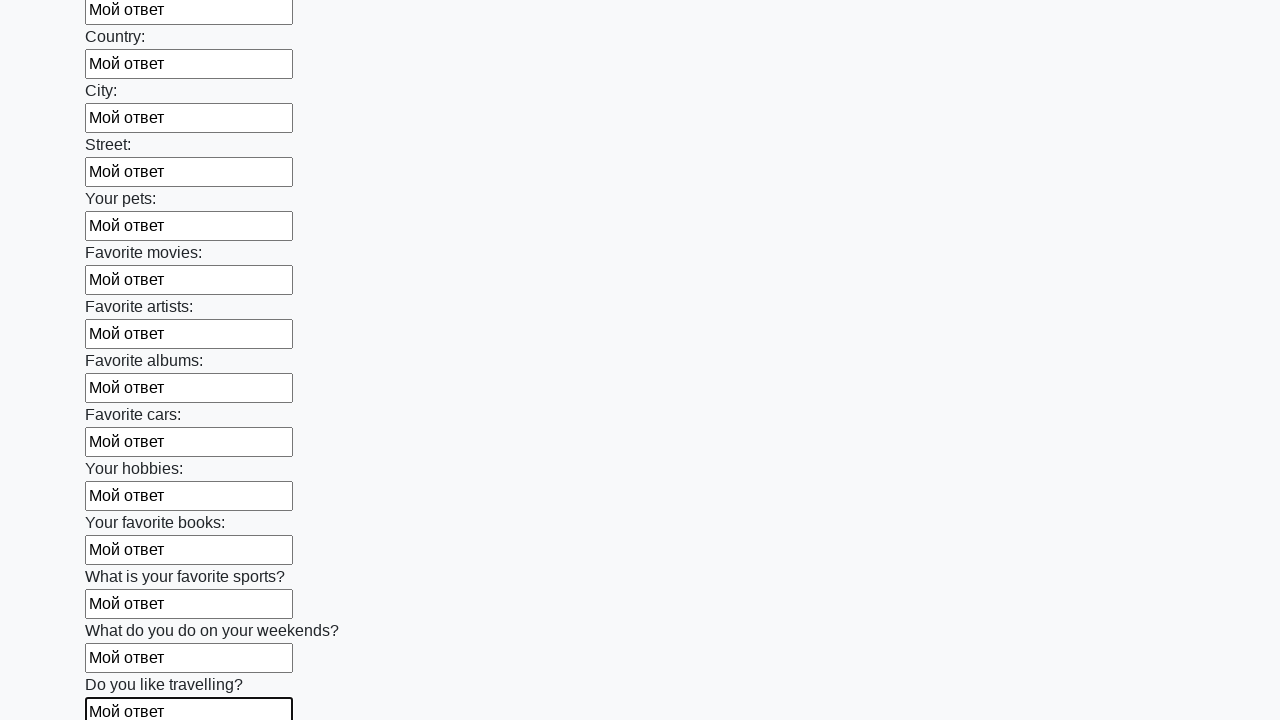

Filled input field with 'Мой ответ' on input >> nth=16
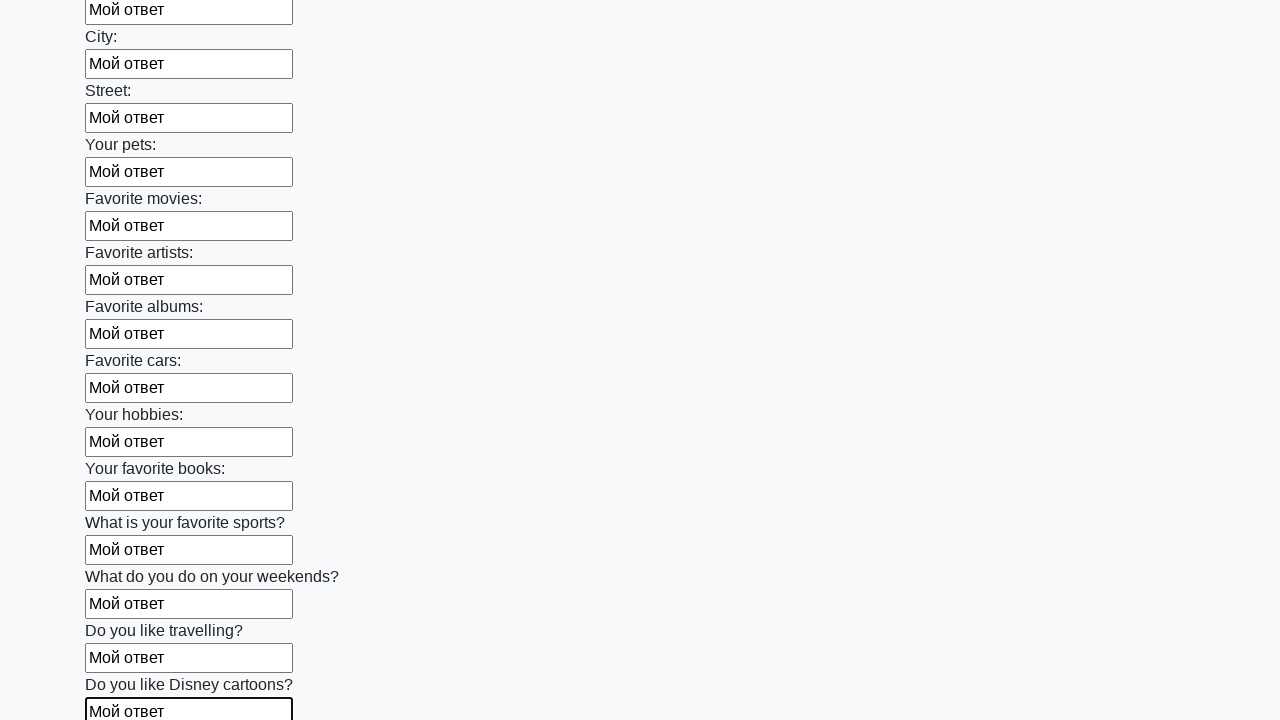

Filled input field with 'Мой ответ' on input >> nth=17
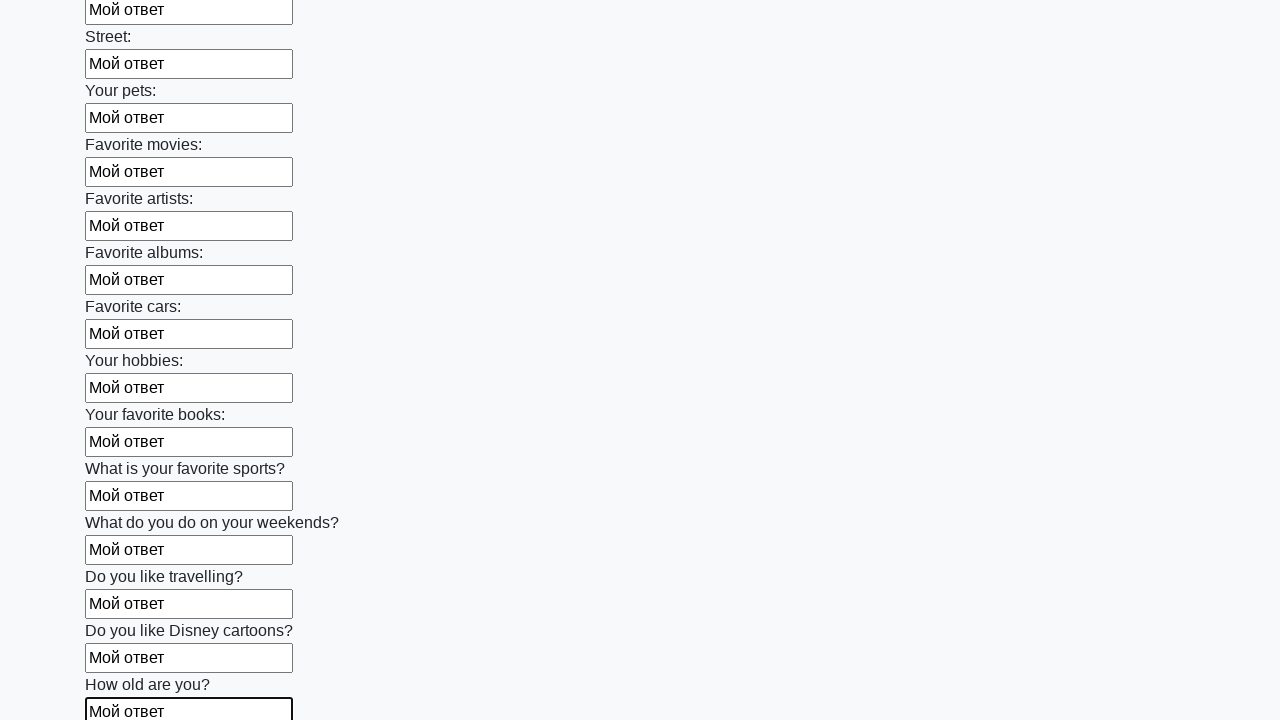

Filled input field with 'Мой ответ' on input >> nth=18
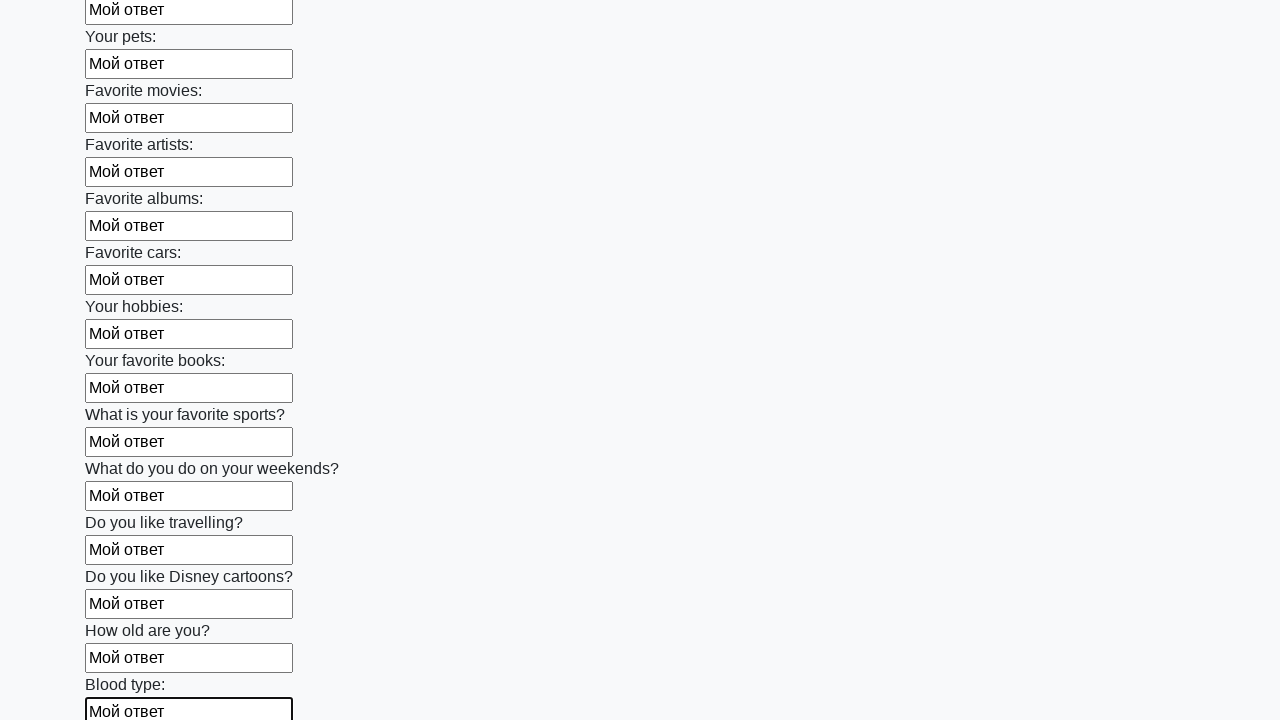

Filled input field with 'Мой ответ' on input >> nth=19
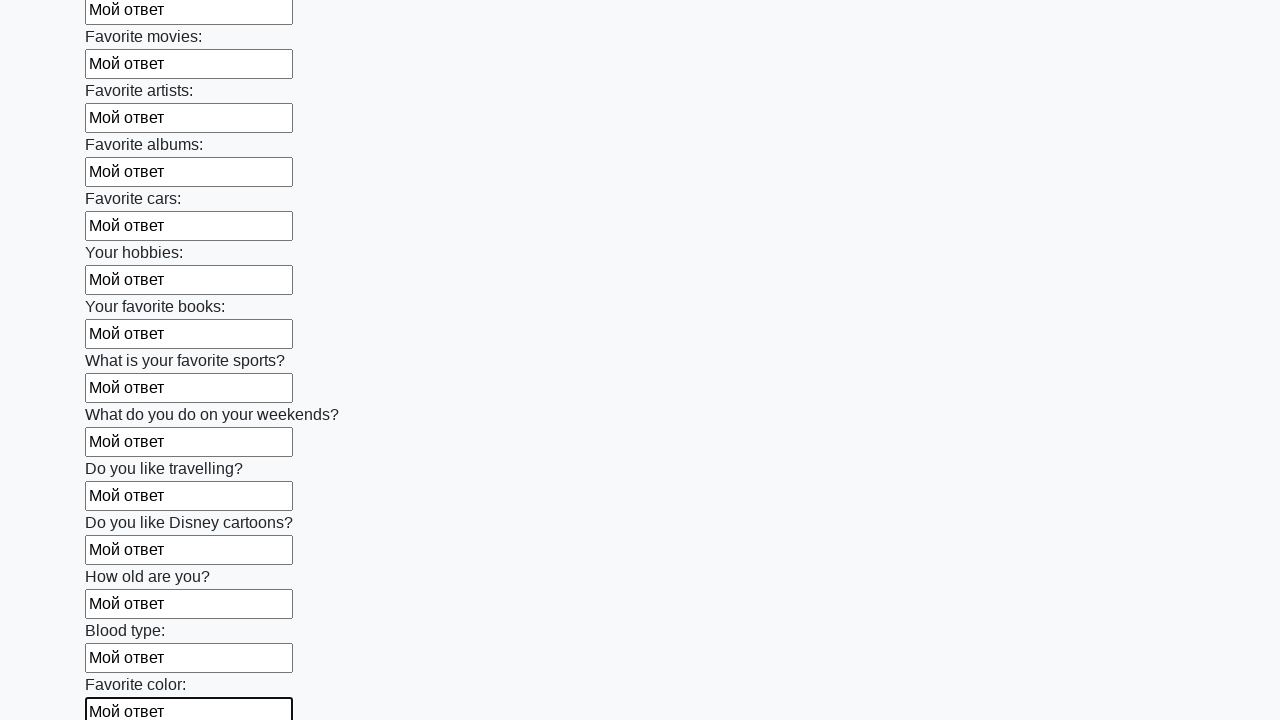

Filled input field with 'Мой ответ' on input >> nth=20
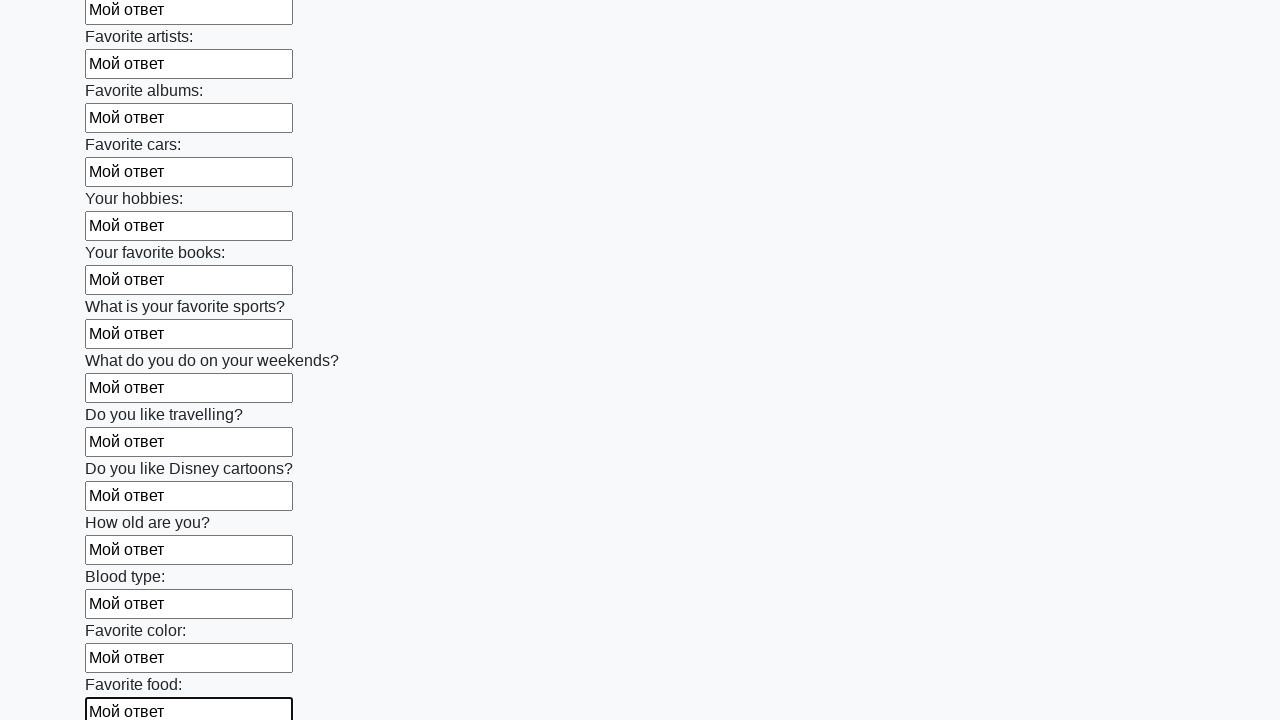

Filled input field with 'Мой ответ' on input >> nth=21
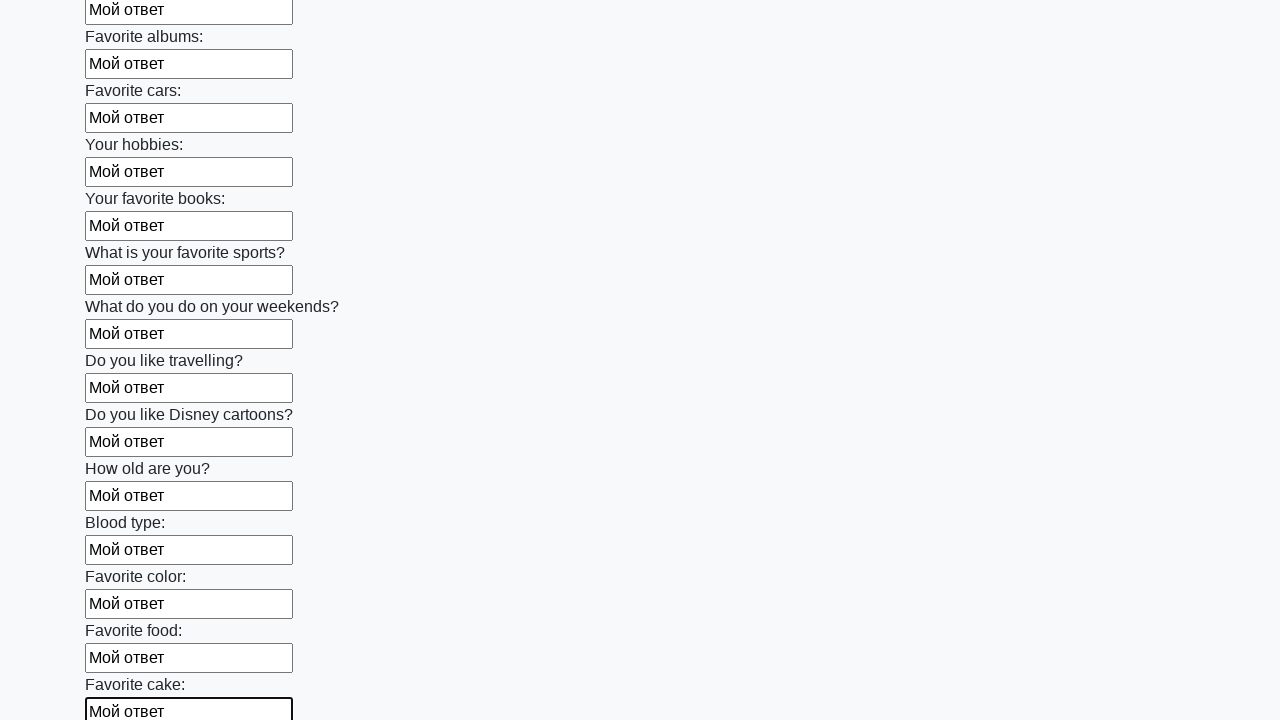

Filled input field with 'Мой ответ' on input >> nth=22
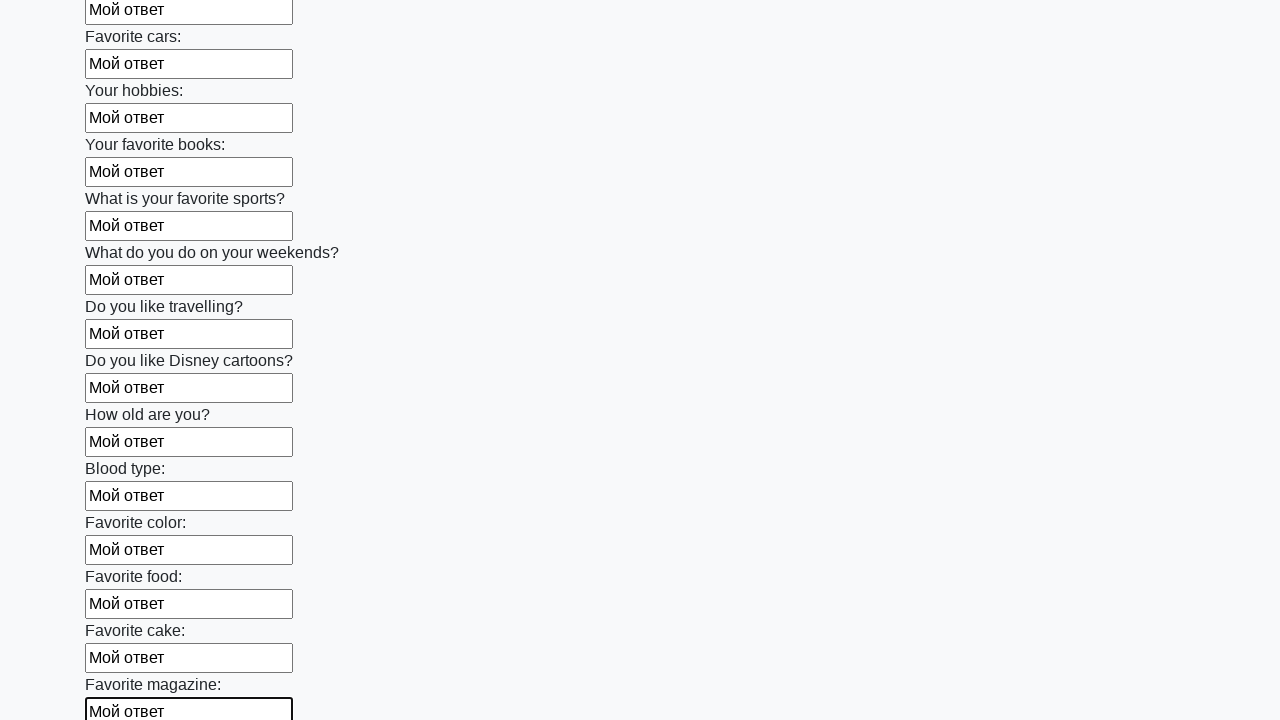

Filled input field with 'Мой ответ' on input >> nth=23
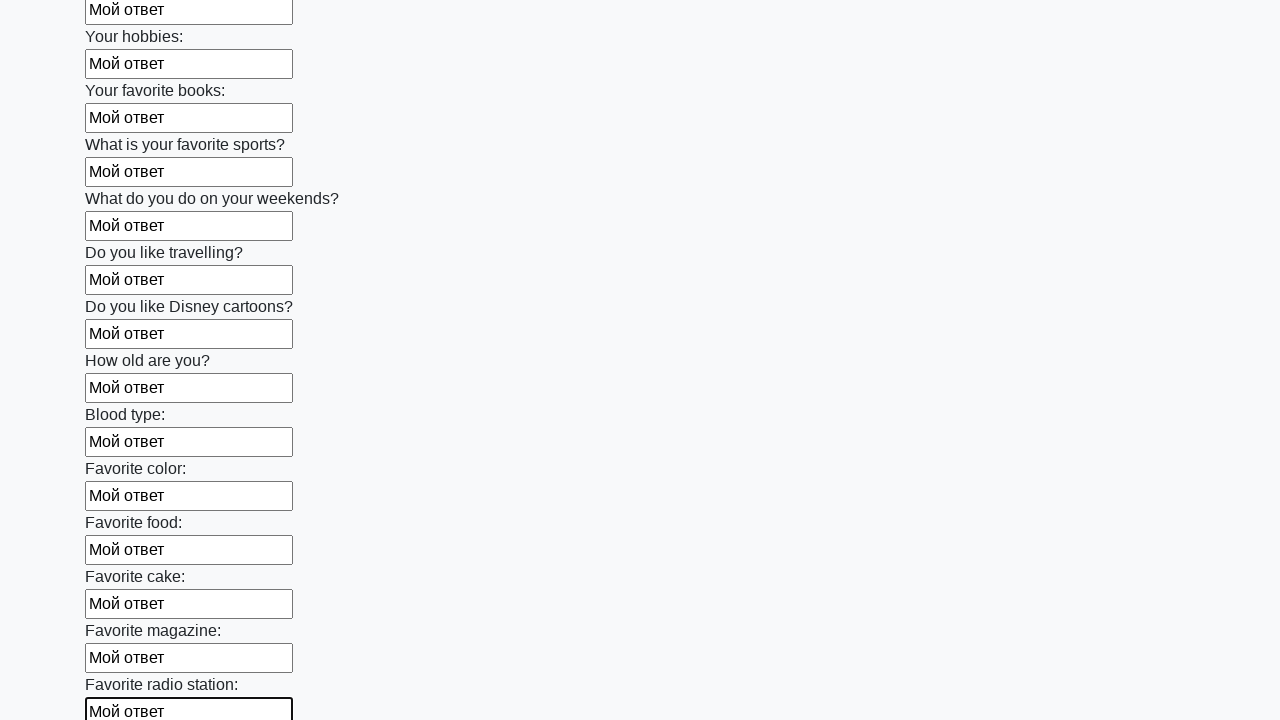

Filled input field with 'Мой ответ' on input >> nth=24
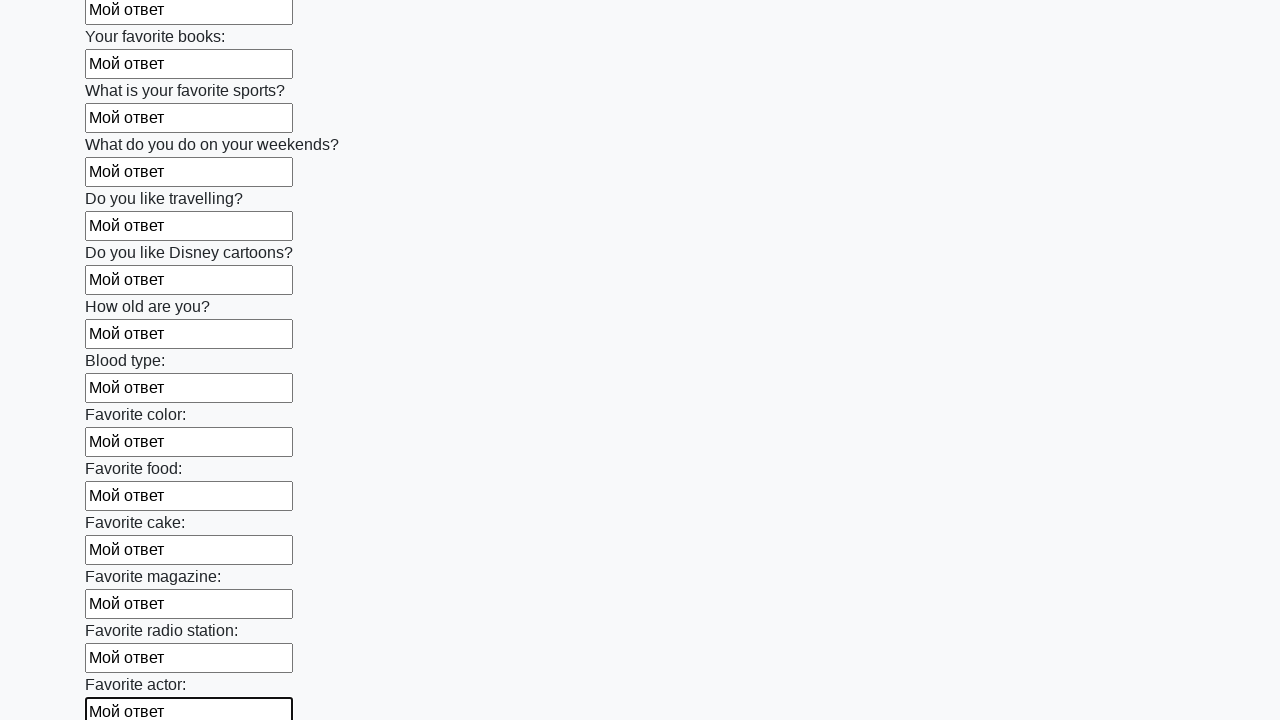

Filled input field with 'Мой ответ' on input >> nth=25
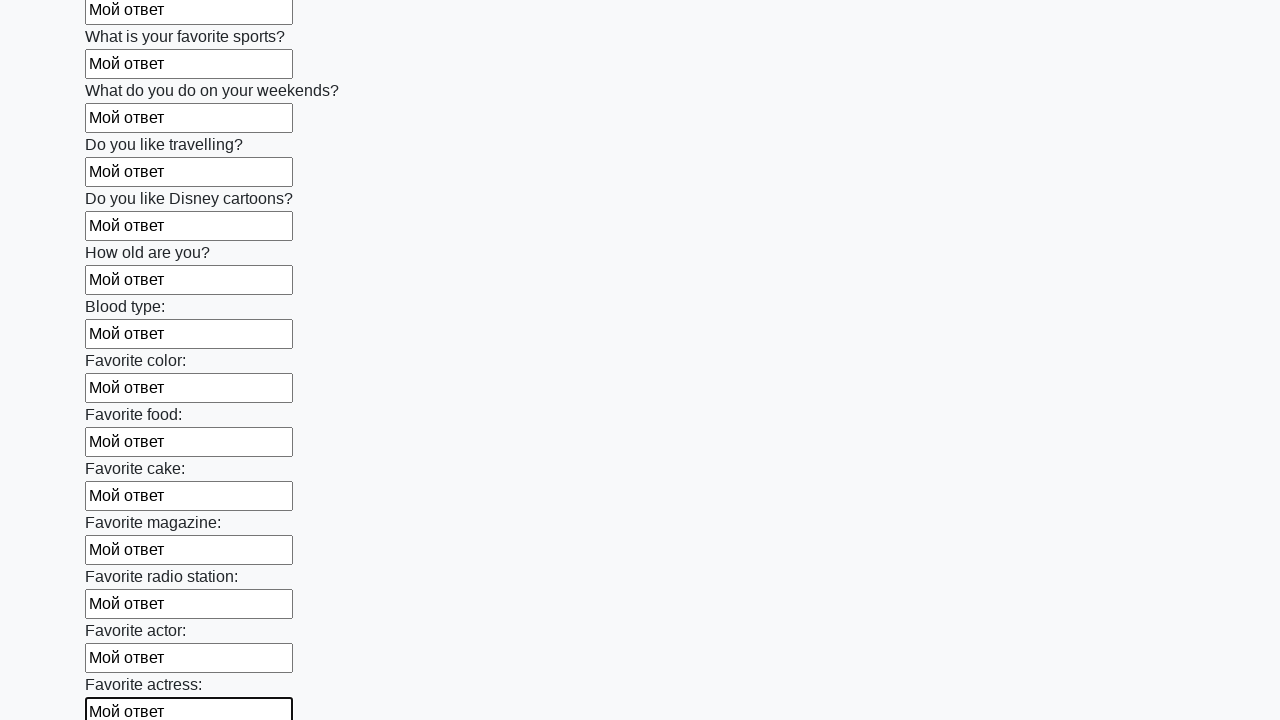

Filled input field with 'Мой ответ' on input >> nth=26
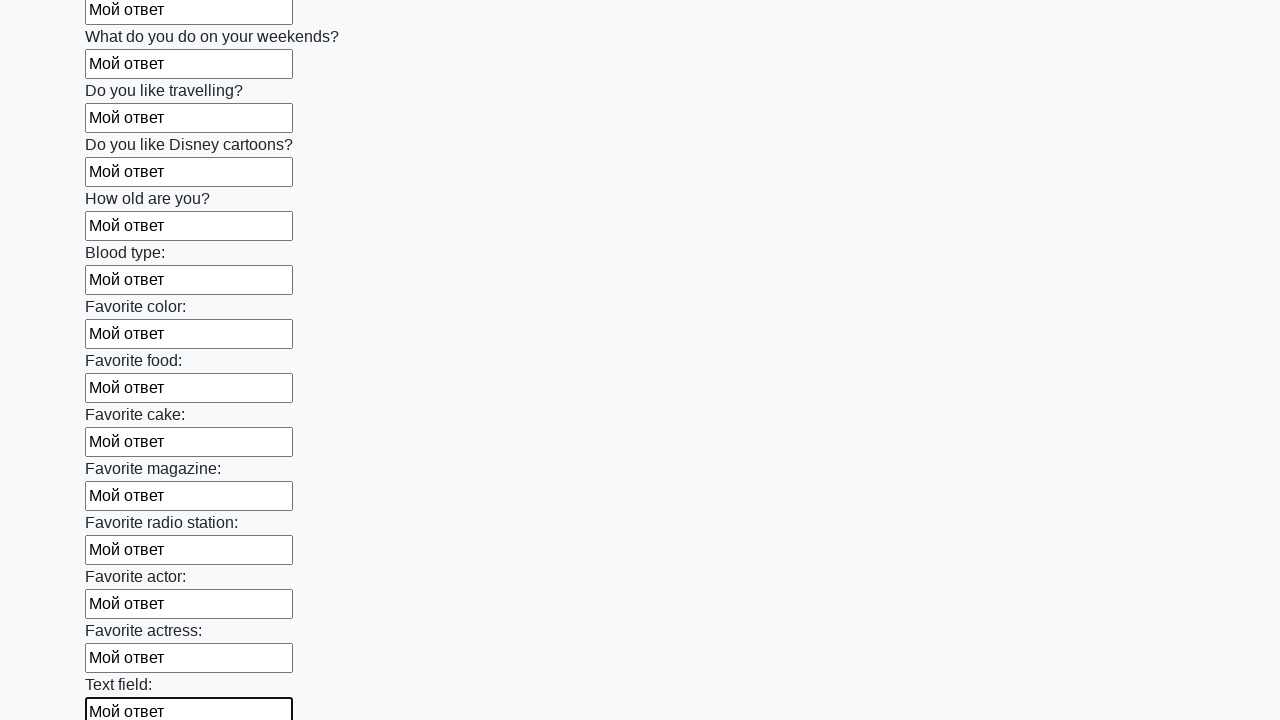

Filled input field with 'Мой ответ' on input >> nth=27
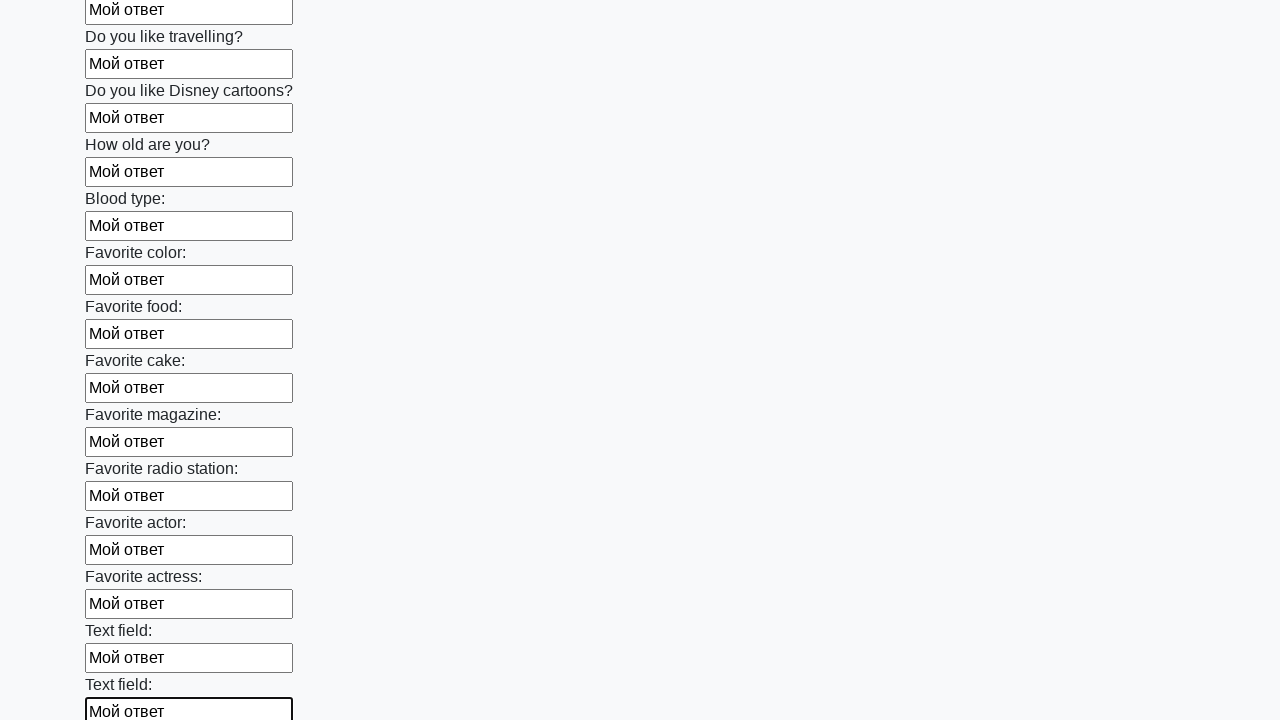

Filled input field with 'Мой ответ' on input >> nth=28
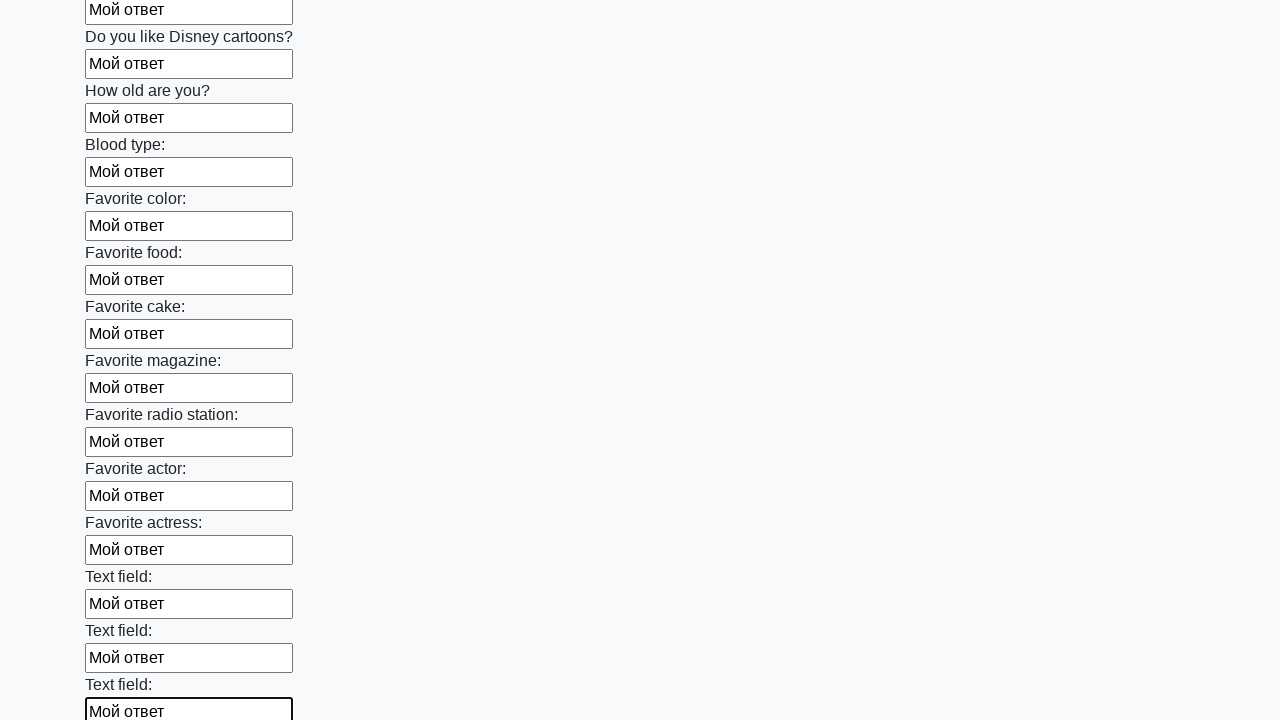

Filled input field with 'Мой ответ' on input >> nth=29
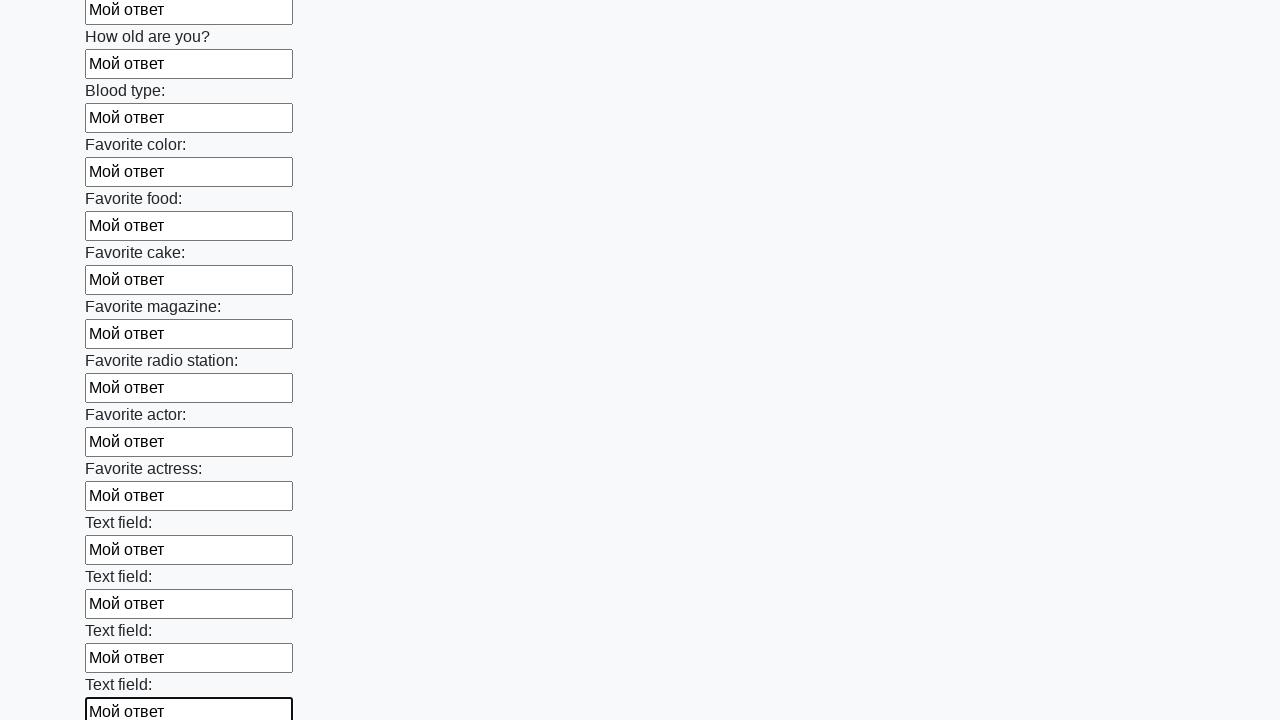

Filled input field with 'Мой ответ' on input >> nth=30
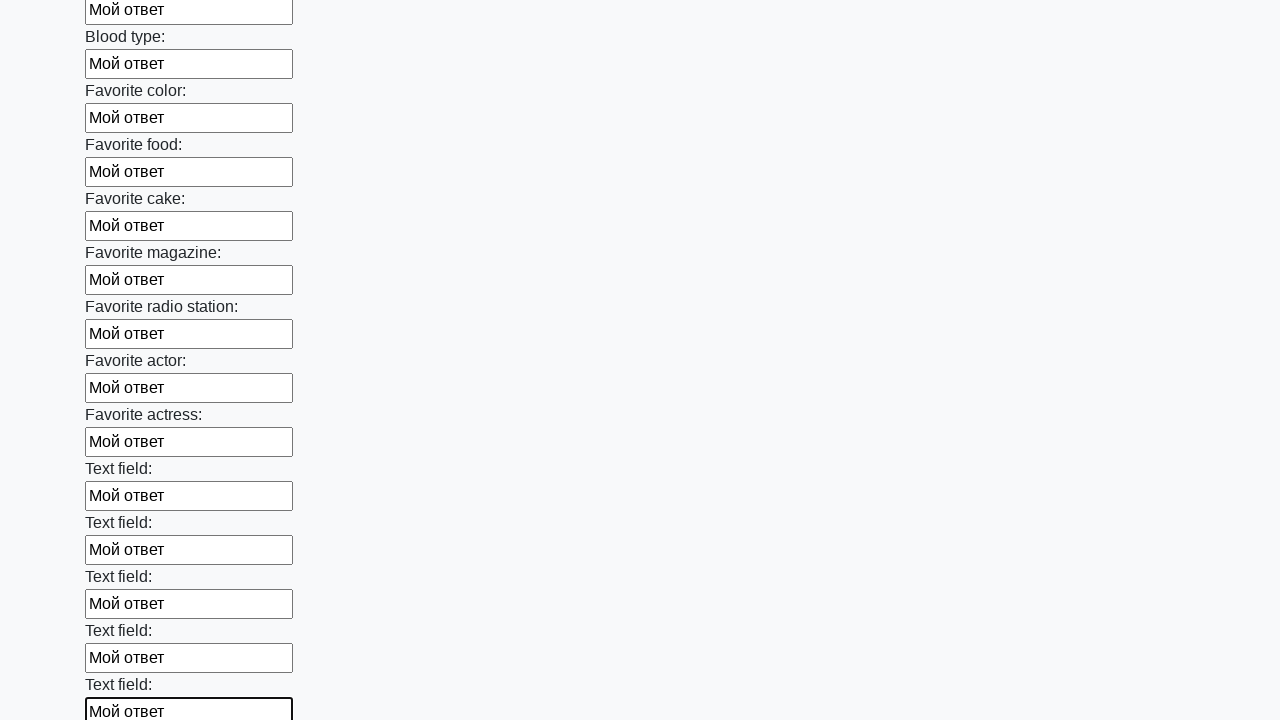

Filled input field with 'Мой ответ' on input >> nth=31
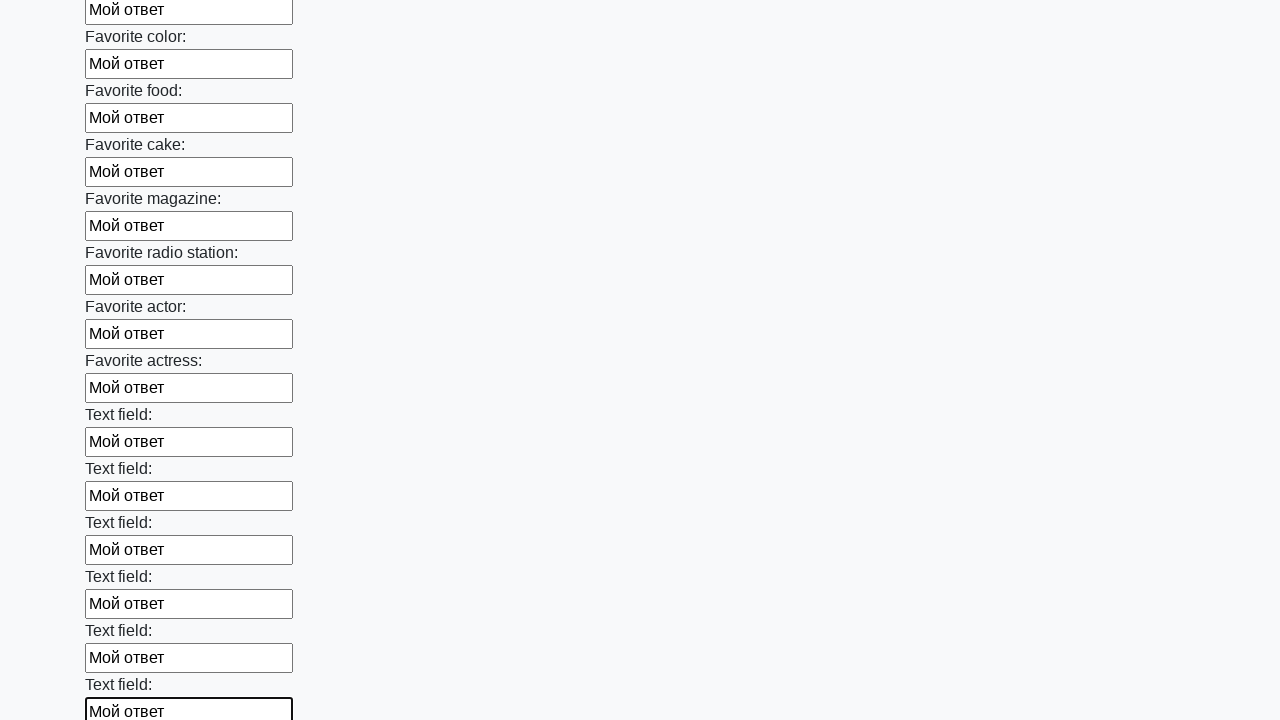

Filled input field with 'Мой ответ' on input >> nth=32
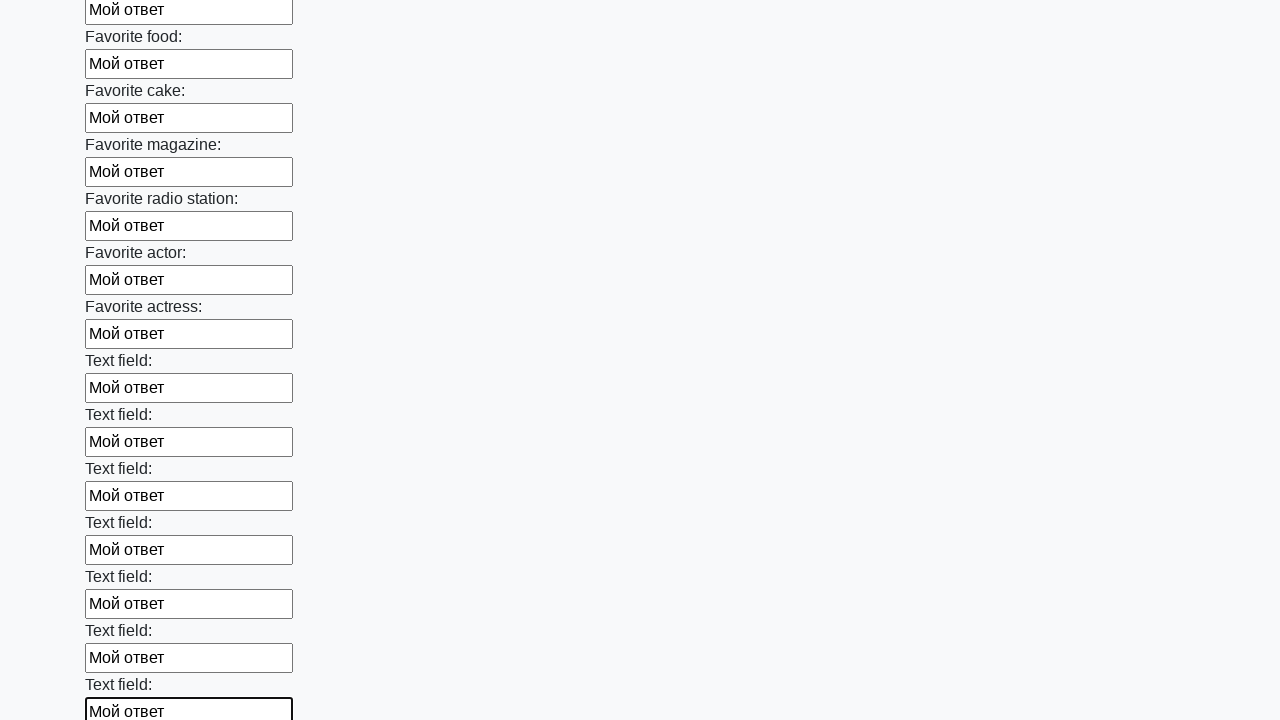

Filled input field with 'Мой ответ' on input >> nth=33
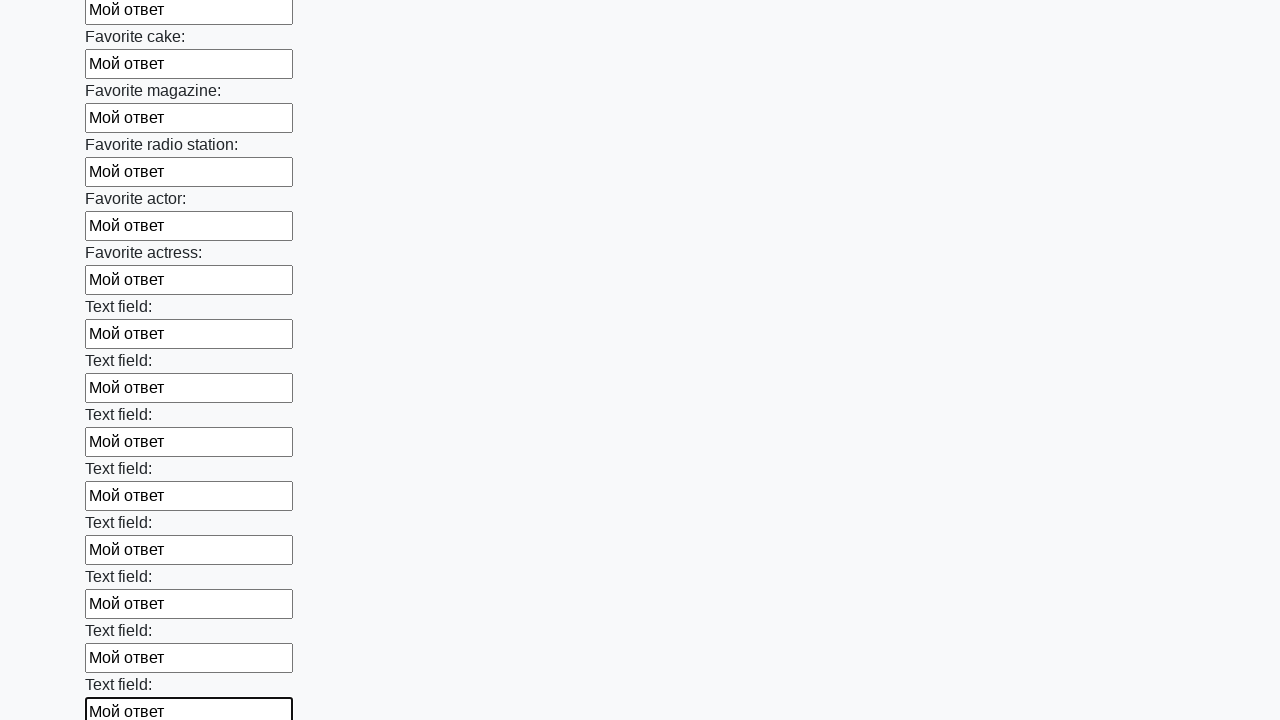

Filled input field with 'Мой ответ' on input >> nth=34
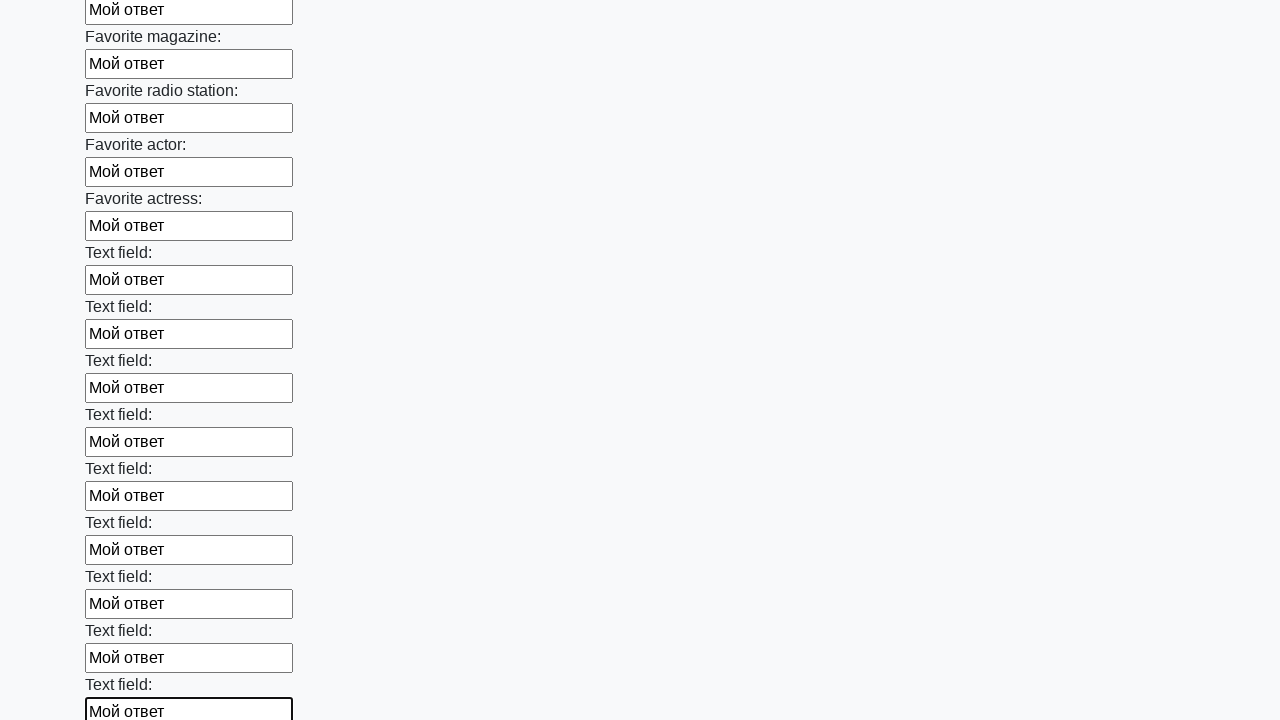

Filled input field with 'Мой ответ' on input >> nth=35
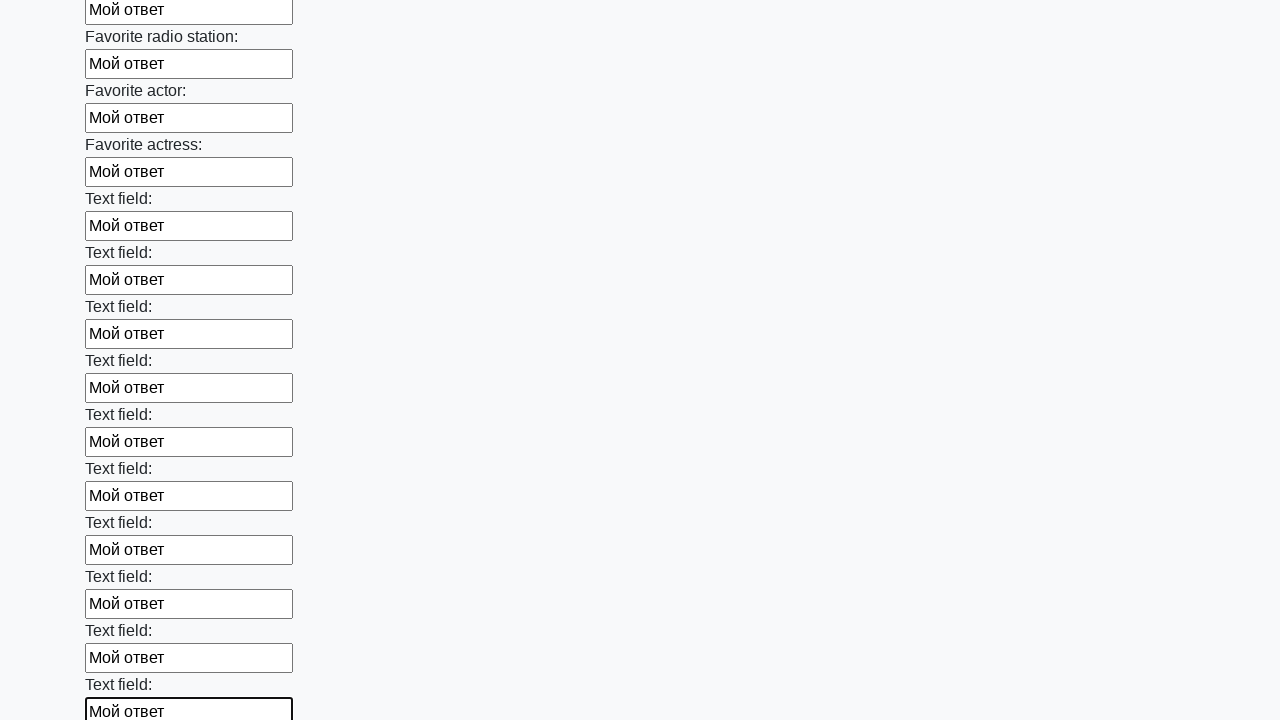

Filled input field with 'Мой ответ' on input >> nth=36
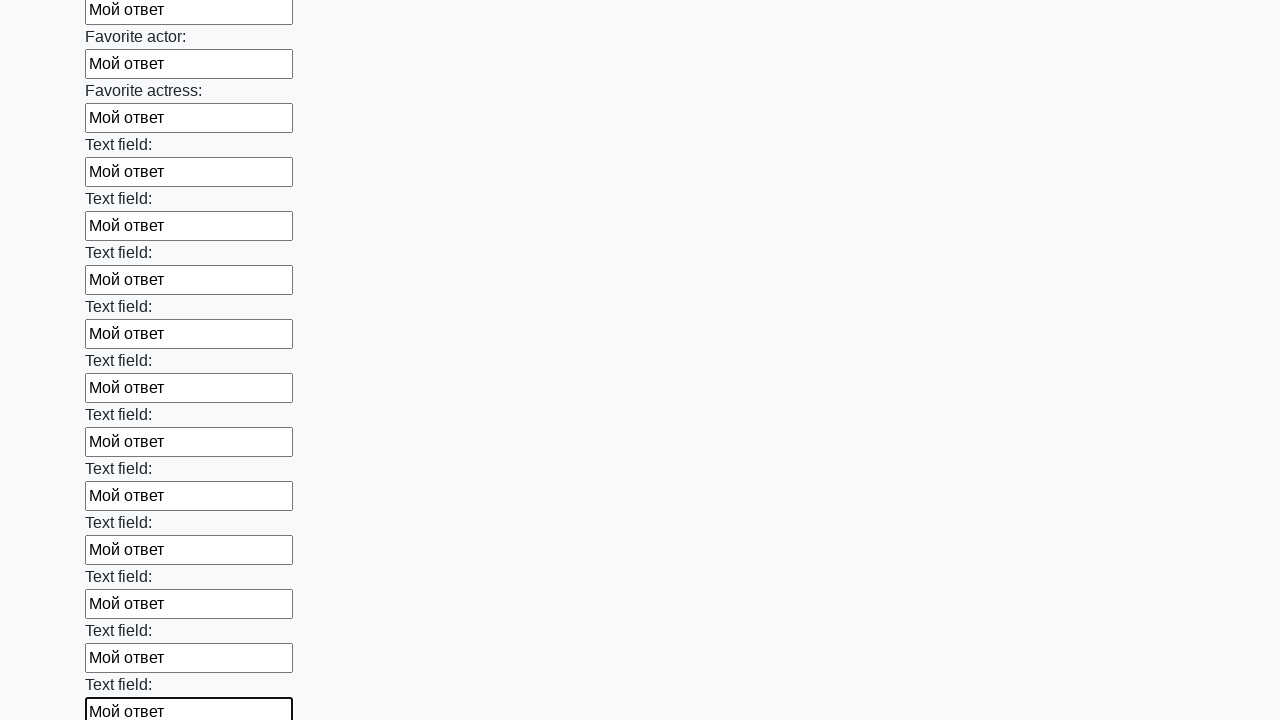

Filled input field with 'Мой ответ' on input >> nth=37
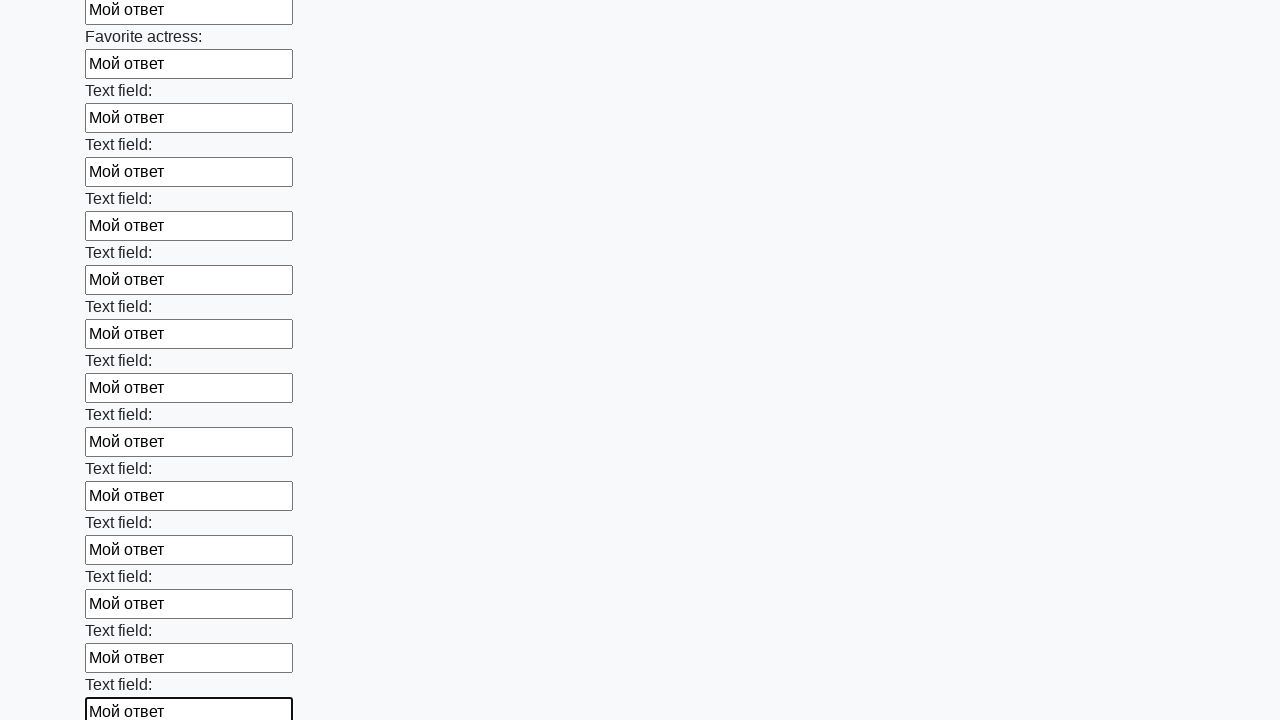

Filled input field with 'Мой ответ' on input >> nth=38
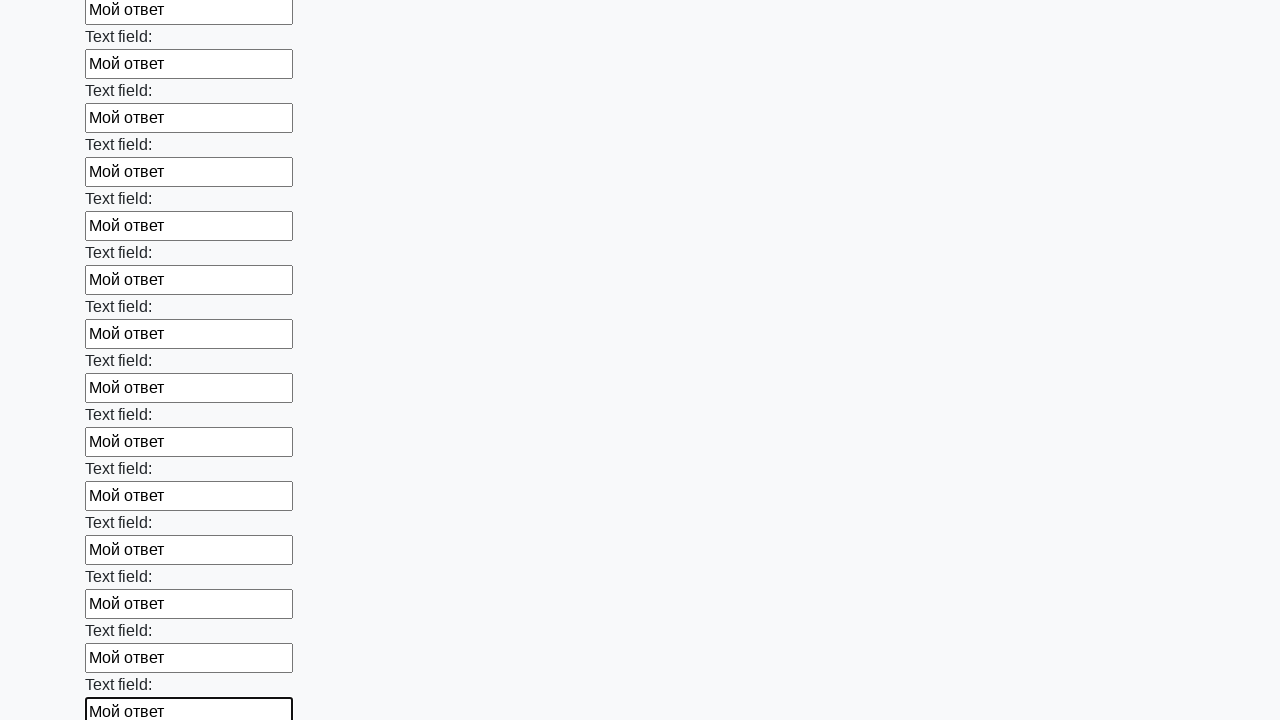

Filled input field with 'Мой ответ' on input >> nth=39
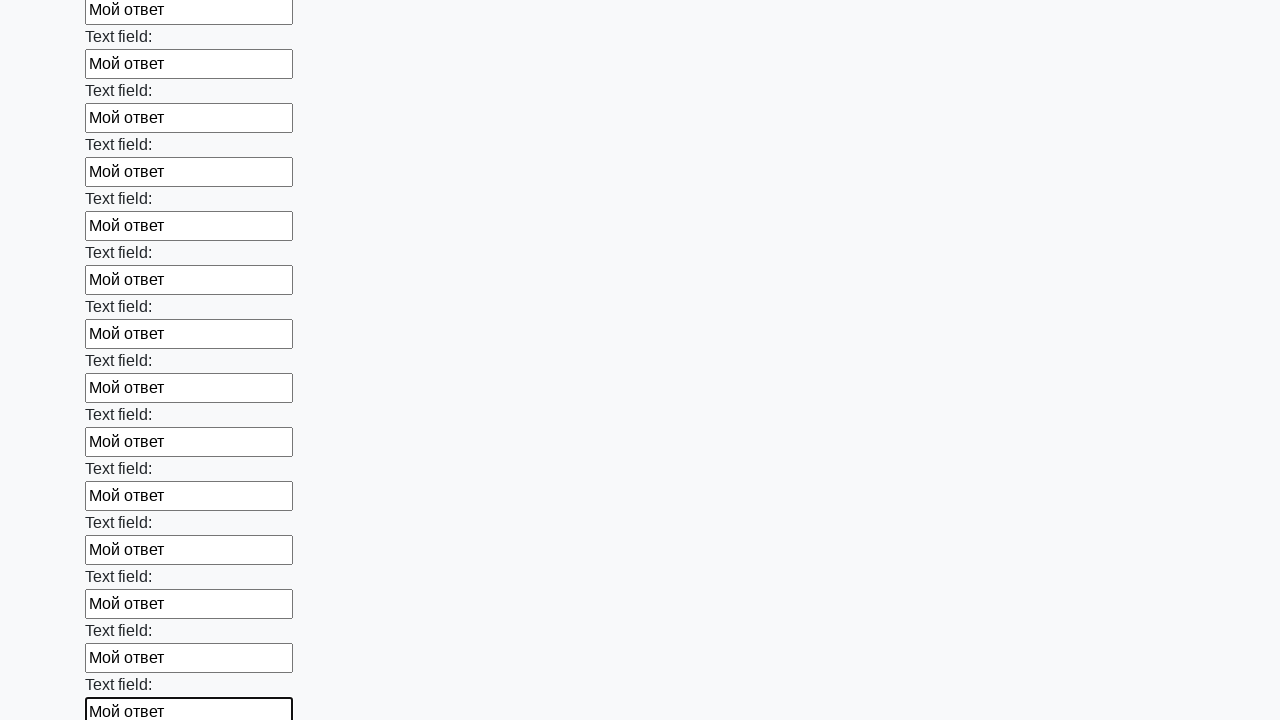

Filled input field with 'Мой ответ' on input >> nth=40
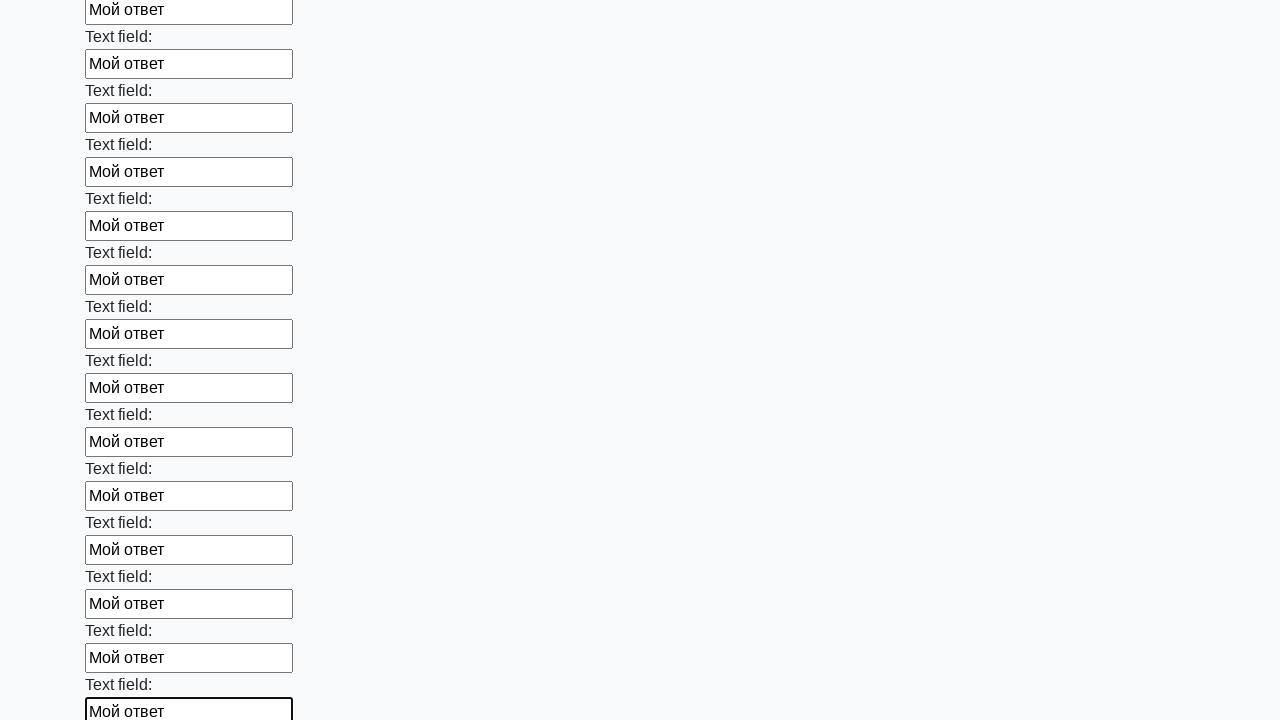

Filled input field with 'Мой ответ' on input >> nth=41
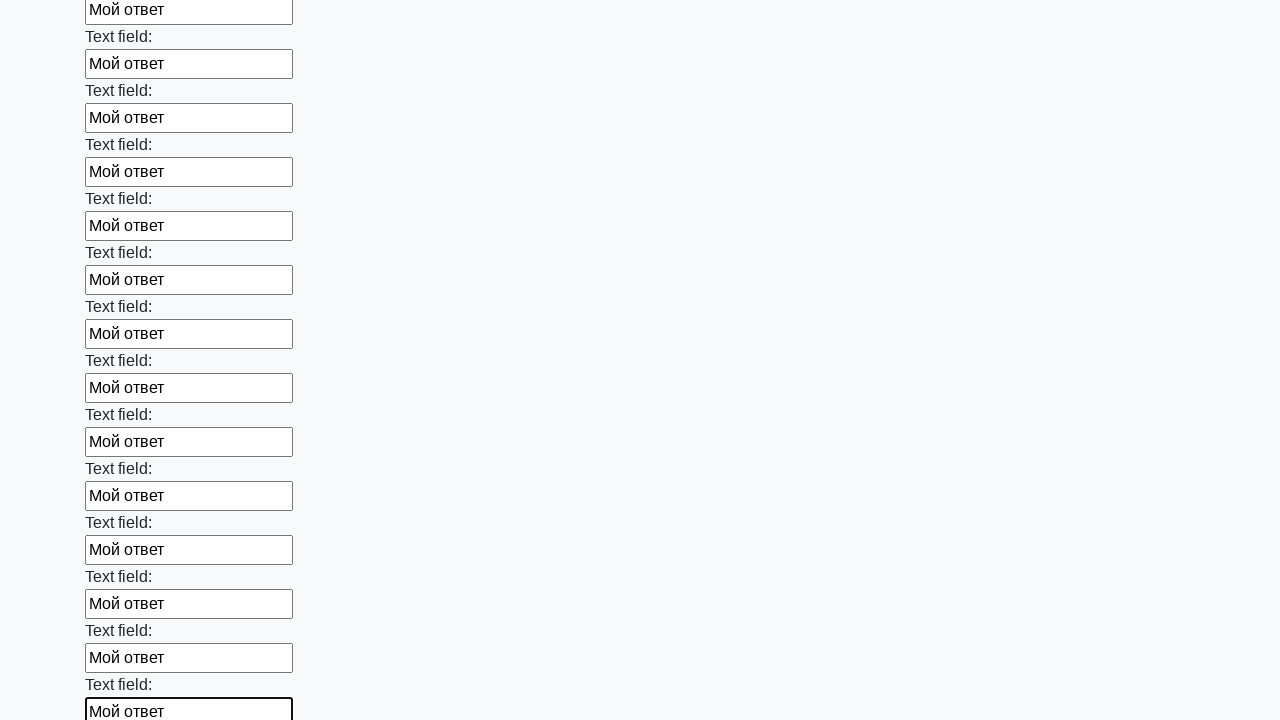

Filled input field with 'Мой ответ' on input >> nth=42
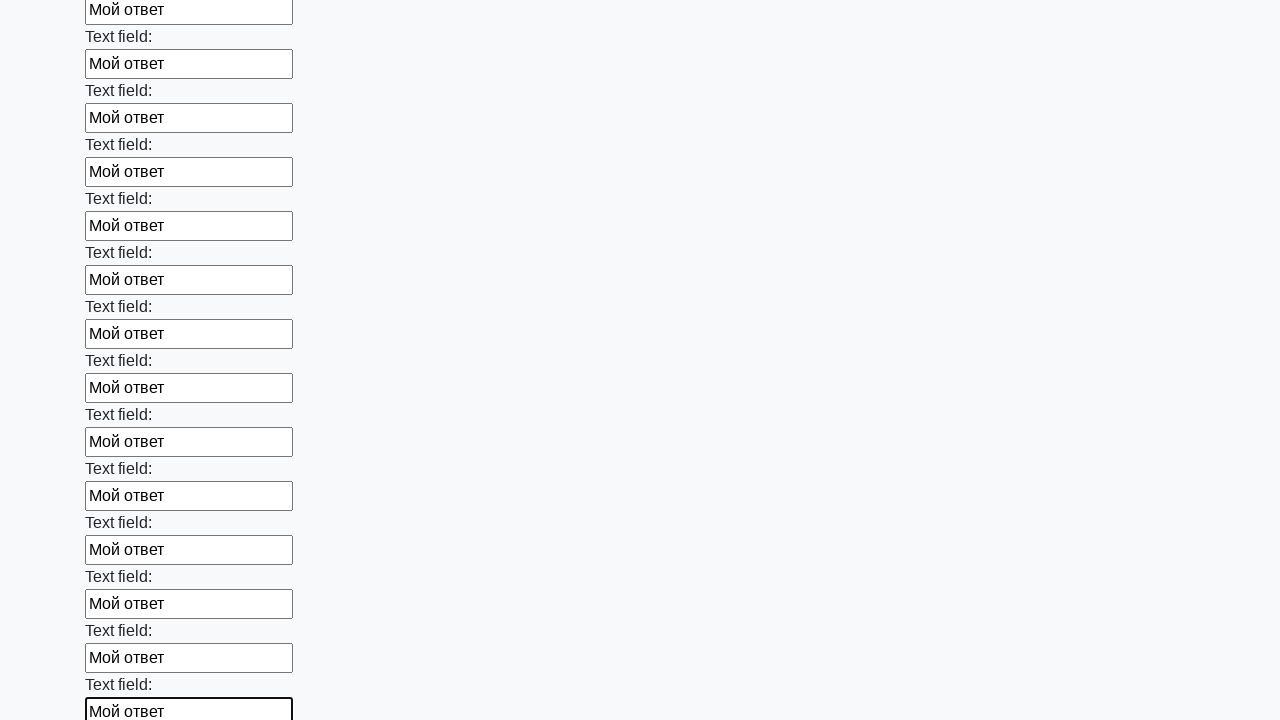

Filled input field with 'Мой ответ' on input >> nth=43
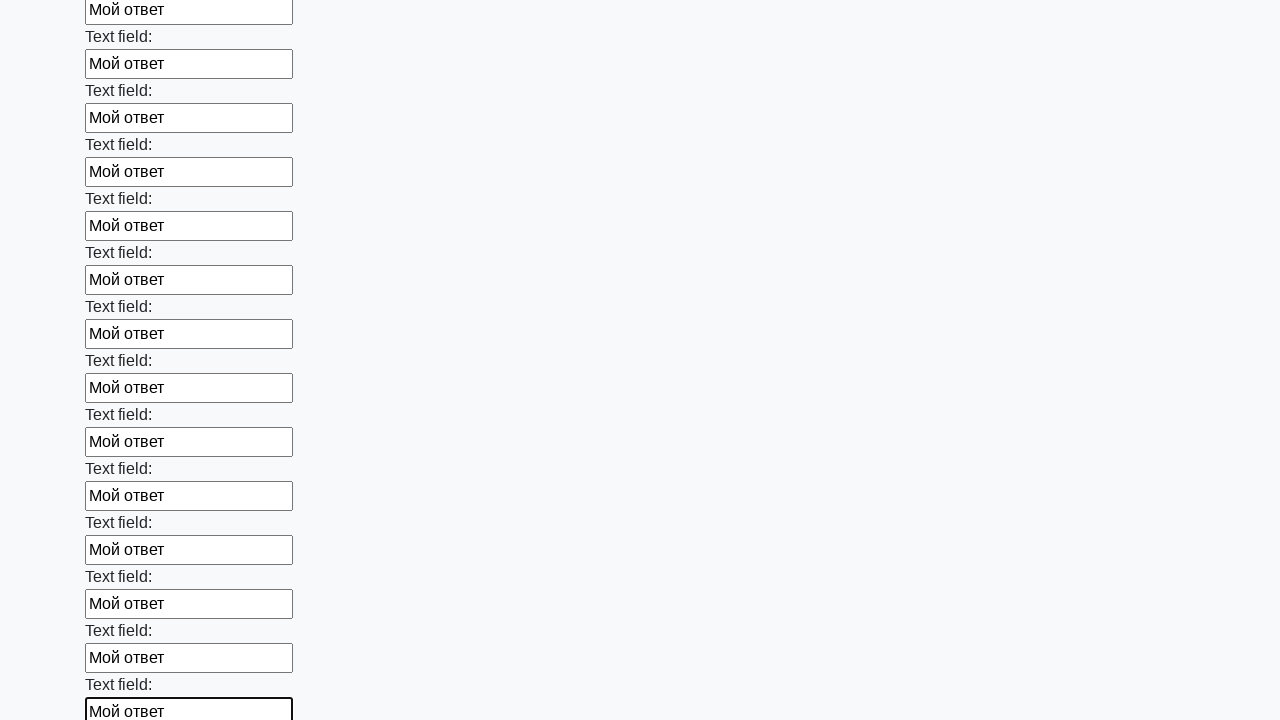

Filled input field with 'Мой ответ' on input >> nth=44
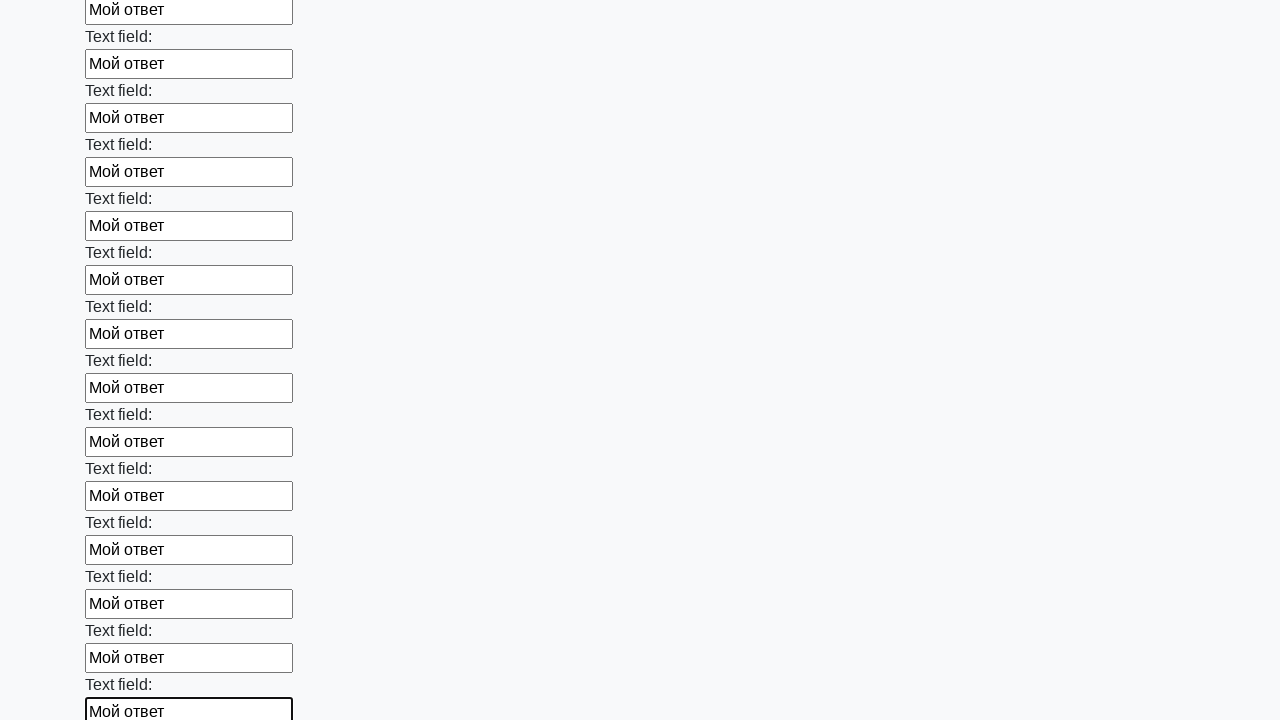

Filled input field with 'Мой ответ' on input >> nth=45
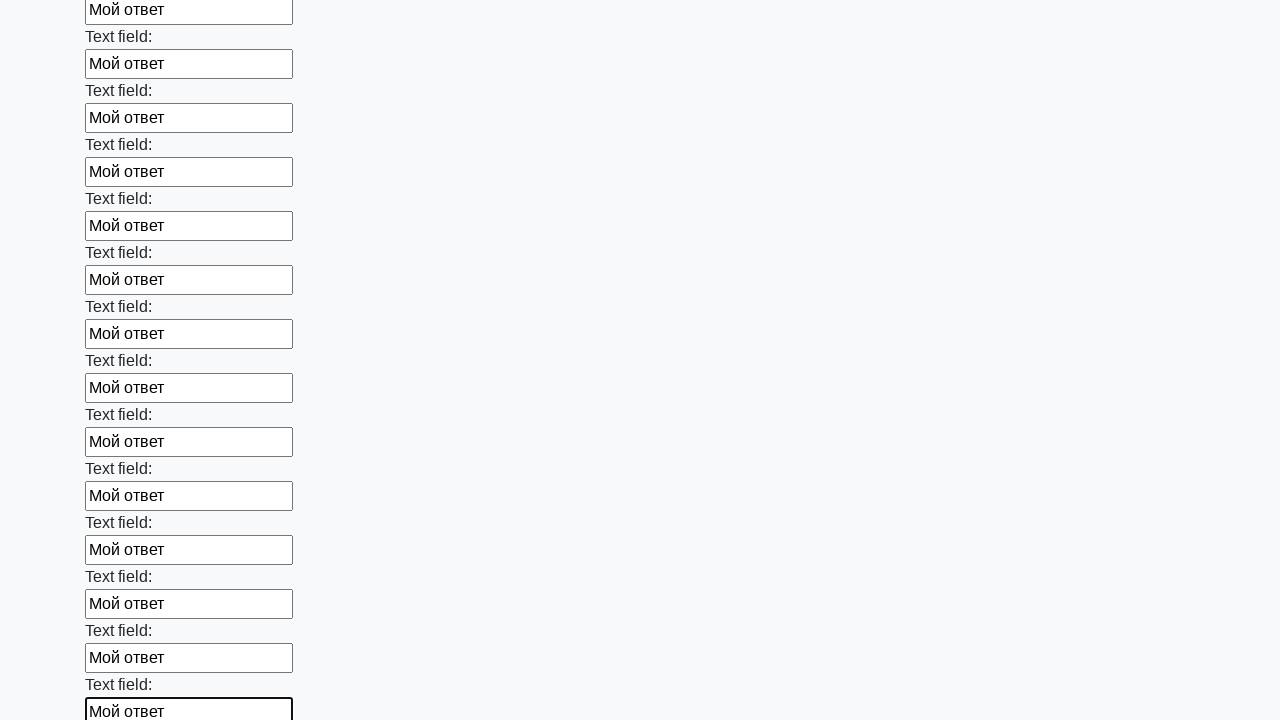

Filled input field with 'Мой ответ' on input >> nth=46
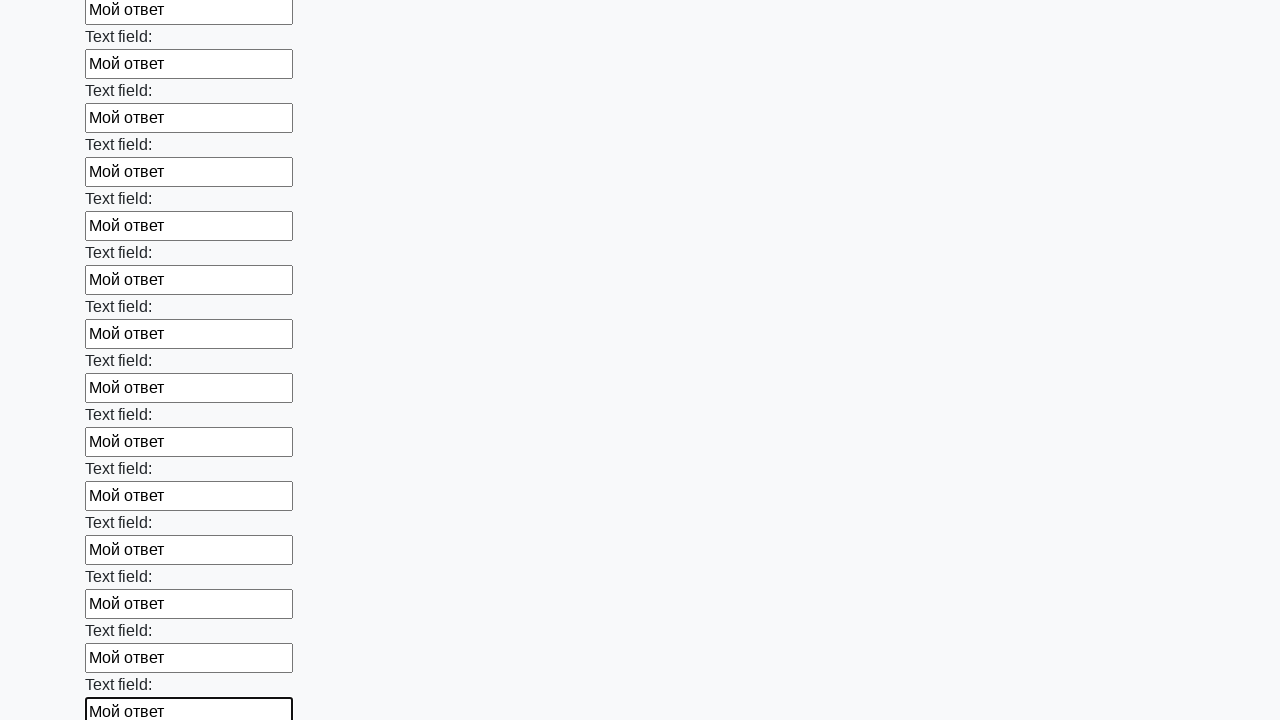

Filled input field with 'Мой ответ' on input >> nth=47
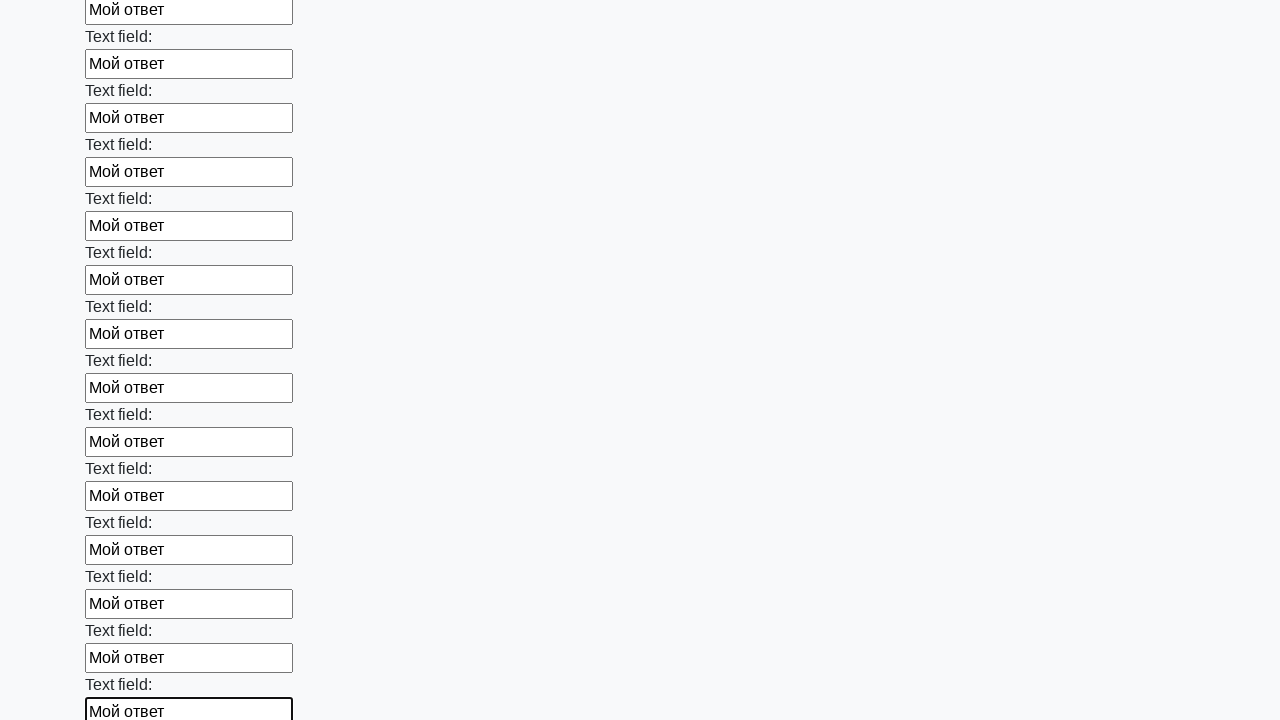

Filled input field with 'Мой ответ' on input >> nth=48
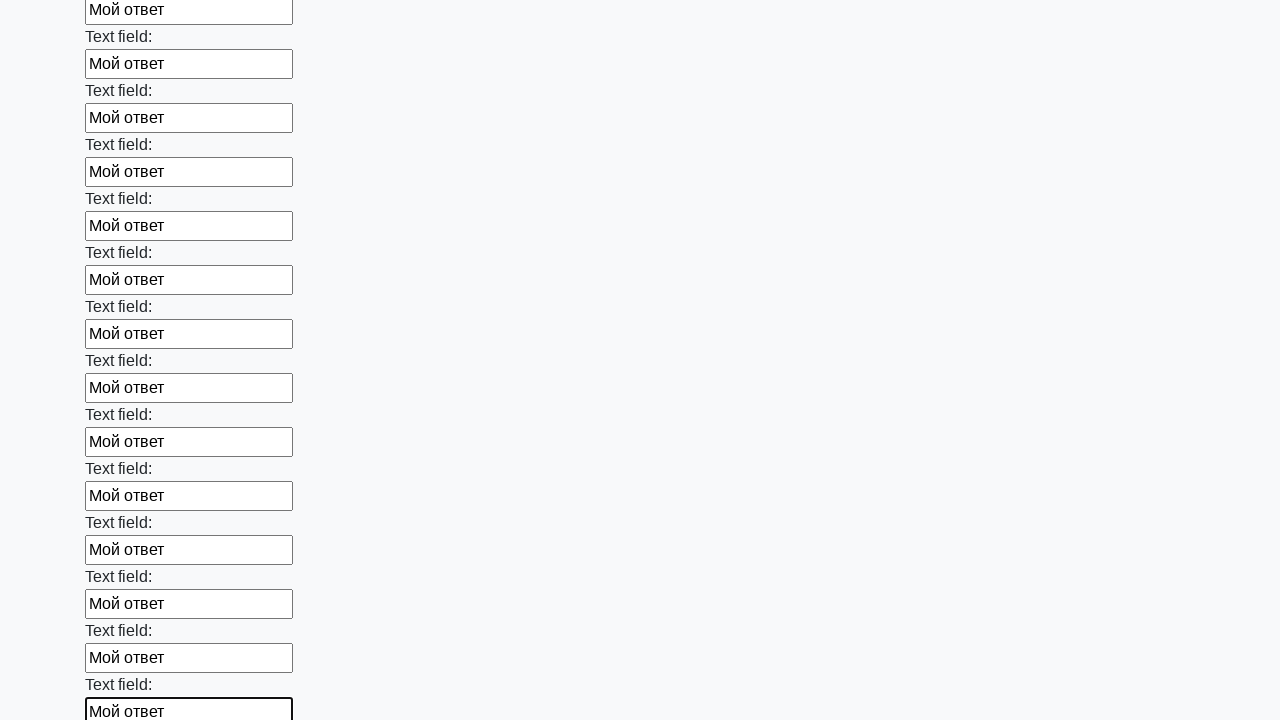

Filled input field with 'Мой ответ' on input >> nth=49
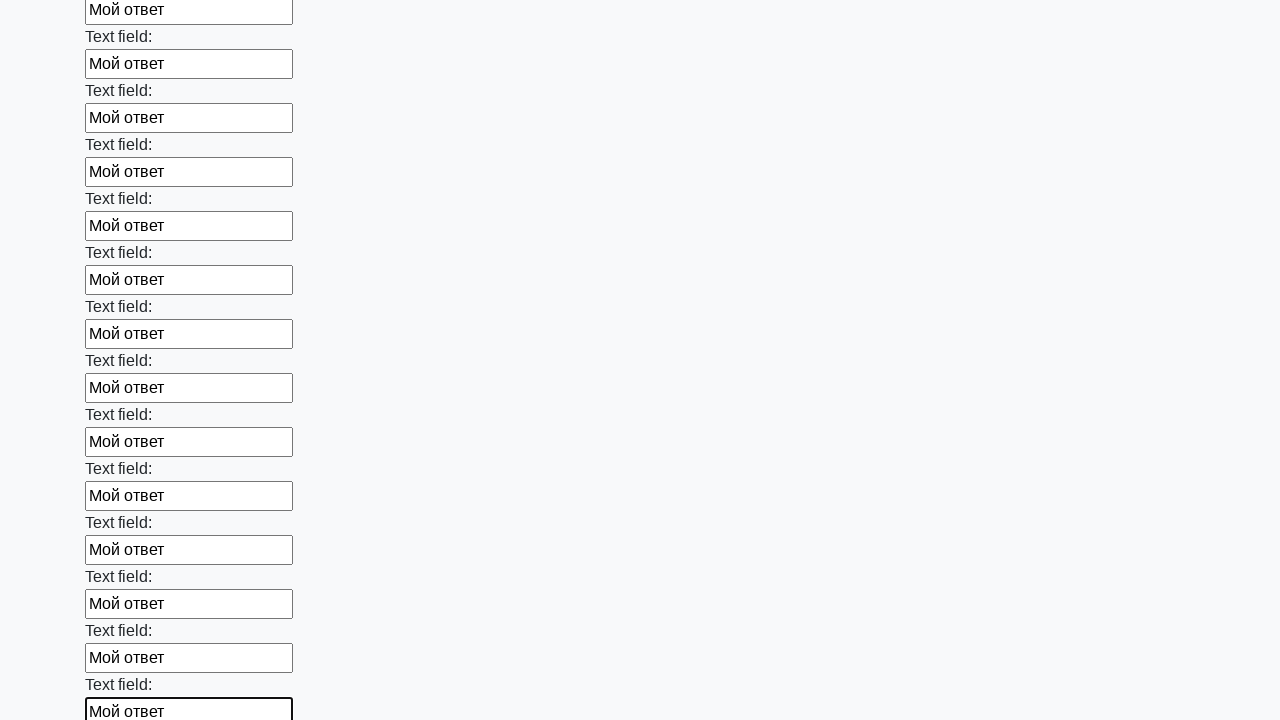

Filled input field with 'Мой ответ' on input >> nth=50
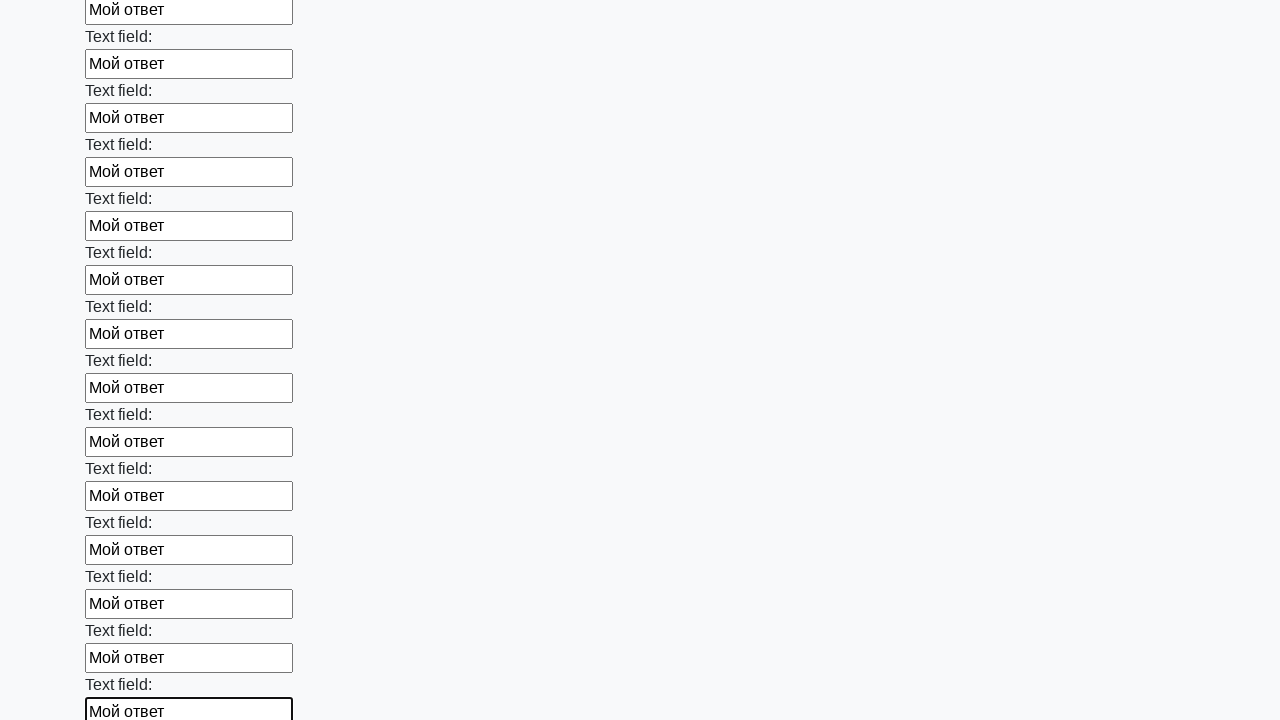

Filled input field with 'Мой ответ' on input >> nth=51
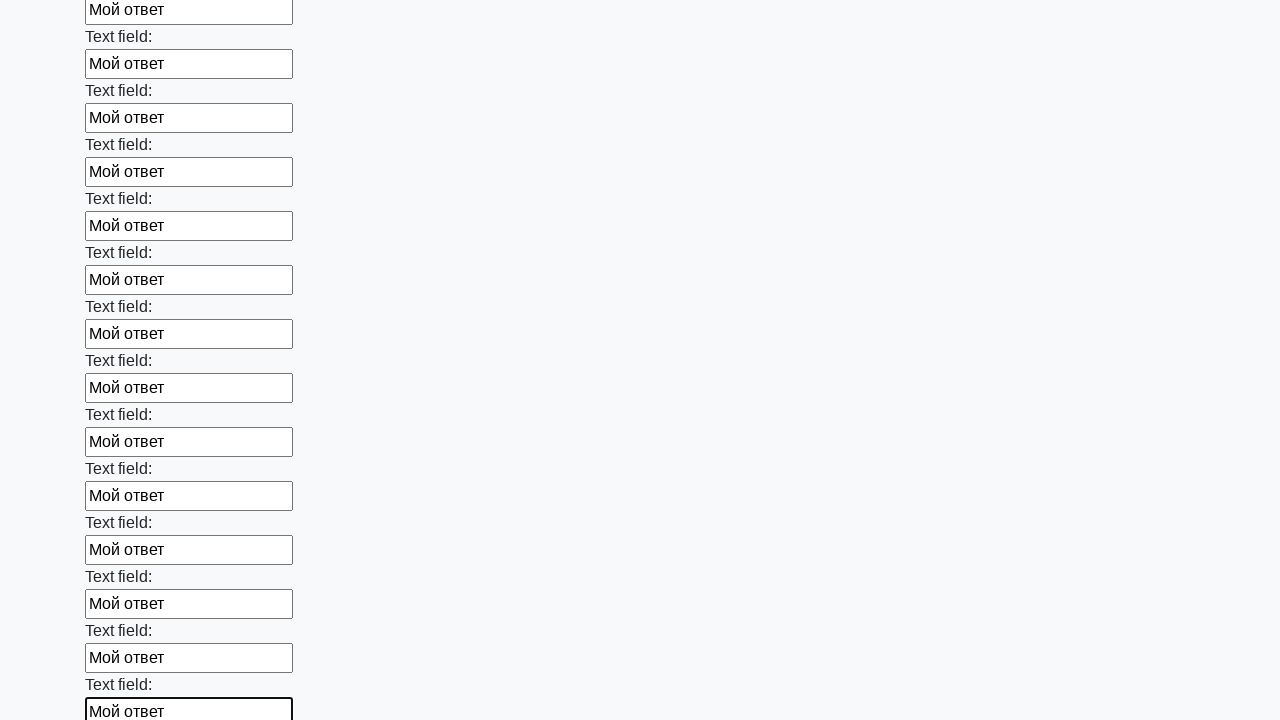

Filled input field with 'Мой ответ' on input >> nth=52
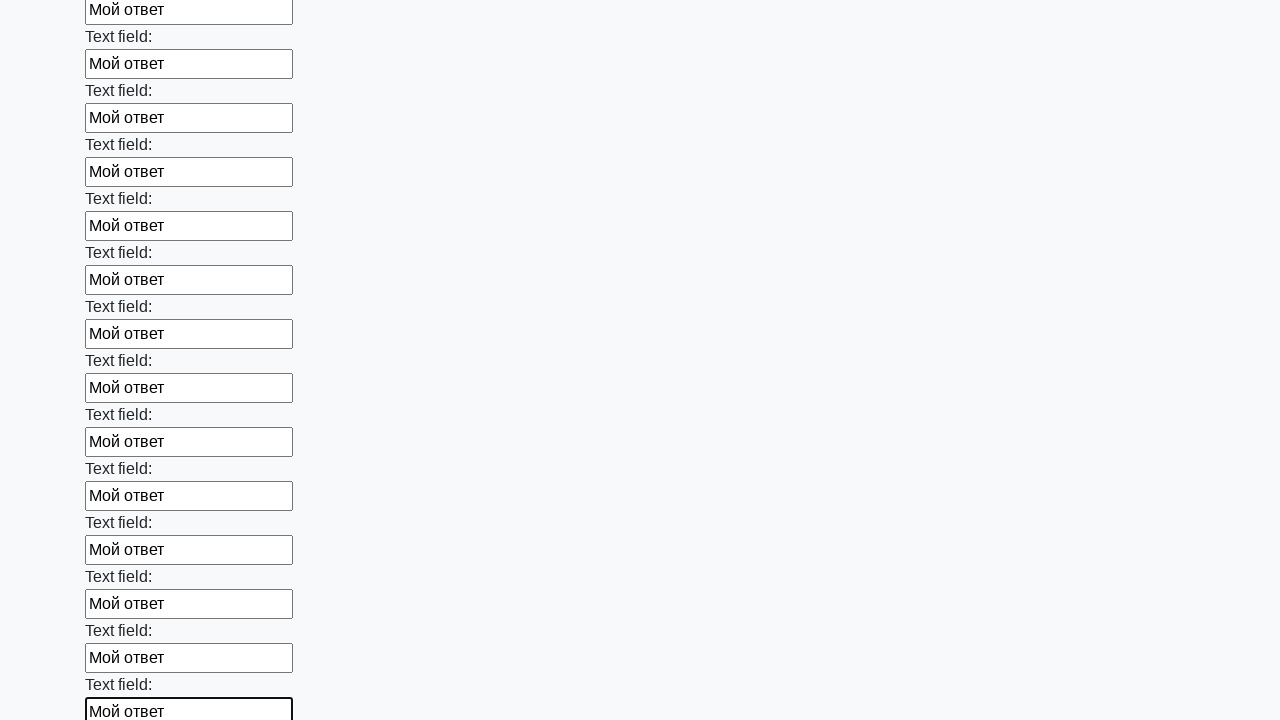

Filled input field with 'Мой ответ' on input >> nth=53
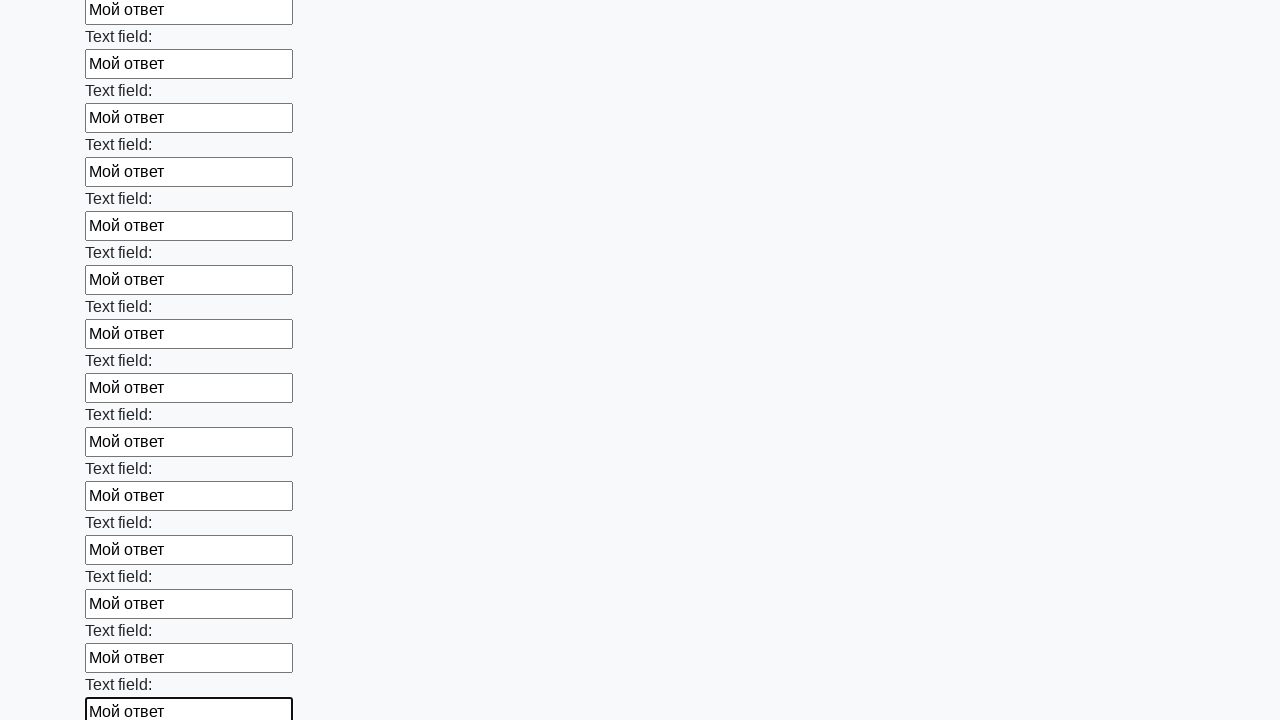

Filled input field with 'Мой ответ' on input >> nth=54
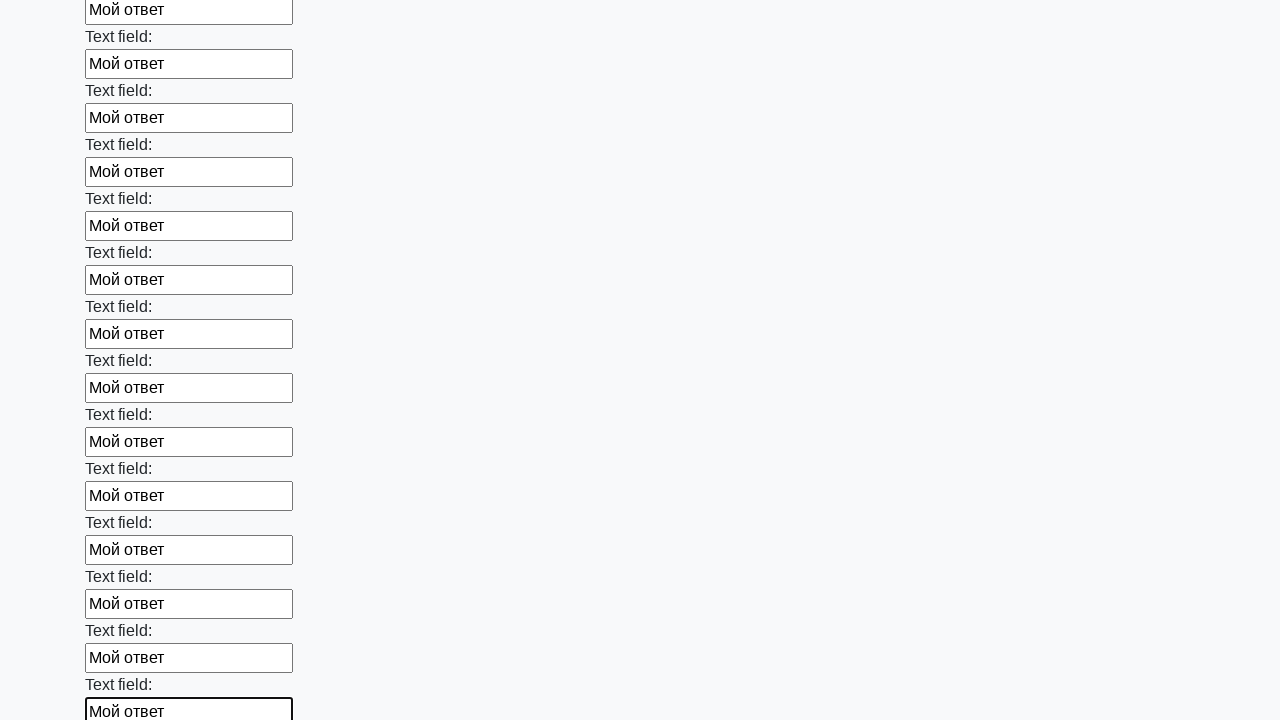

Filled input field with 'Мой ответ' on input >> nth=55
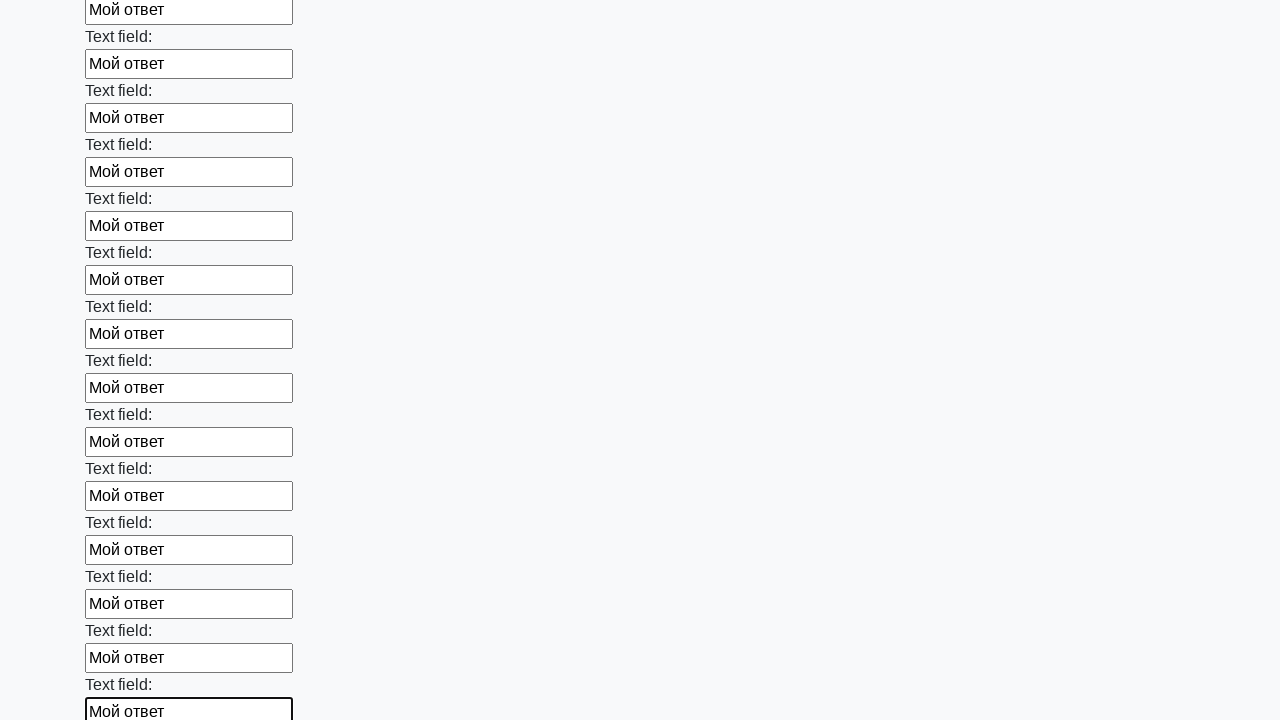

Filled input field with 'Мой ответ' on input >> nth=56
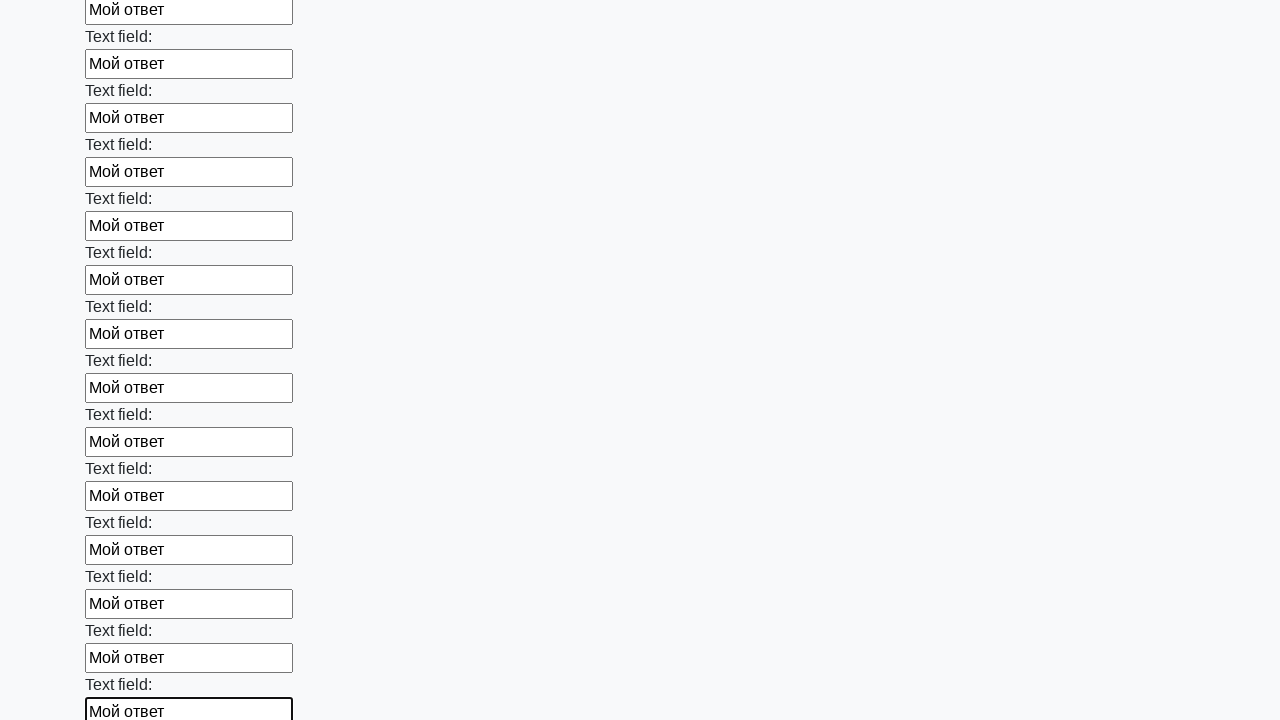

Filled input field with 'Мой ответ' on input >> nth=57
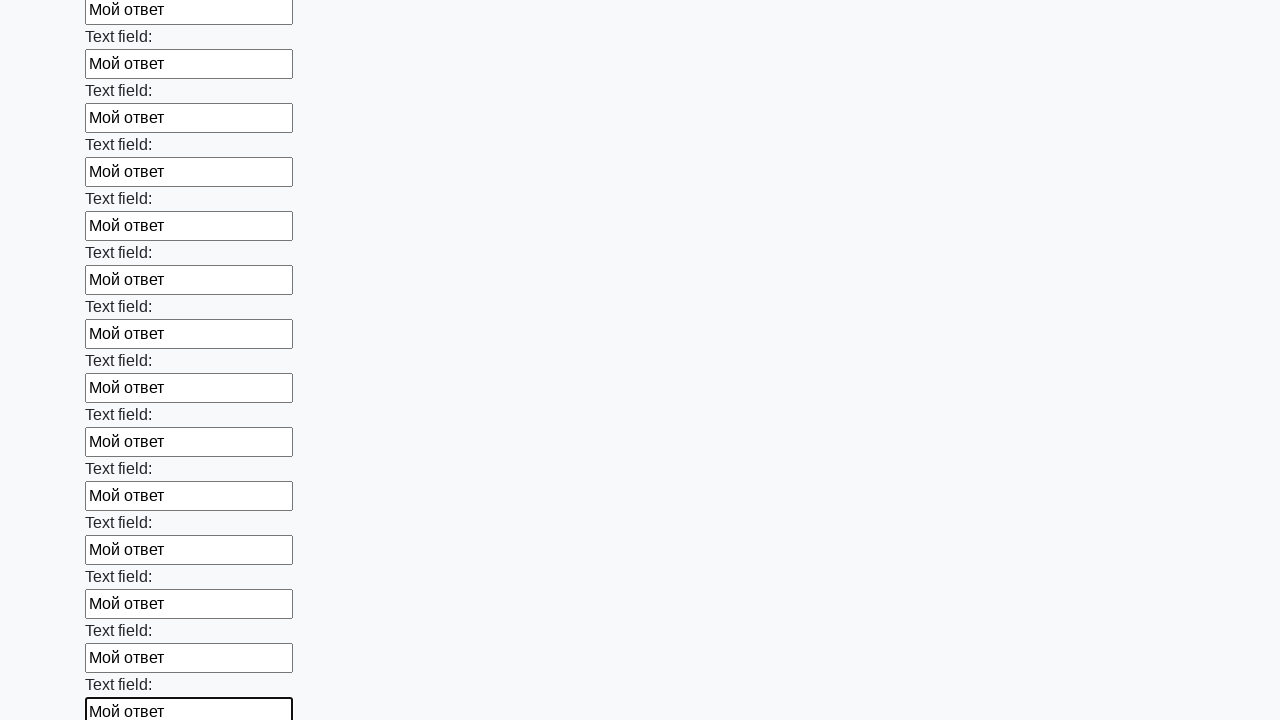

Filled input field with 'Мой ответ' on input >> nth=58
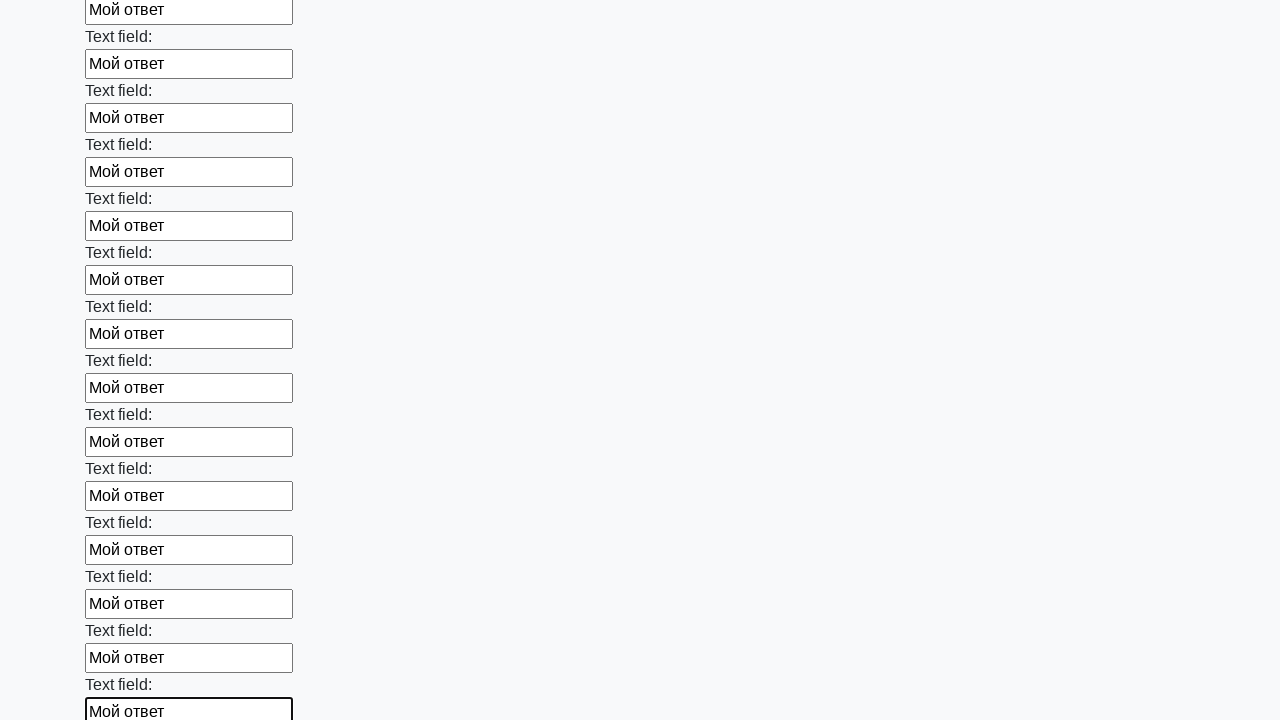

Filled input field with 'Мой ответ' on input >> nth=59
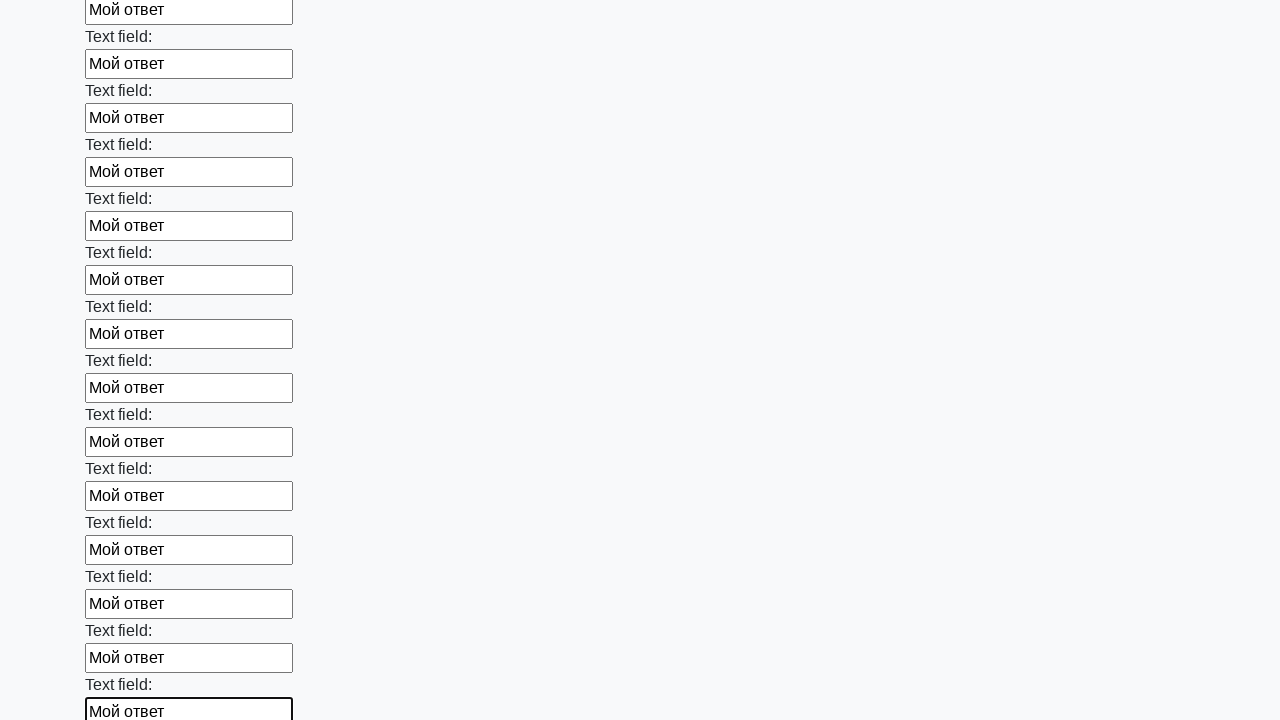

Filled input field with 'Мой ответ' on input >> nth=60
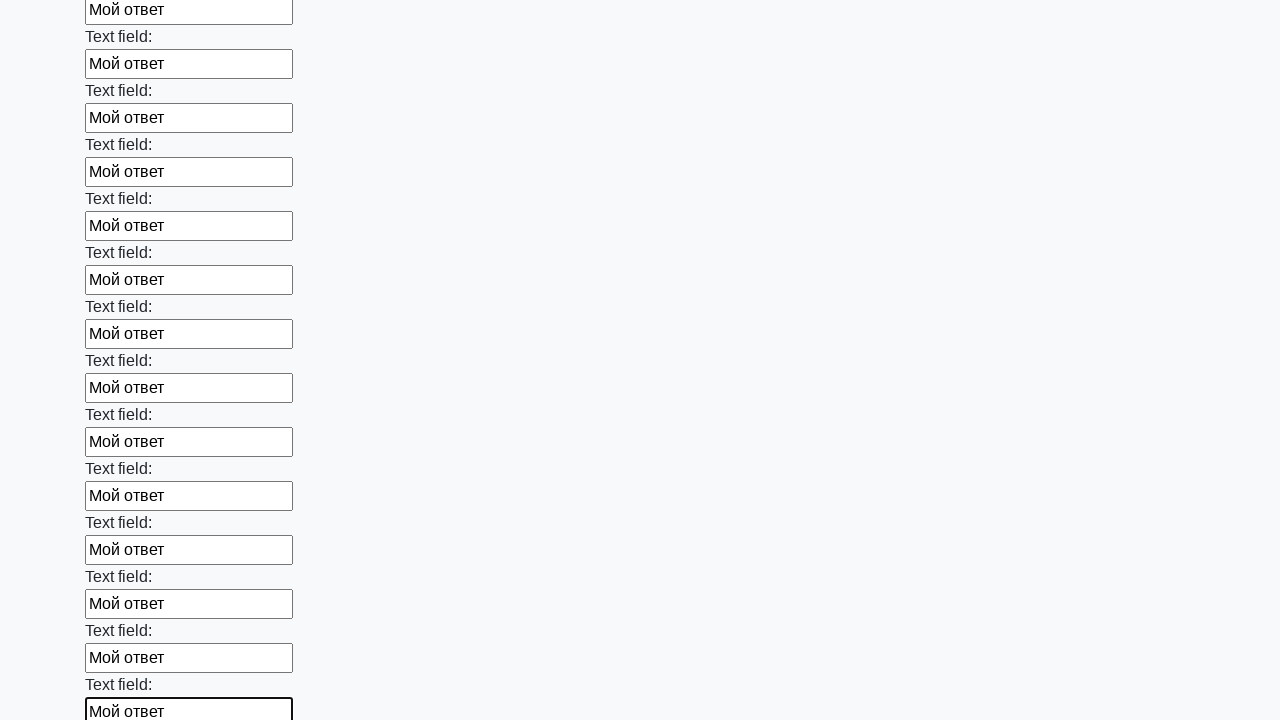

Filled input field with 'Мой ответ' on input >> nth=61
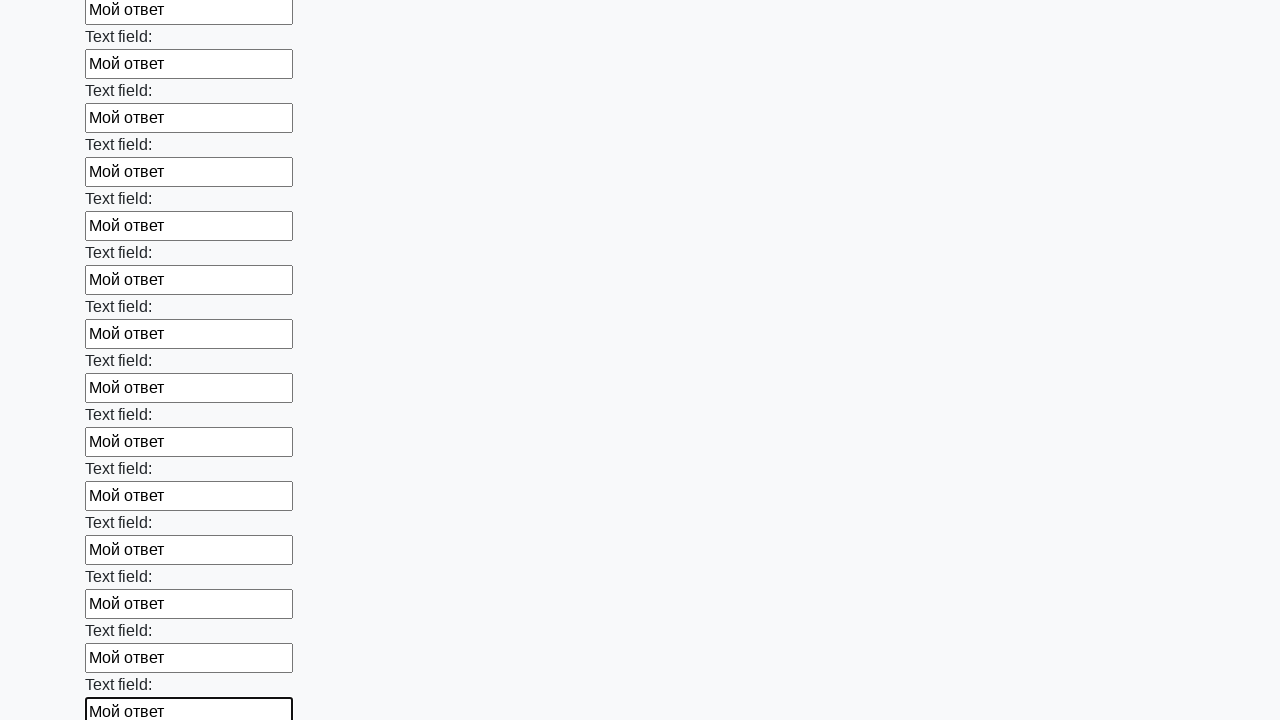

Filled input field with 'Мой ответ' on input >> nth=62
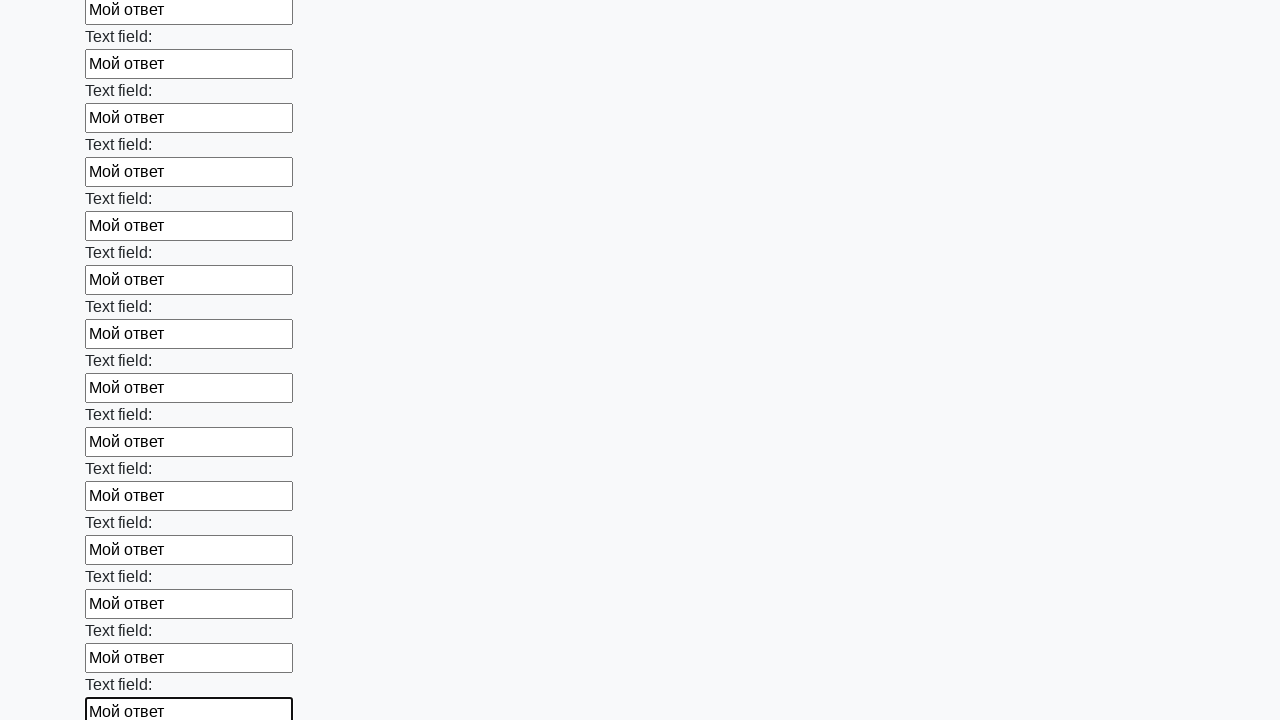

Filled input field with 'Мой ответ' on input >> nth=63
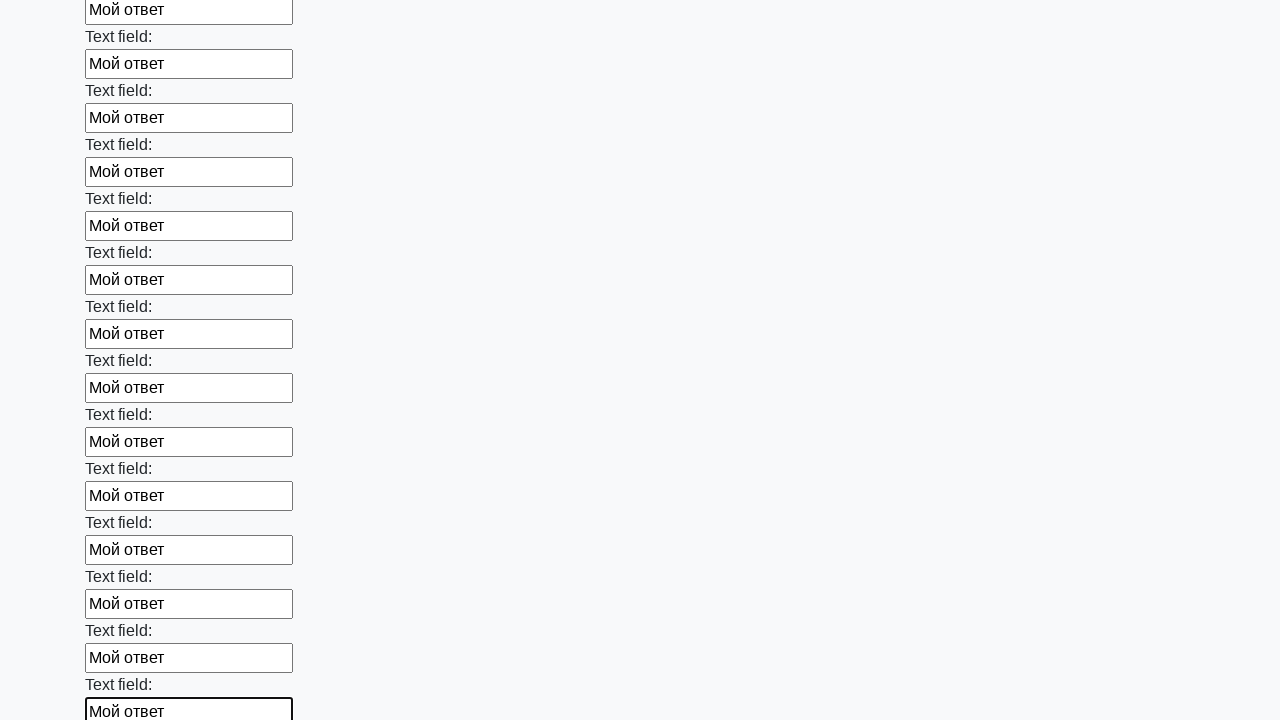

Filled input field with 'Мой ответ' on input >> nth=64
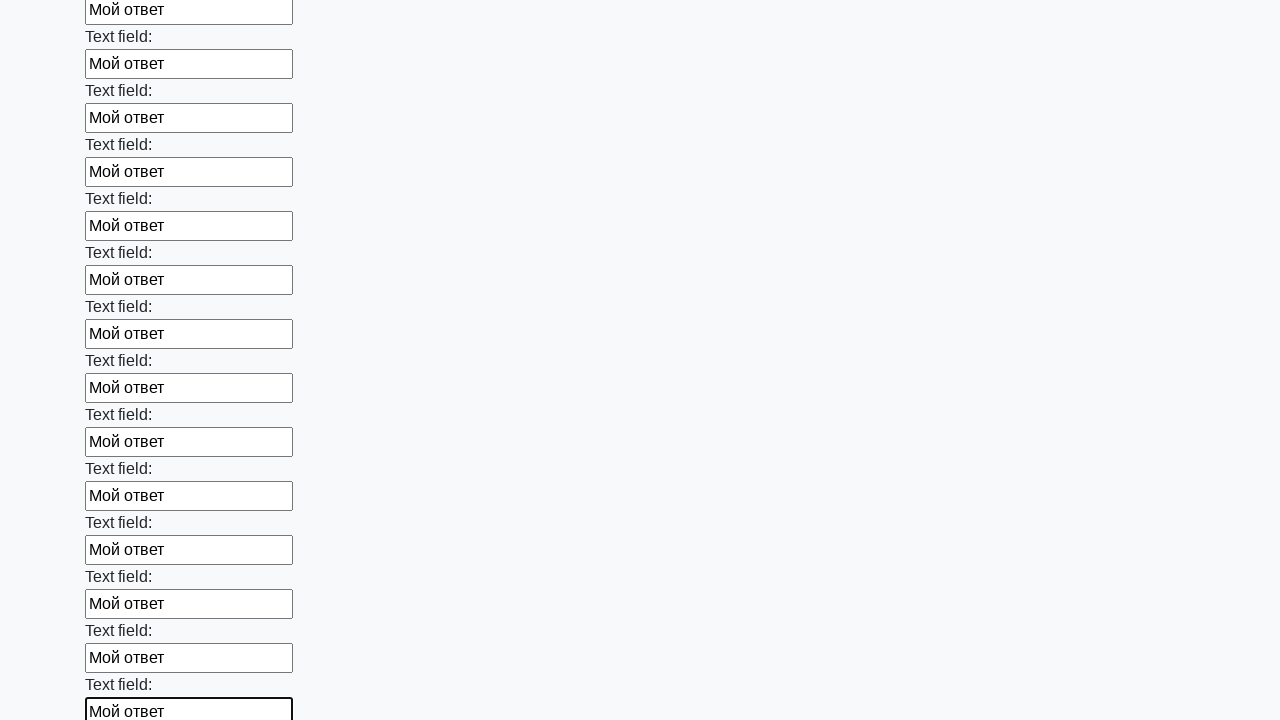

Filled input field with 'Мой ответ' on input >> nth=65
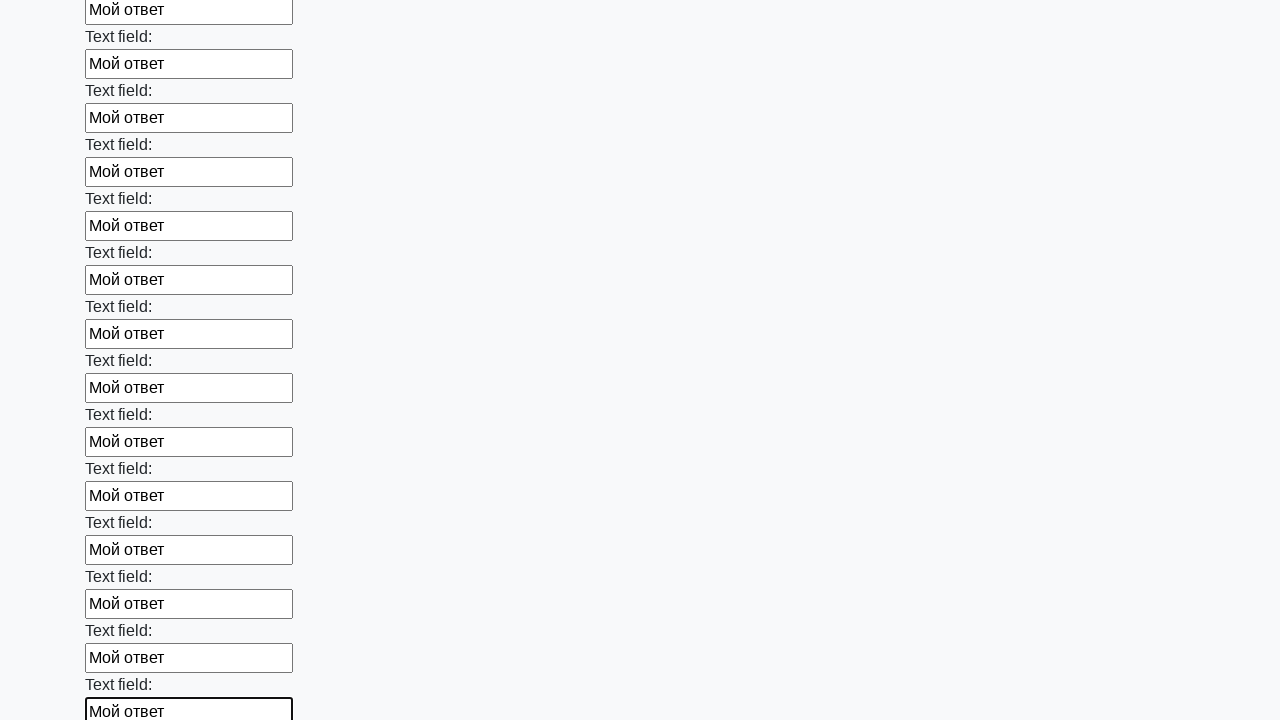

Filled input field with 'Мой ответ' on input >> nth=66
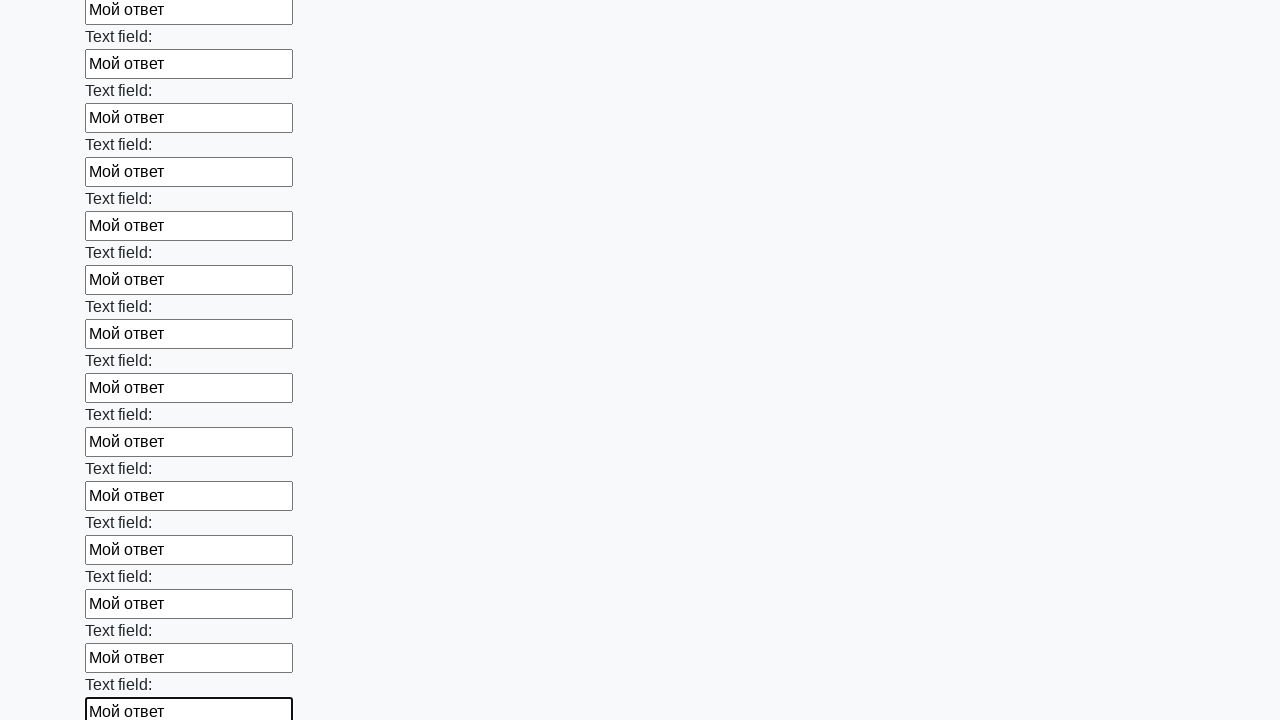

Filled input field with 'Мой ответ' on input >> nth=67
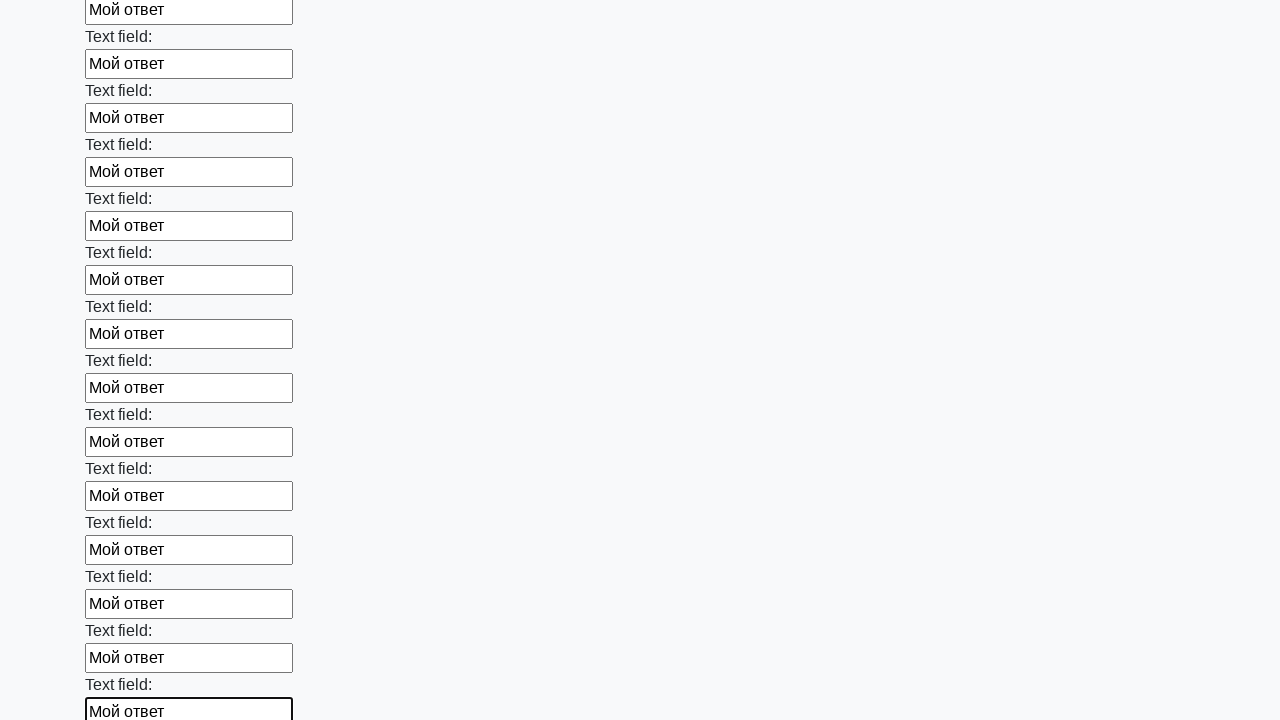

Filled input field with 'Мой ответ' on input >> nth=68
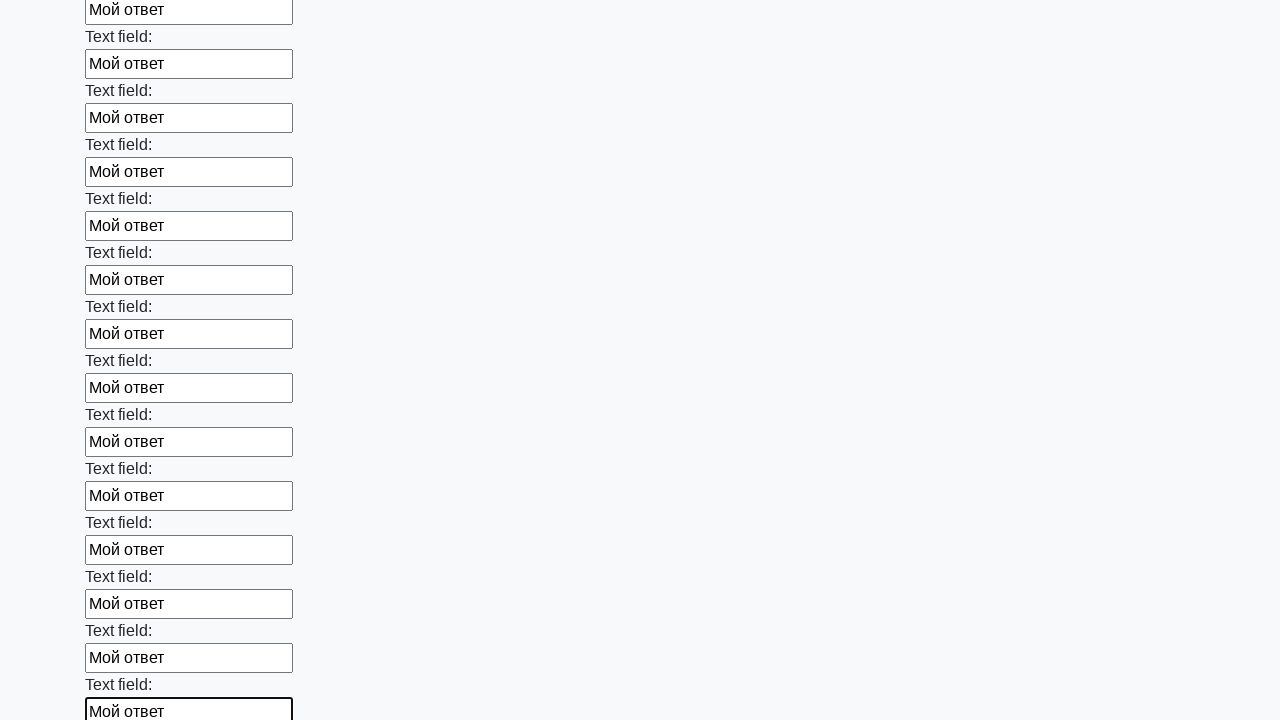

Filled input field with 'Мой ответ' on input >> nth=69
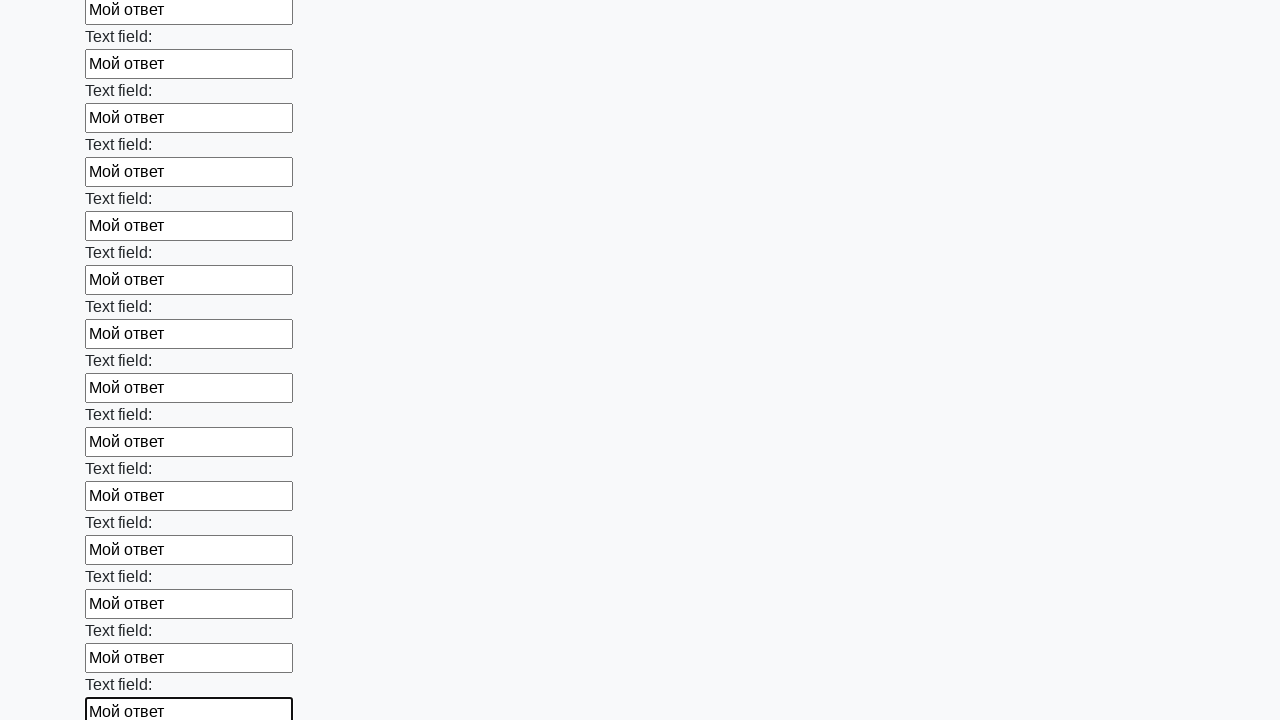

Filled input field with 'Мой ответ' on input >> nth=70
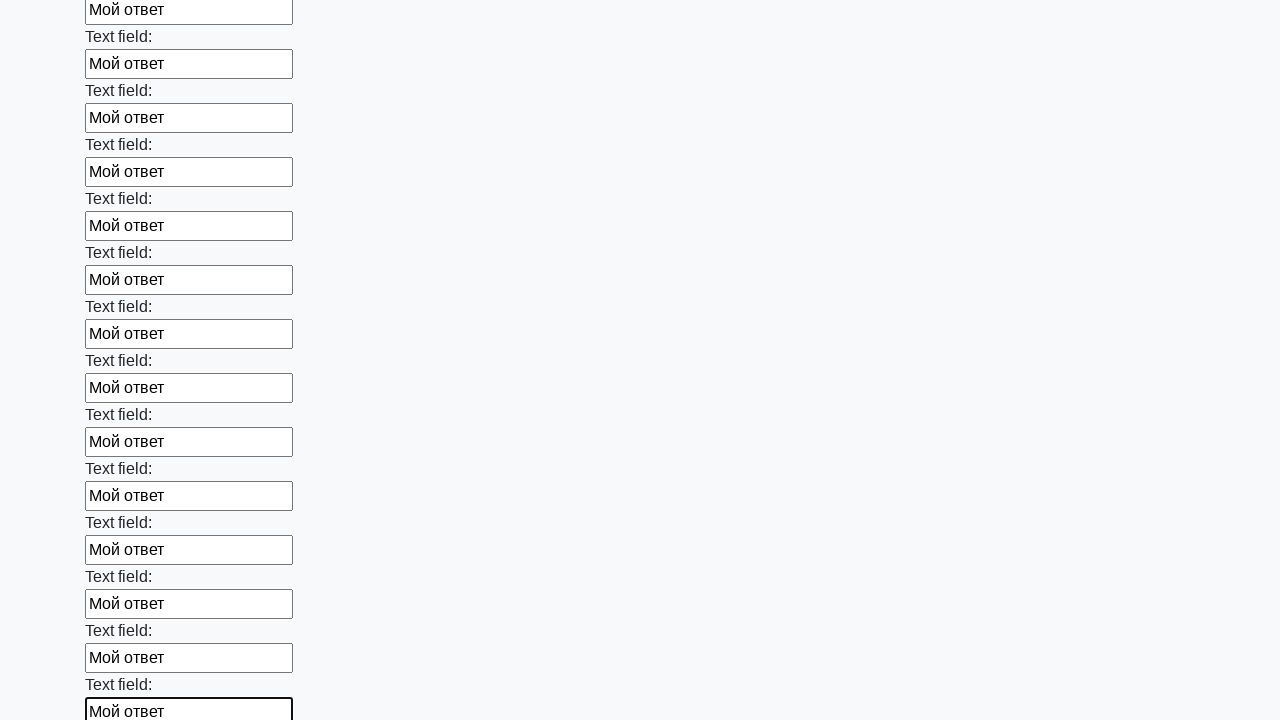

Filled input field with 'Мой ответ' on input >> nth=71
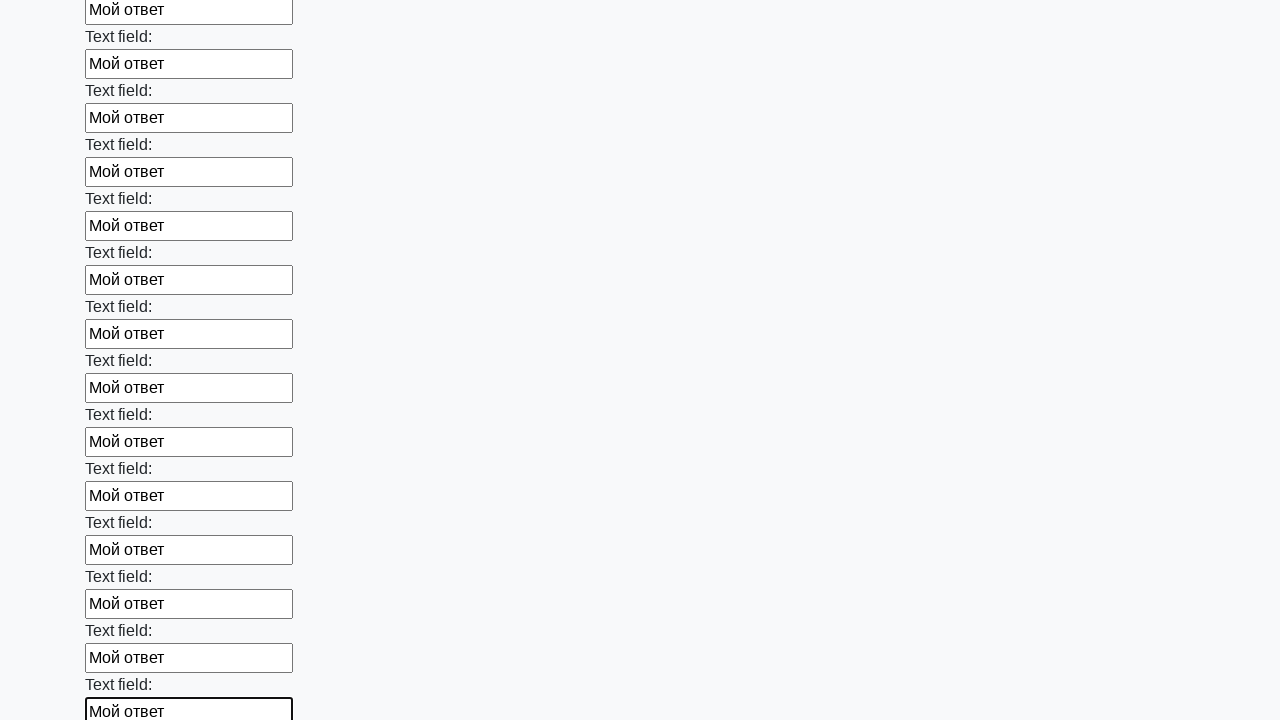

Filled input field with 'Мой ответ' on input >> nth=72
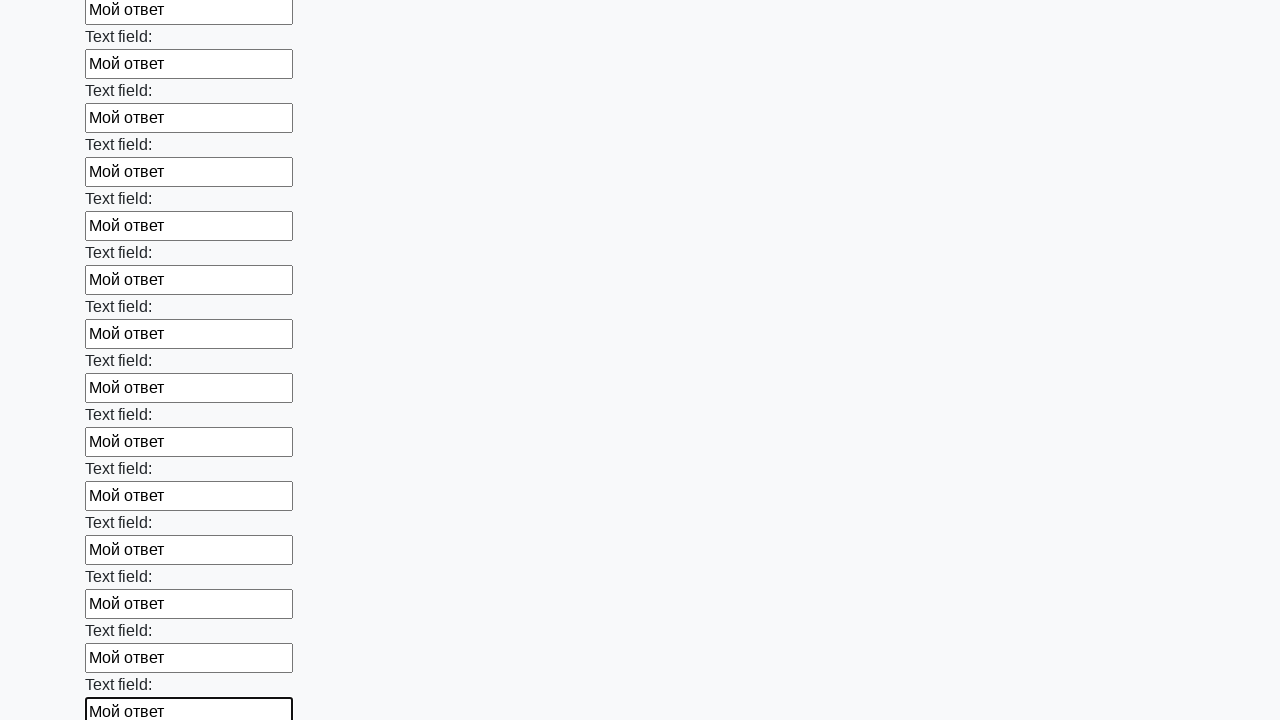

Filled input field with 'Мой ответ' on input >> nth=73
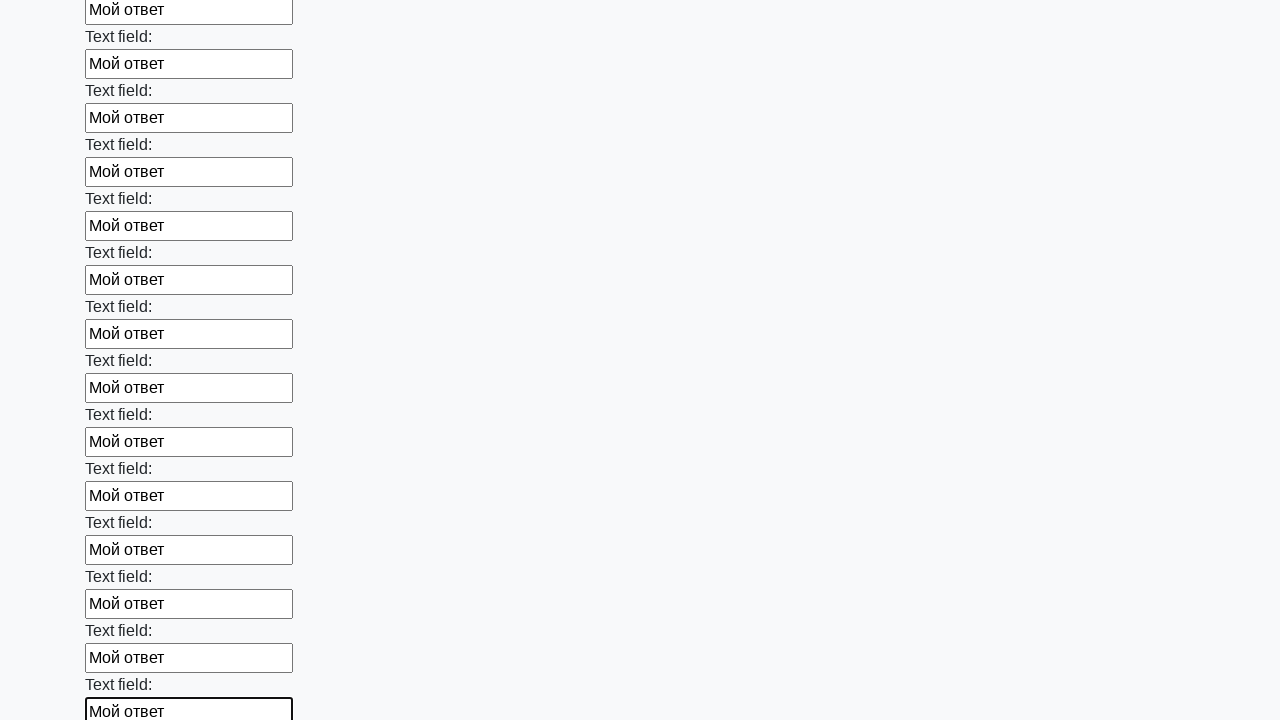

Filled input field with 'Мой ответ' on input >> nth=74
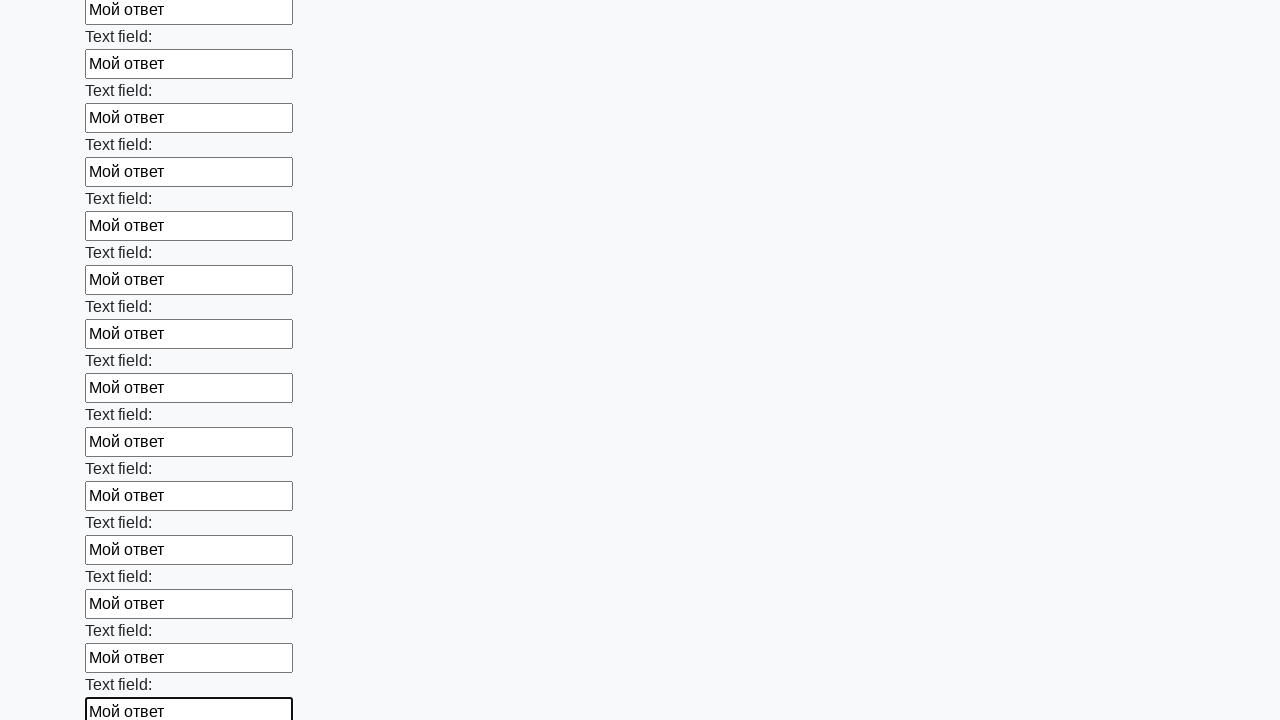

Filled input field with 'Мой ответ' on input >> nth=75
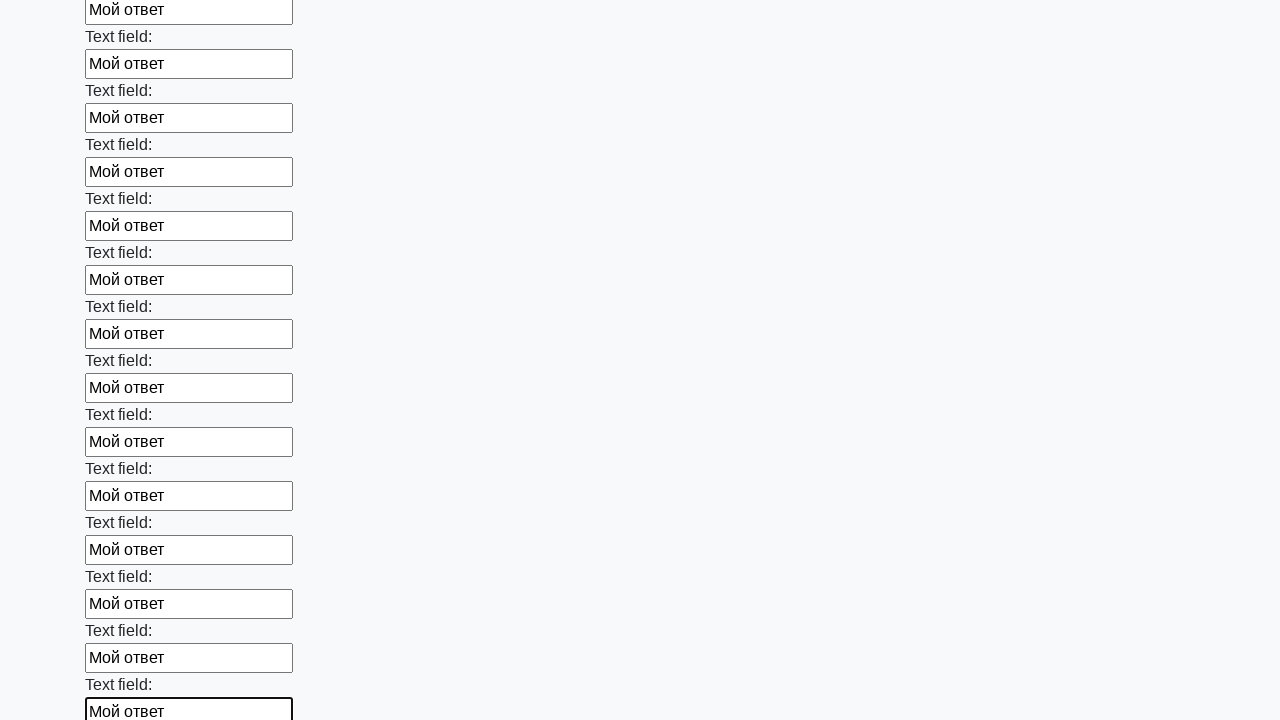

Filled input field with 'Мой ответ' on input >> nth=76
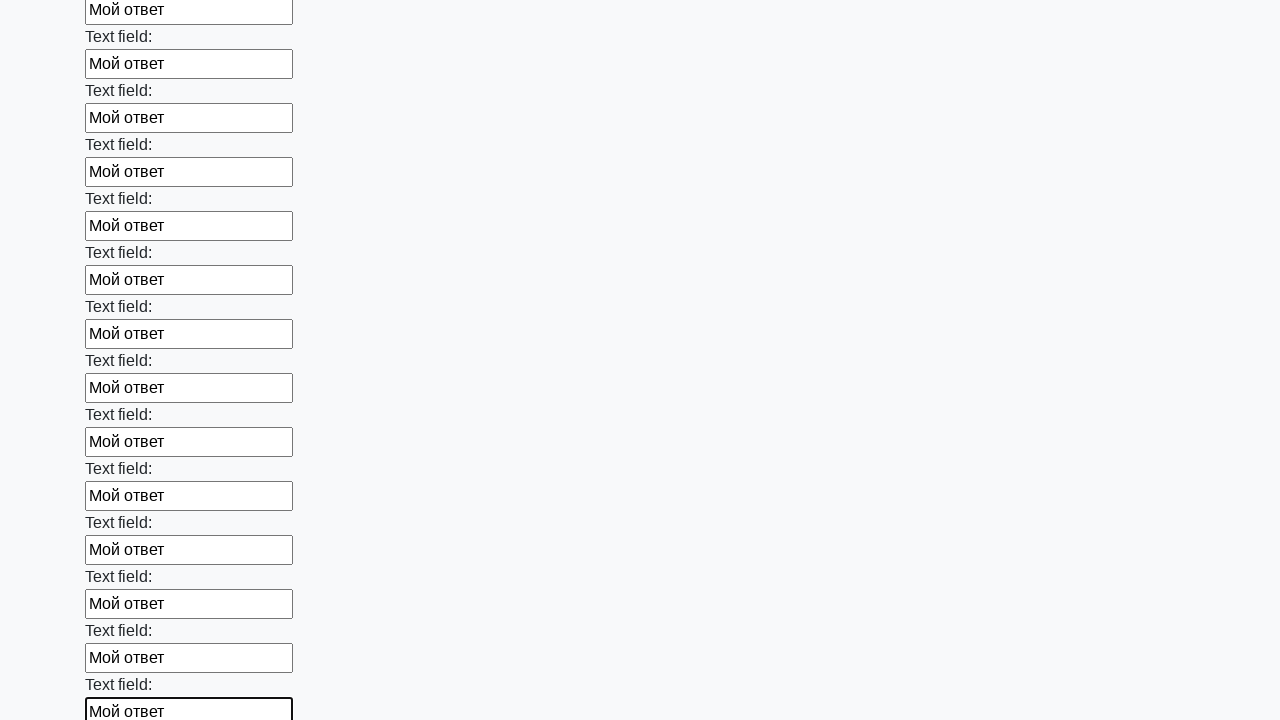

Filled input field with 'Мой ответ' on input >> nth=77
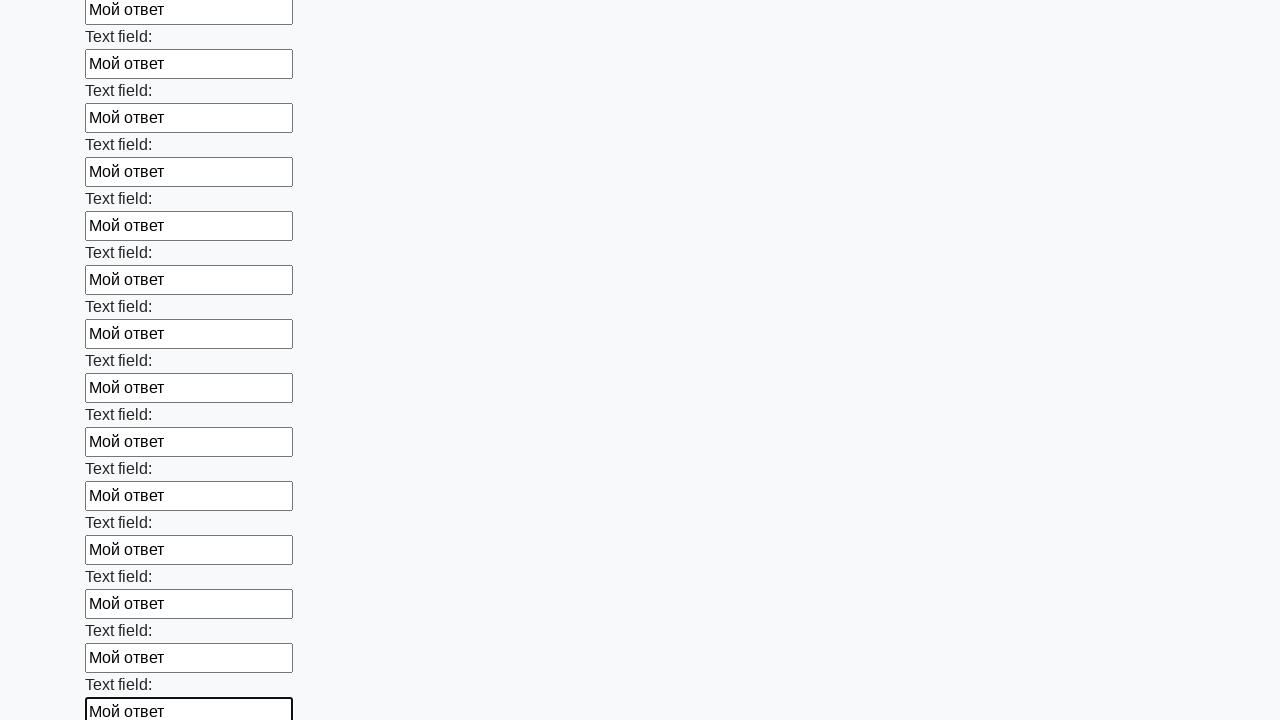

Filled input field with 'Мой ответ' on input >> nth=78
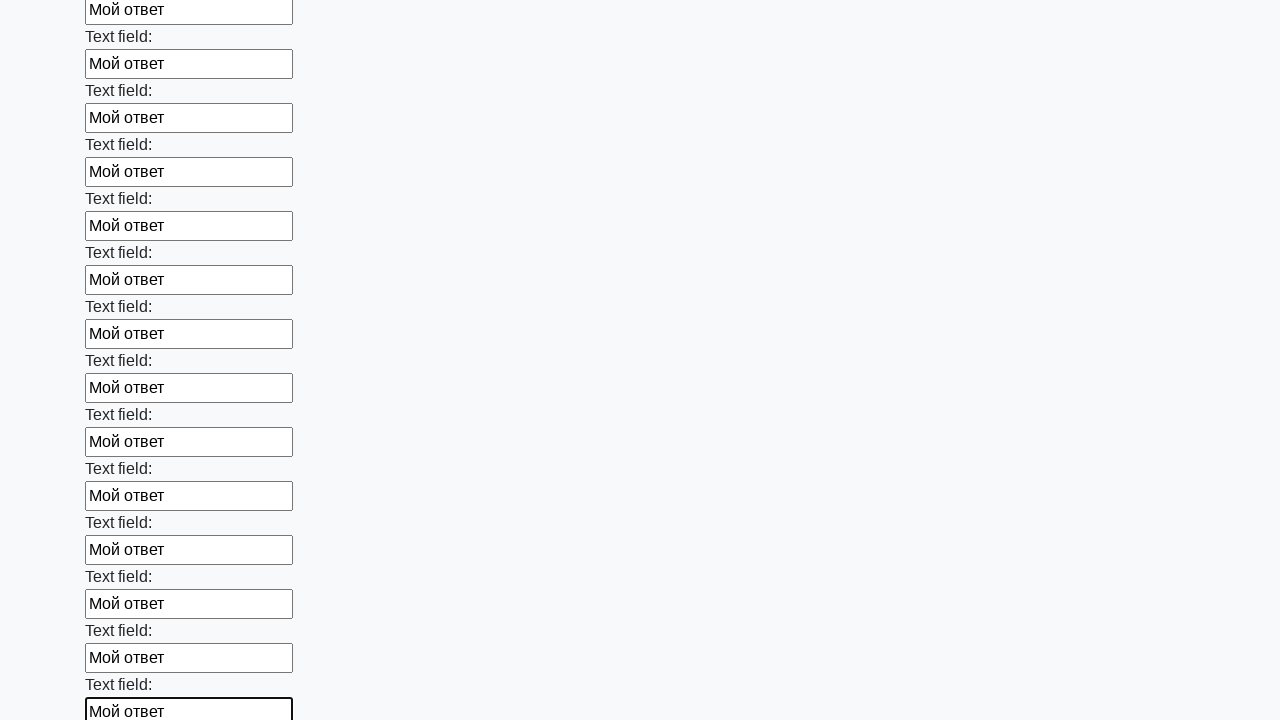

Filled input field with 'Мой ответ' on input >> nth=79
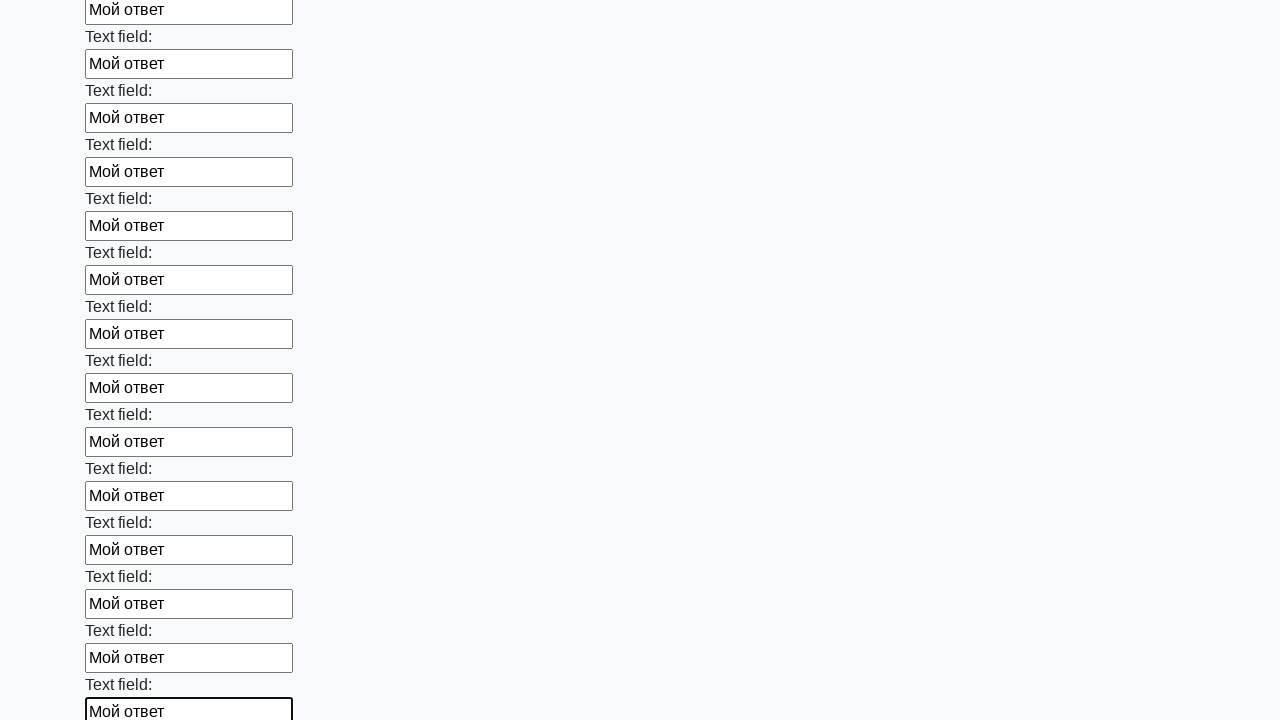

Filled input field with 'Мой ответ' on input >> nth=80
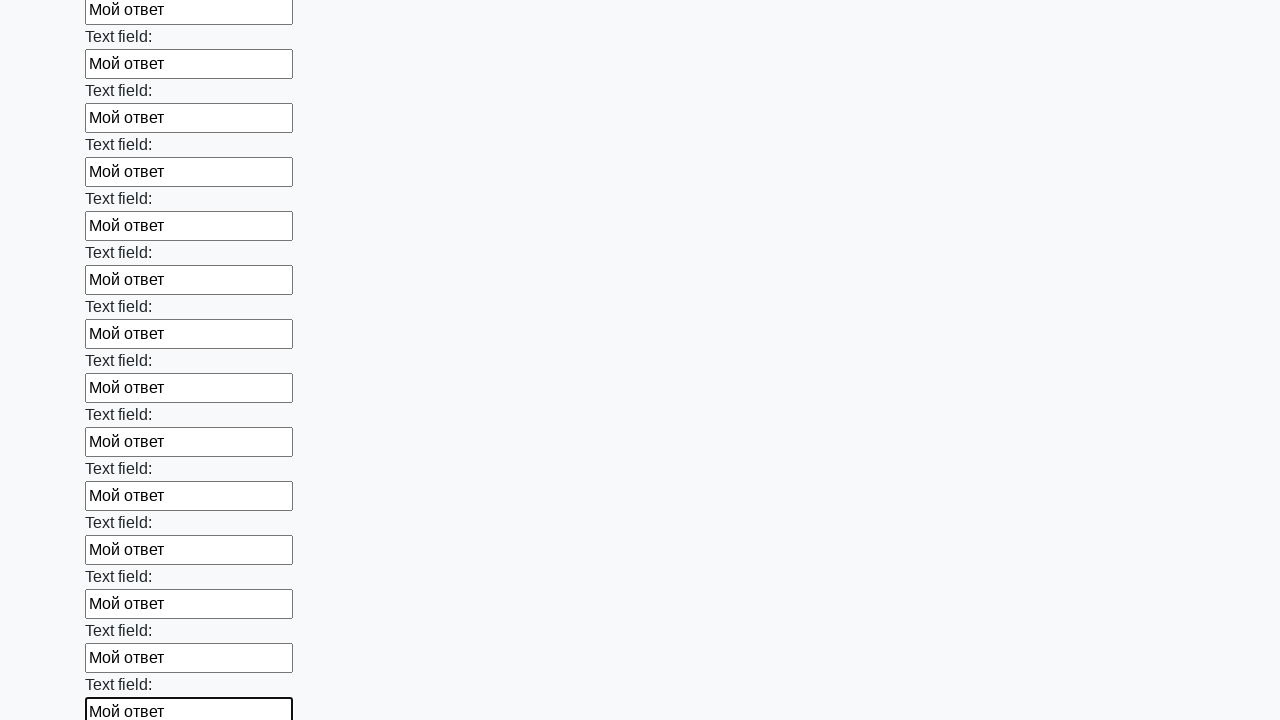

Filled input field with 'Мой ответ' on input >> nth=81
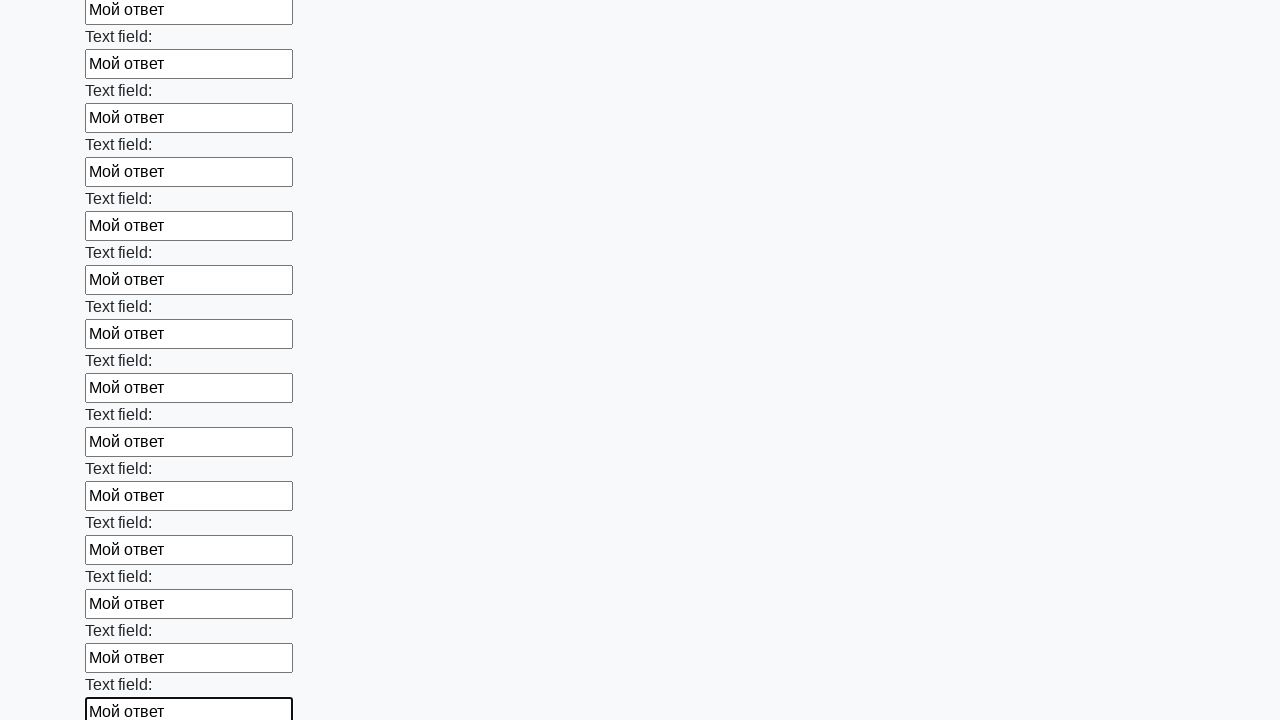

Filled input field with 'Мой ответ' on input >> nth=82
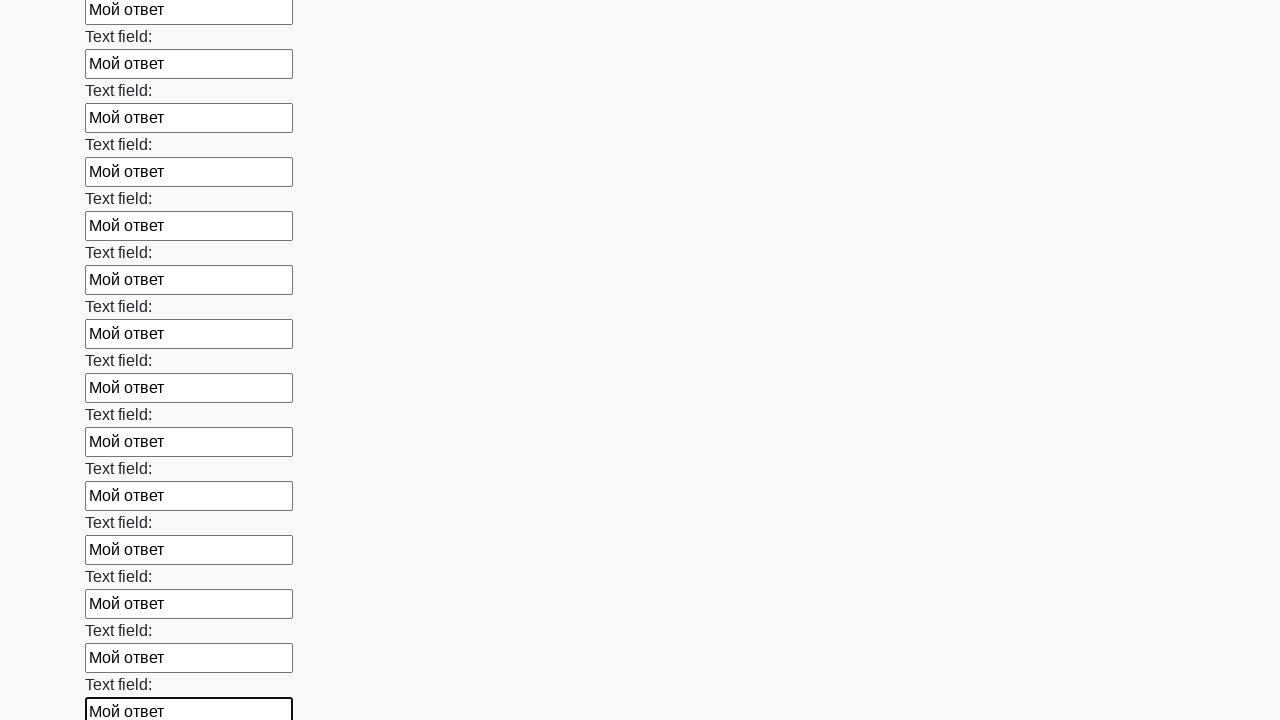

Filled input field with 'Мой ответ' on input >> nth=83
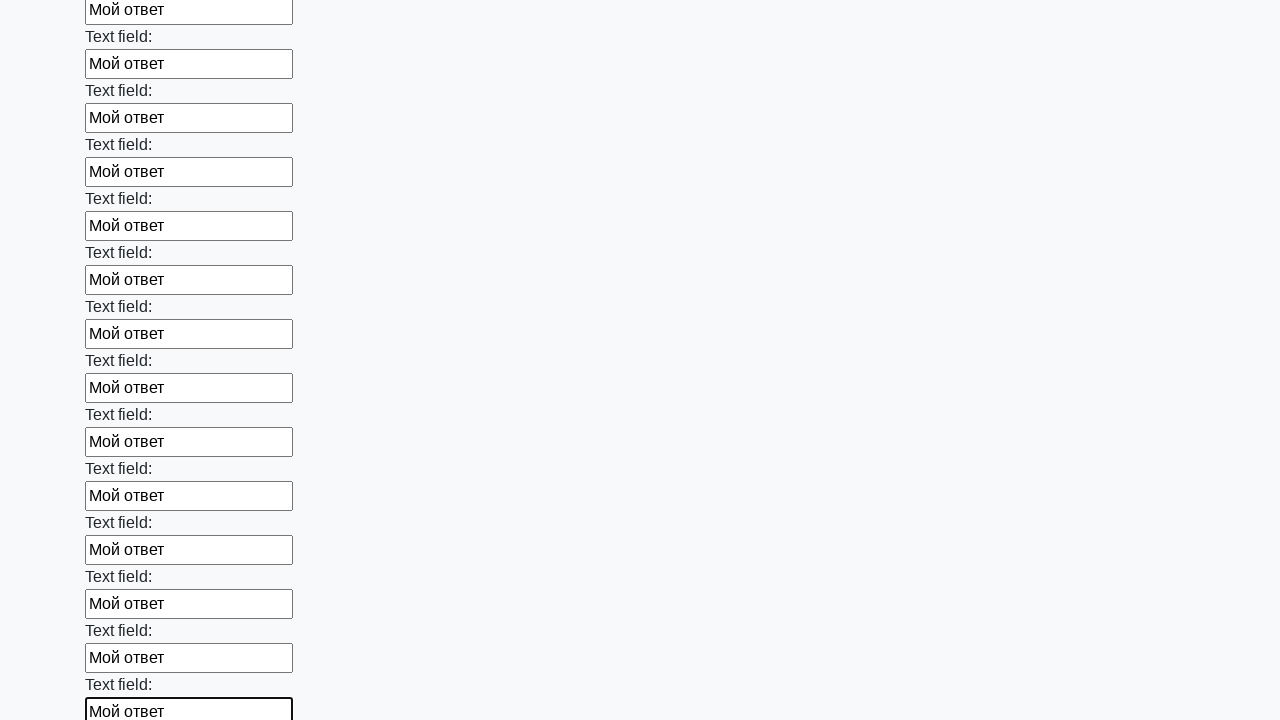

Filled input field with 'Мой ответ' on input >> nth=84
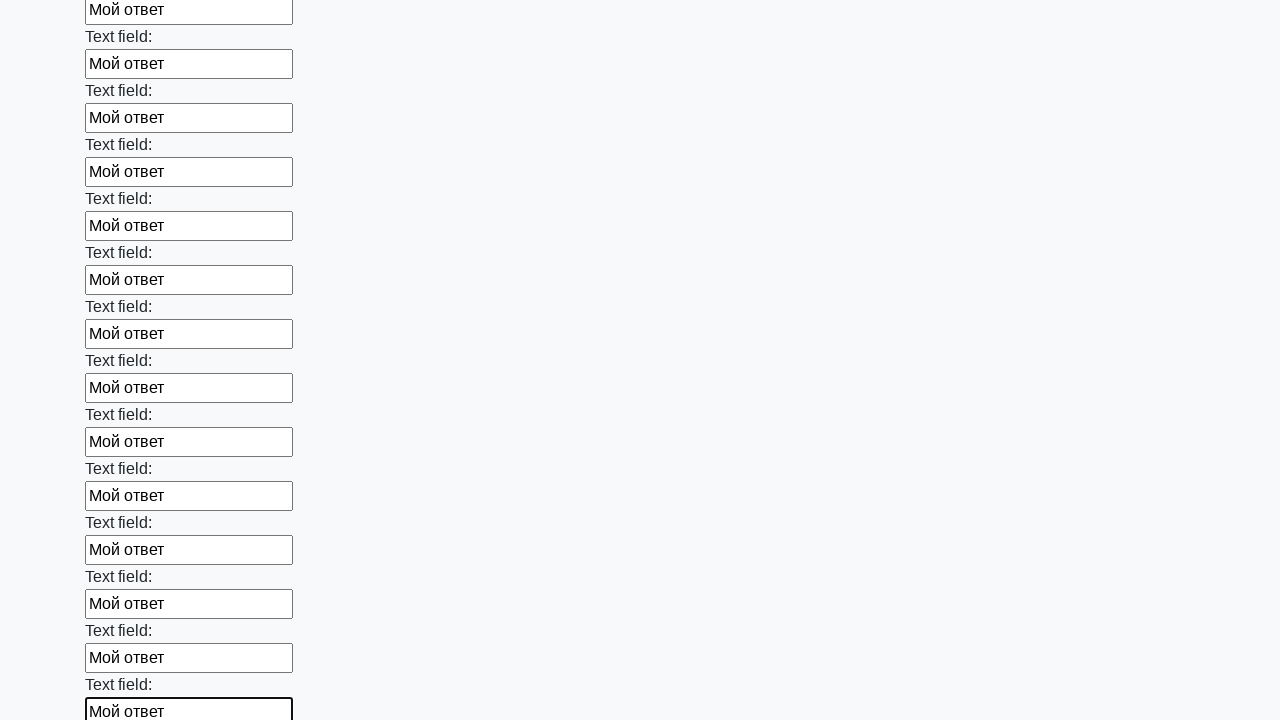

Filled input field with 'Мой ответ' on input >> nth=85
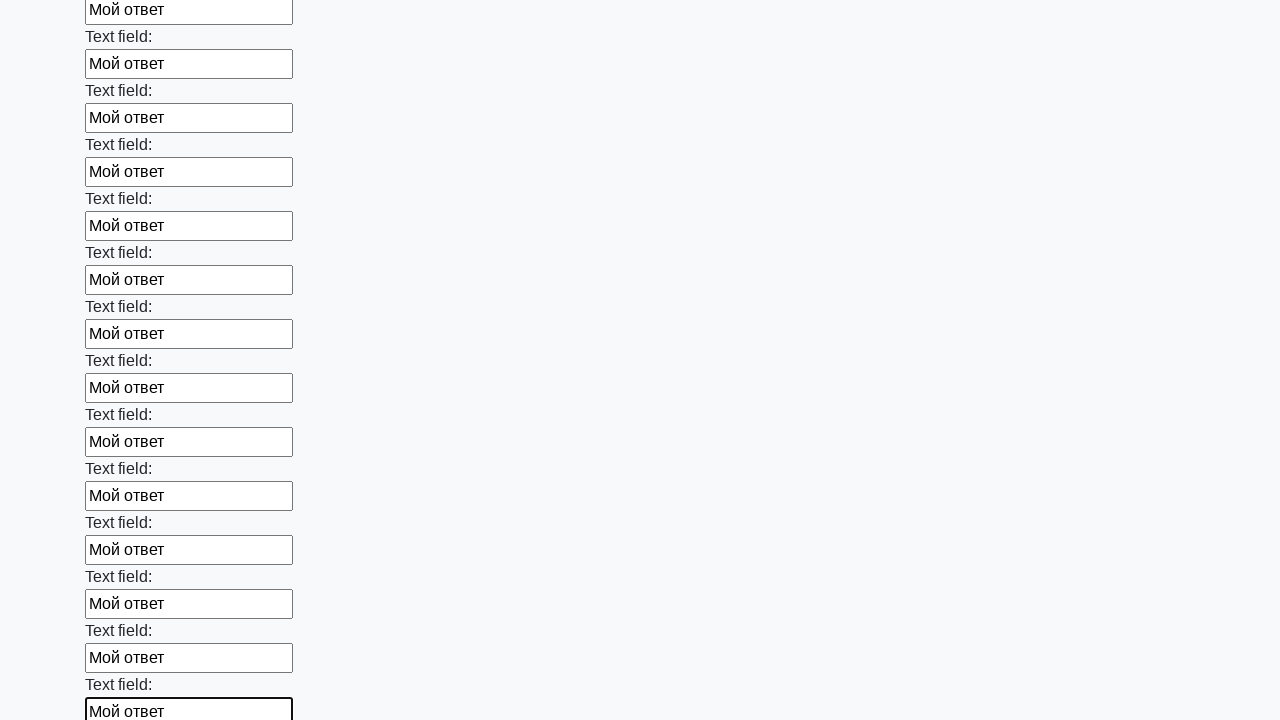

Filled input field with 'Мой ответ' on input >> nth=86
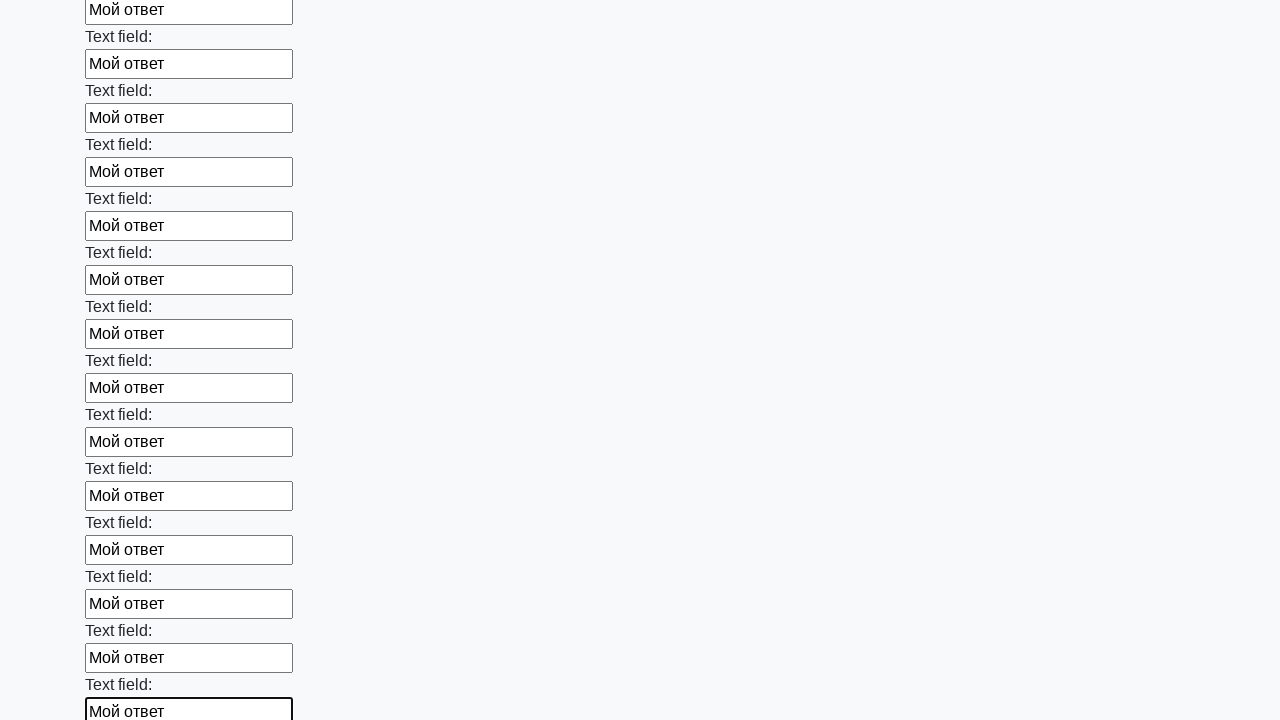

Filled input field with 'Мой ответ' on input >> nth=87
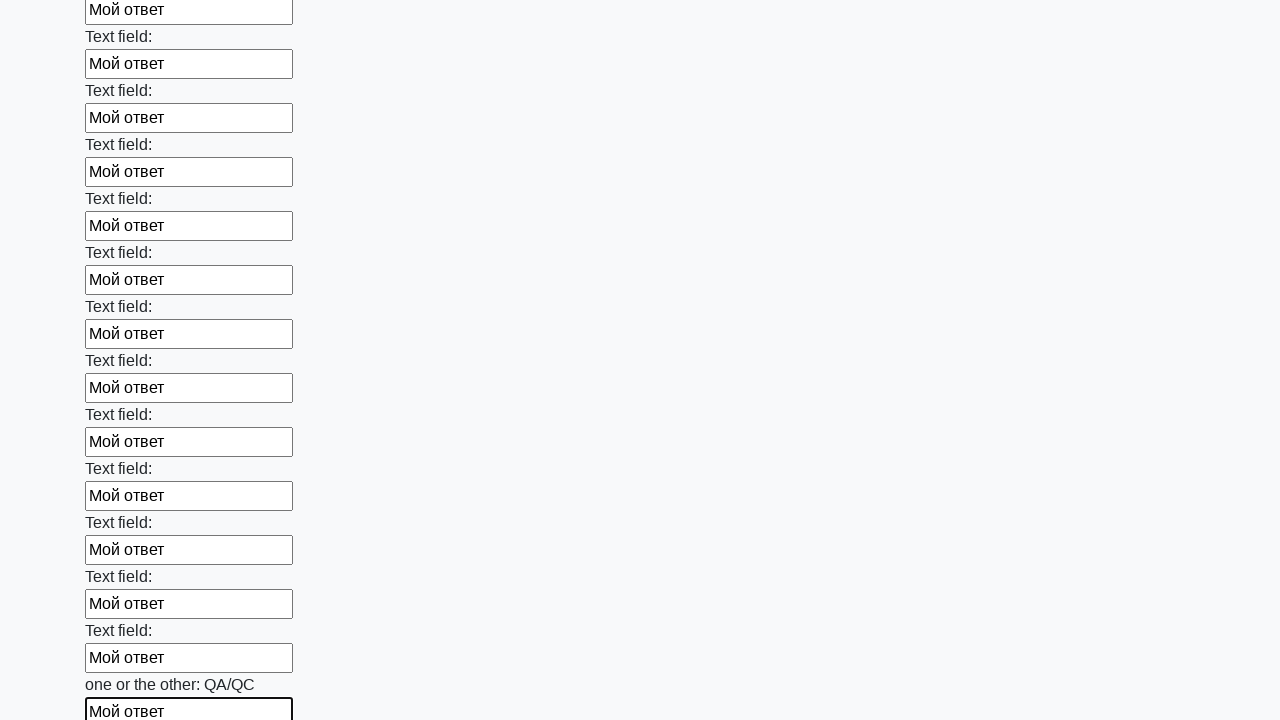

Filled input field with 'Мой ответ' on input >> nth=88
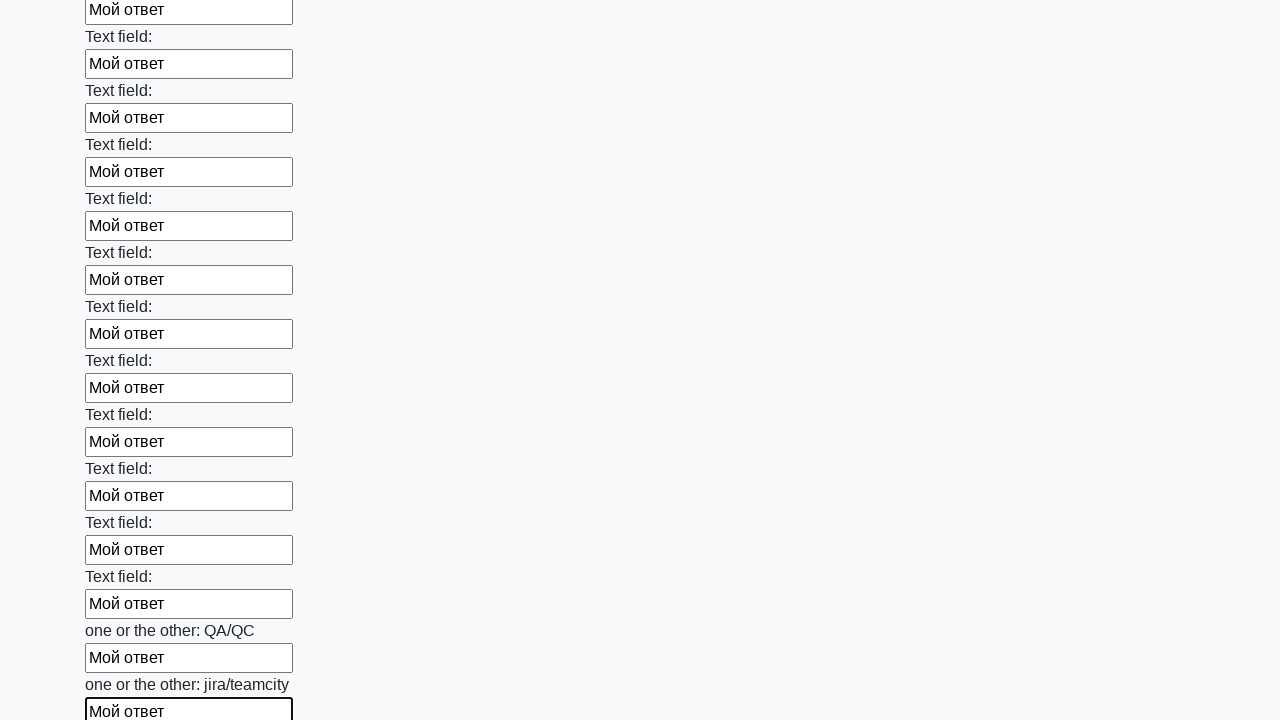

Filled input field with 'Мой ответ' on input >> nth=89
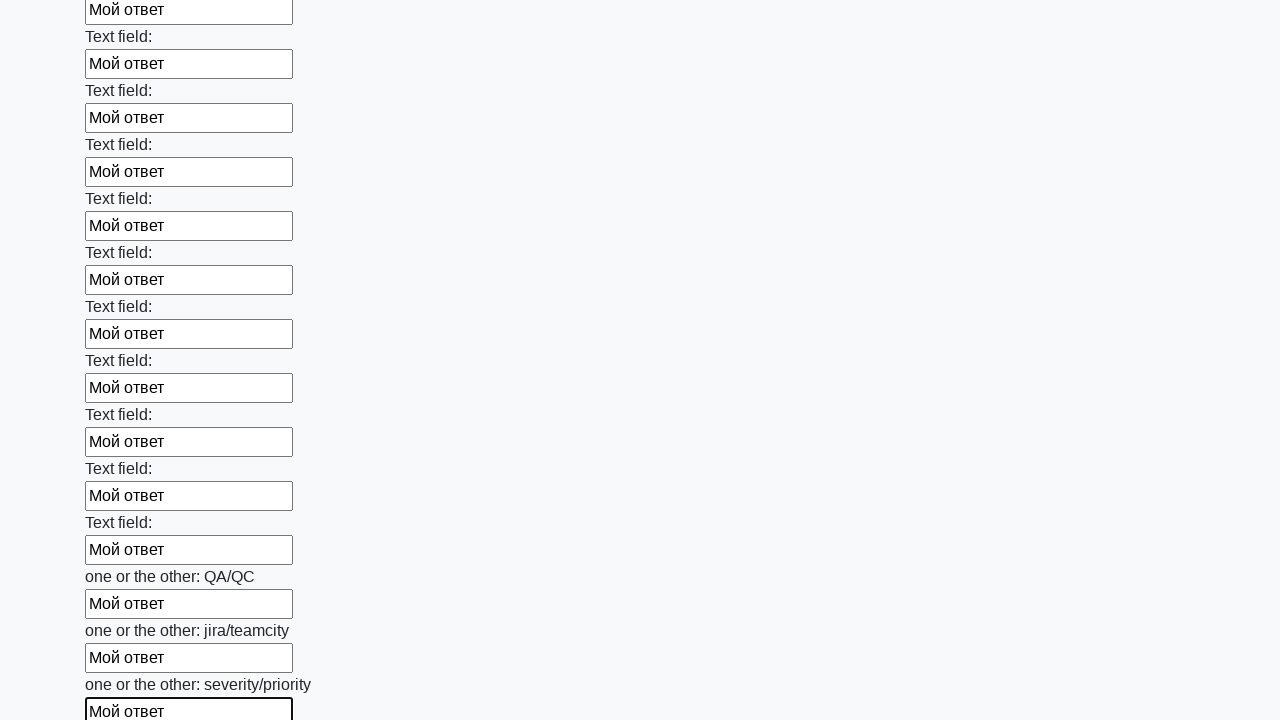

Filled input field with 'Мой ответ' on input >> nth=90
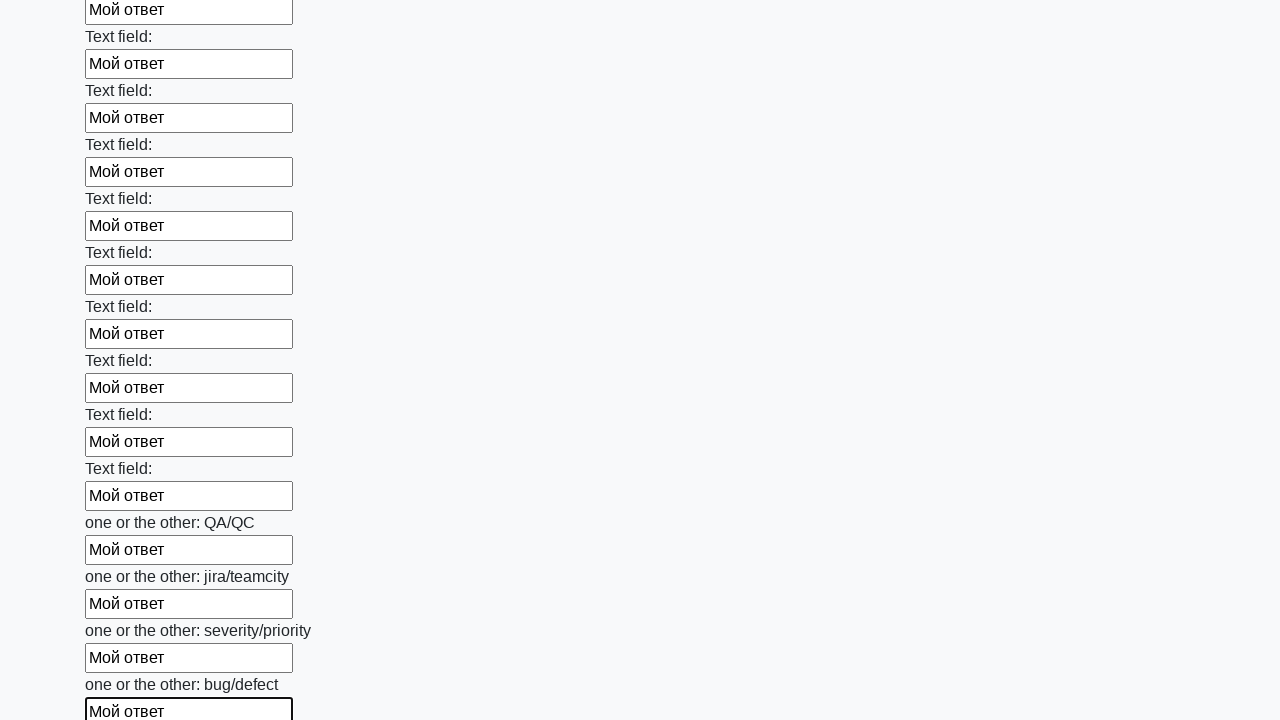

Filled input field with 'Мой ответ' on input >> nth=91
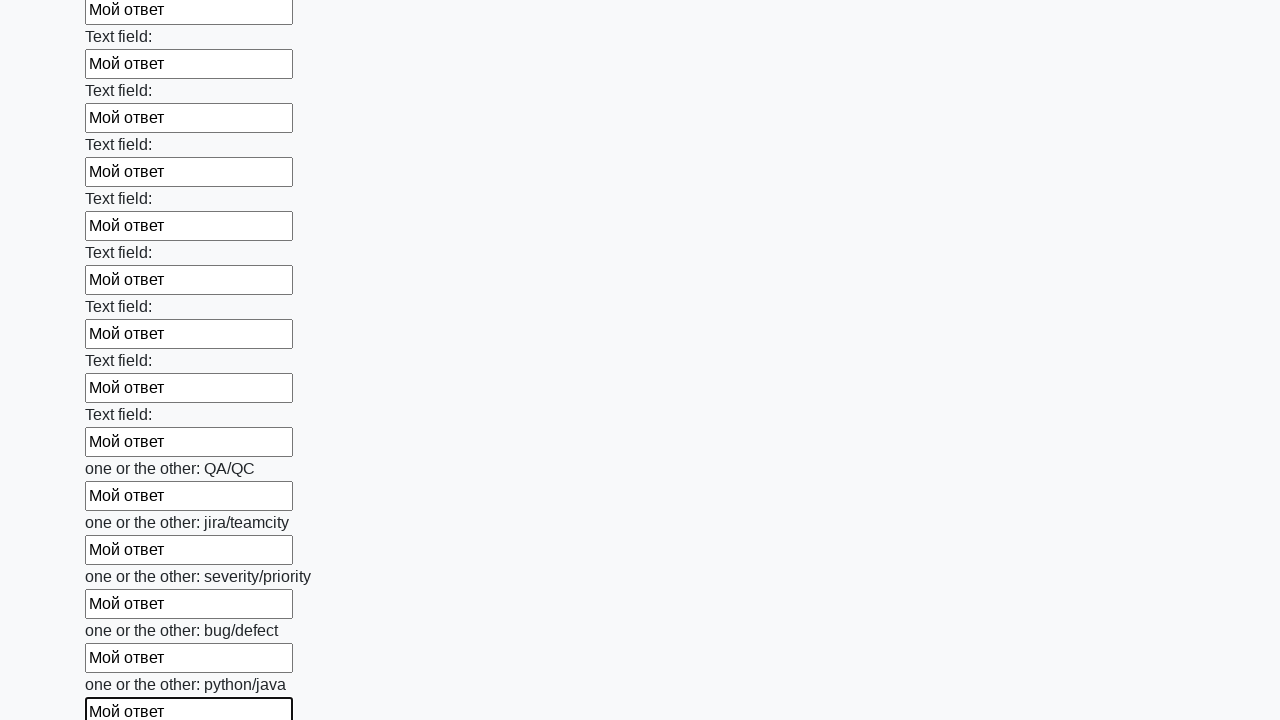

Filled input field with 'Мой ответ' on input >> nth=92
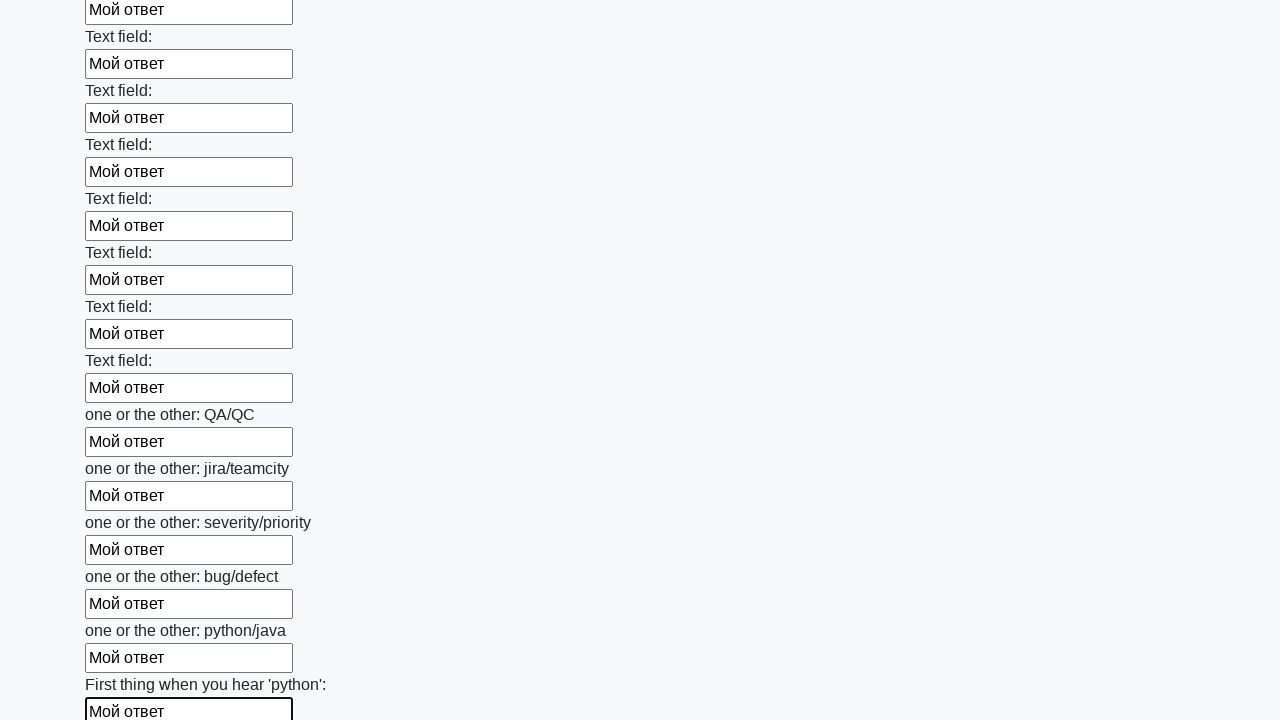

Filled input field with 'Мой ответ' on input >> nth=93
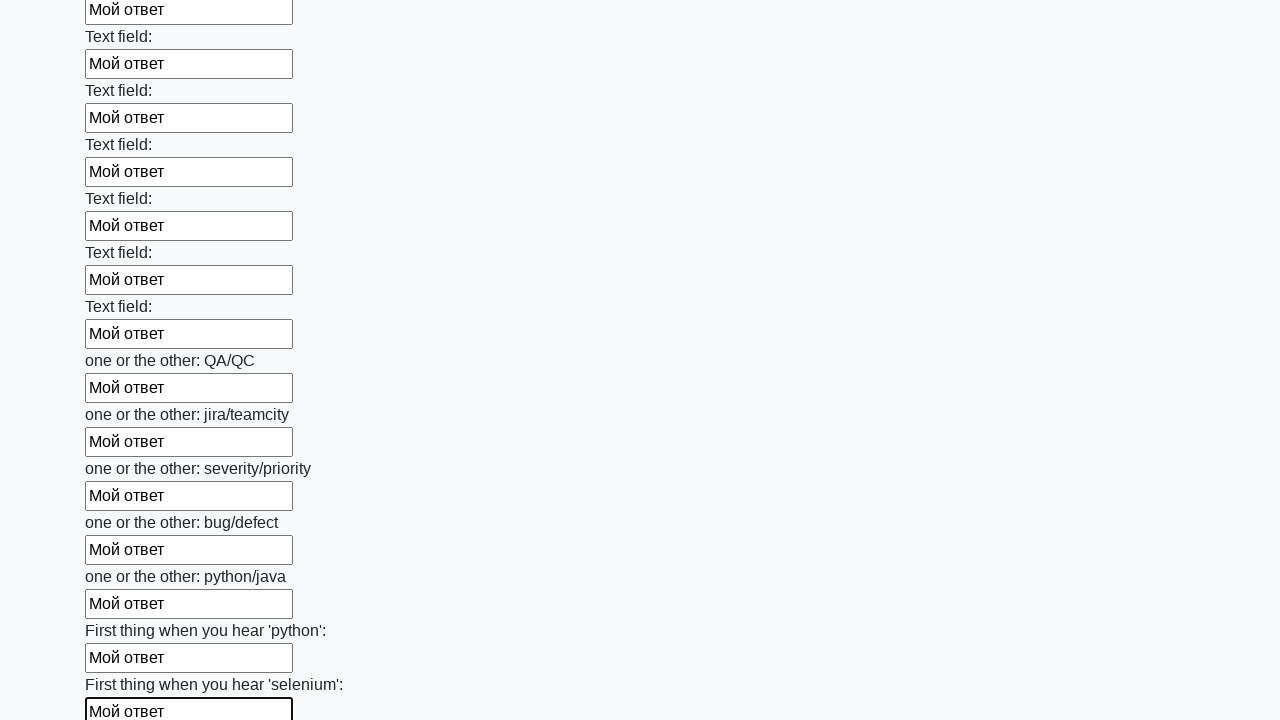

Filled input field with 'Мой ответ' on input >> nth=94
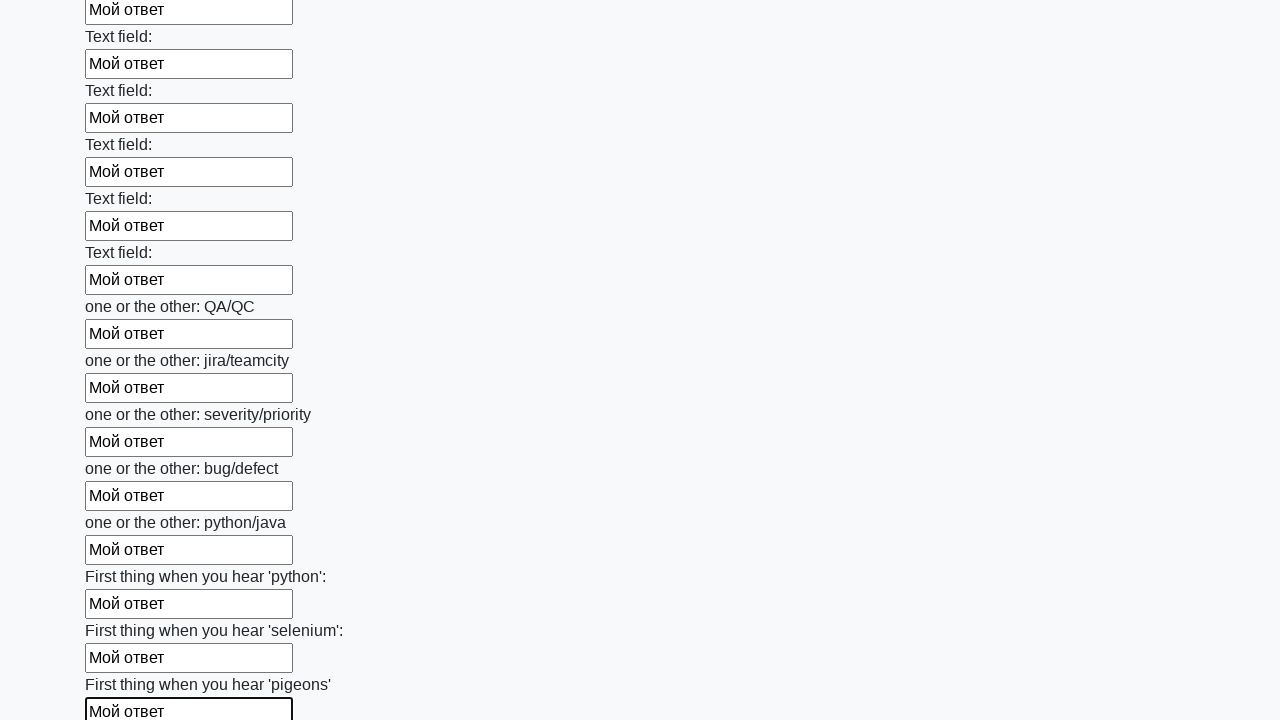

Filled input field with 'Мой ответ' on input >> nth=95
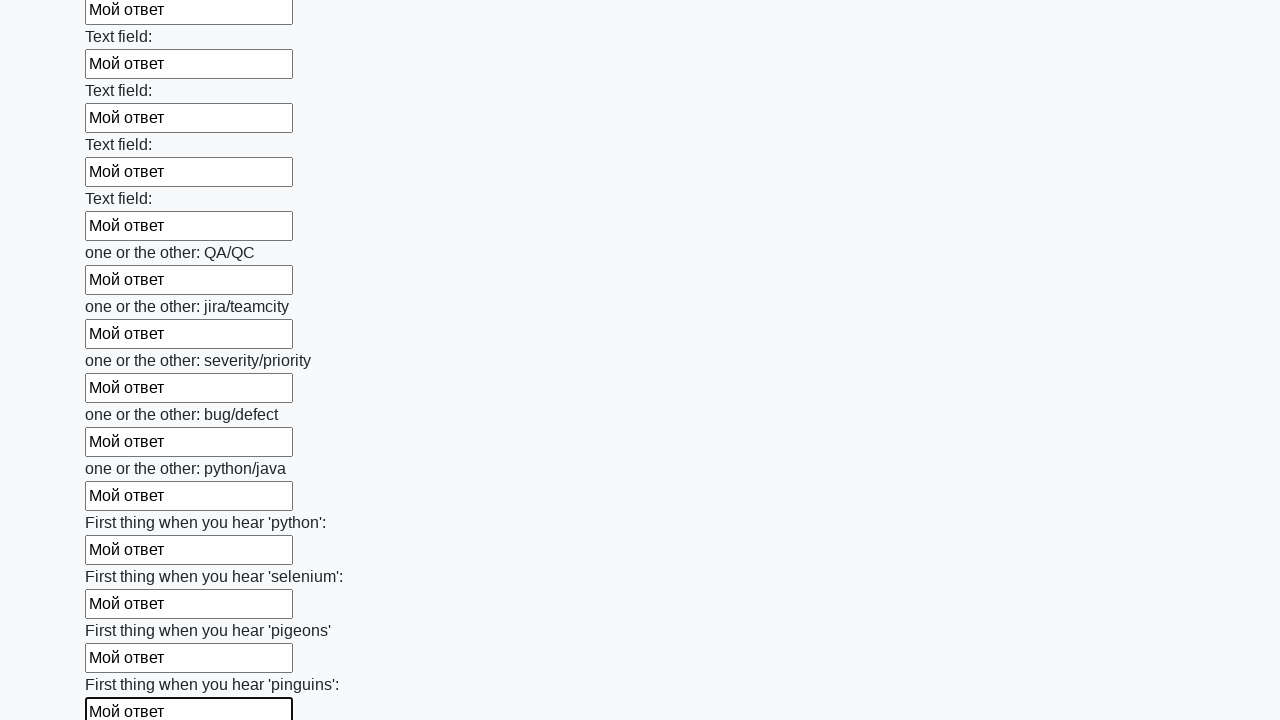

Filled input field with 'Мой ответ' on input >> nth=96
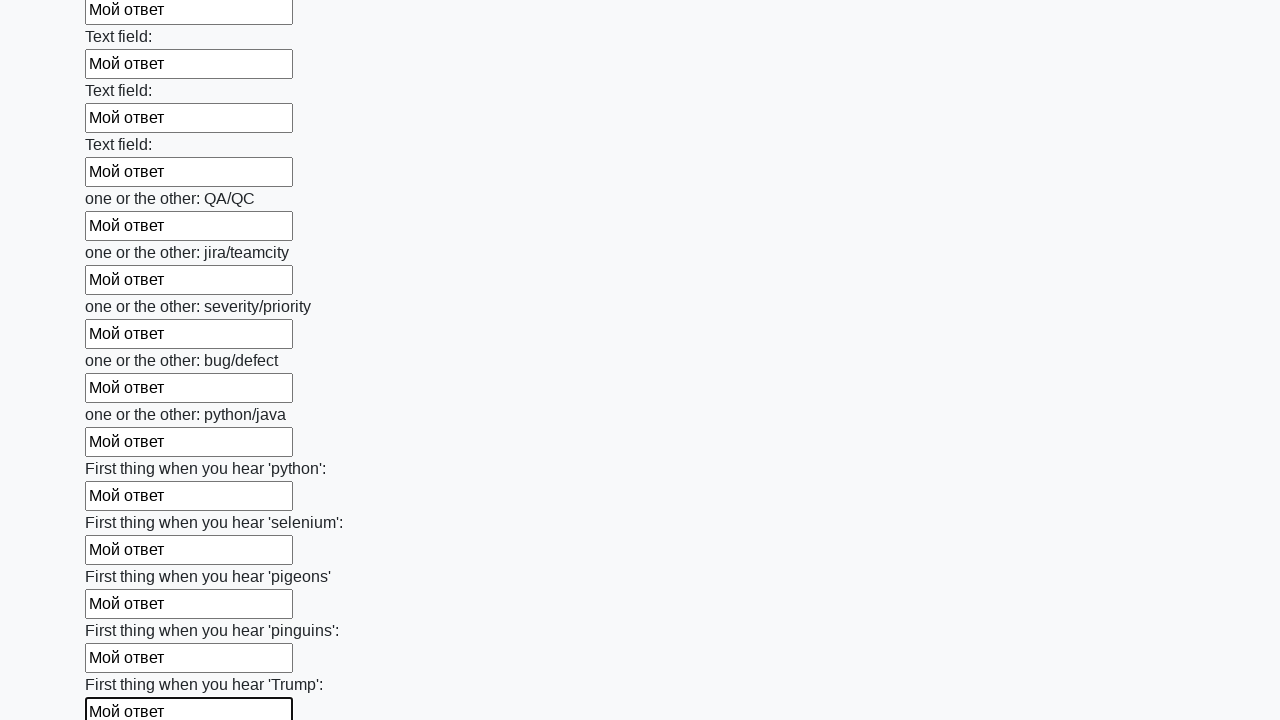

Filled input field with 'Мой ответ' on input >> nth=97
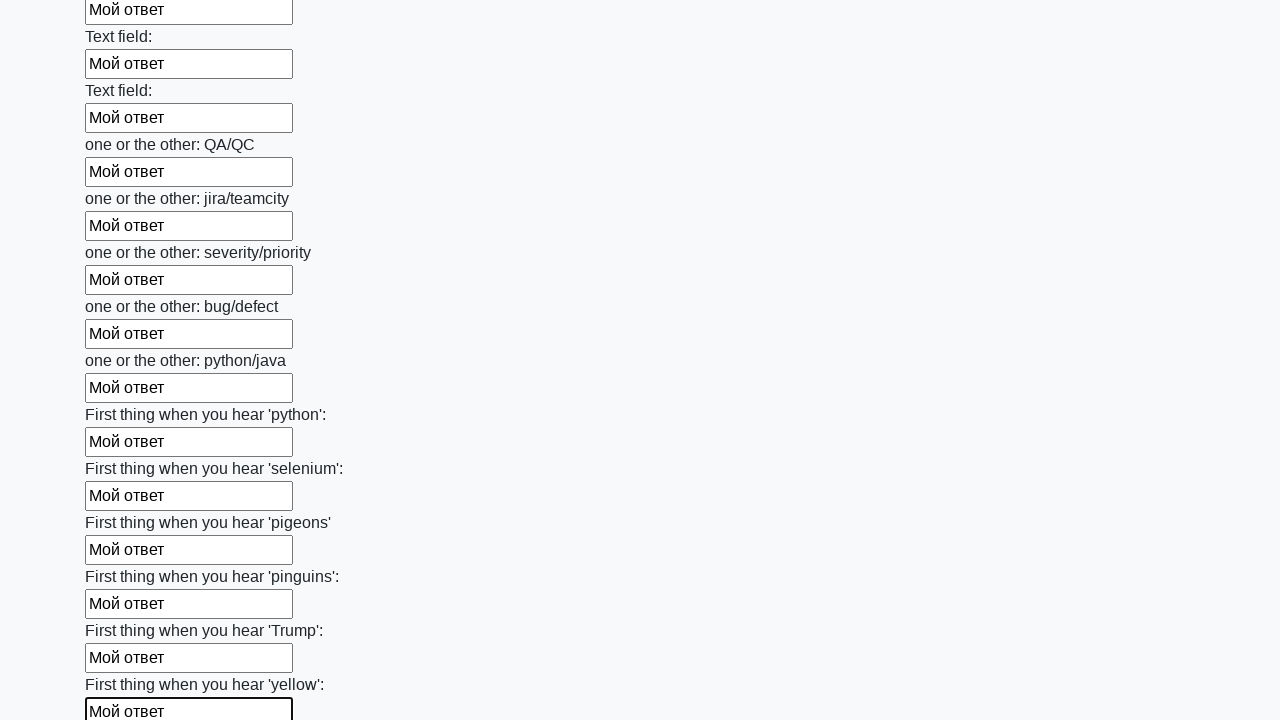

Filled input field with 'Мой ответ' on input >> nth=98
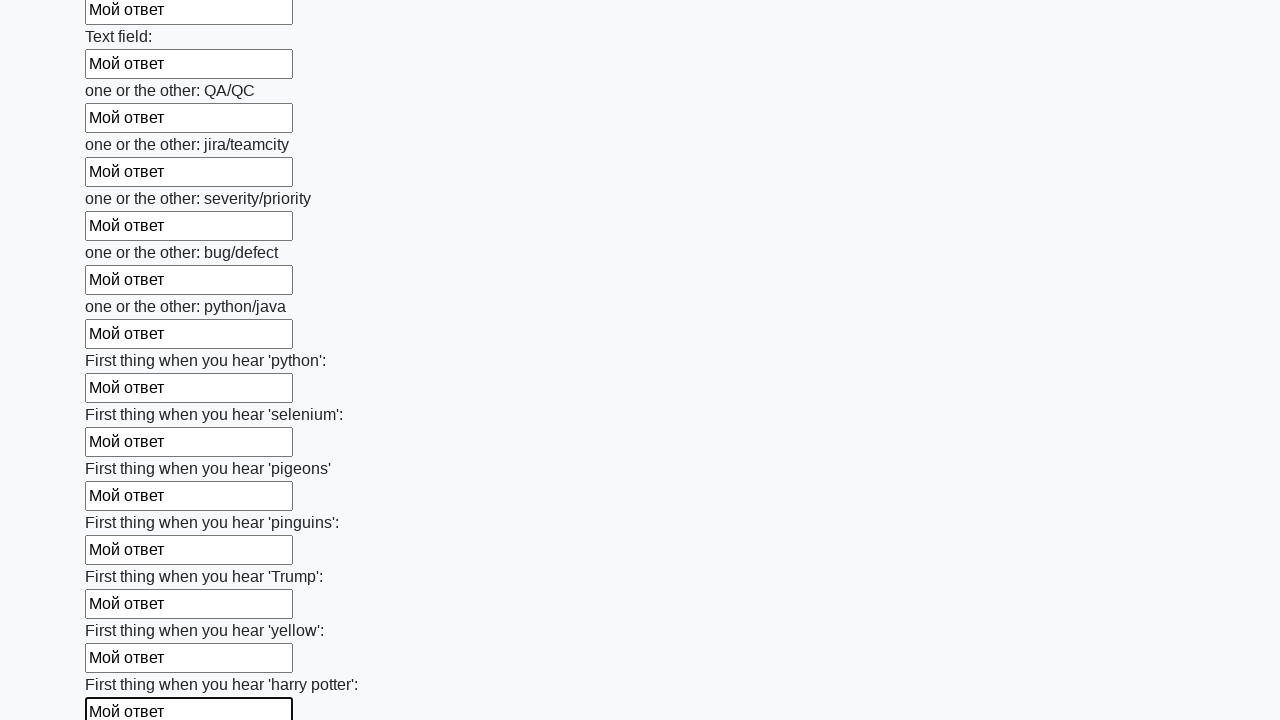

Filled input field with 'Мой ответ' on input >> nth=99
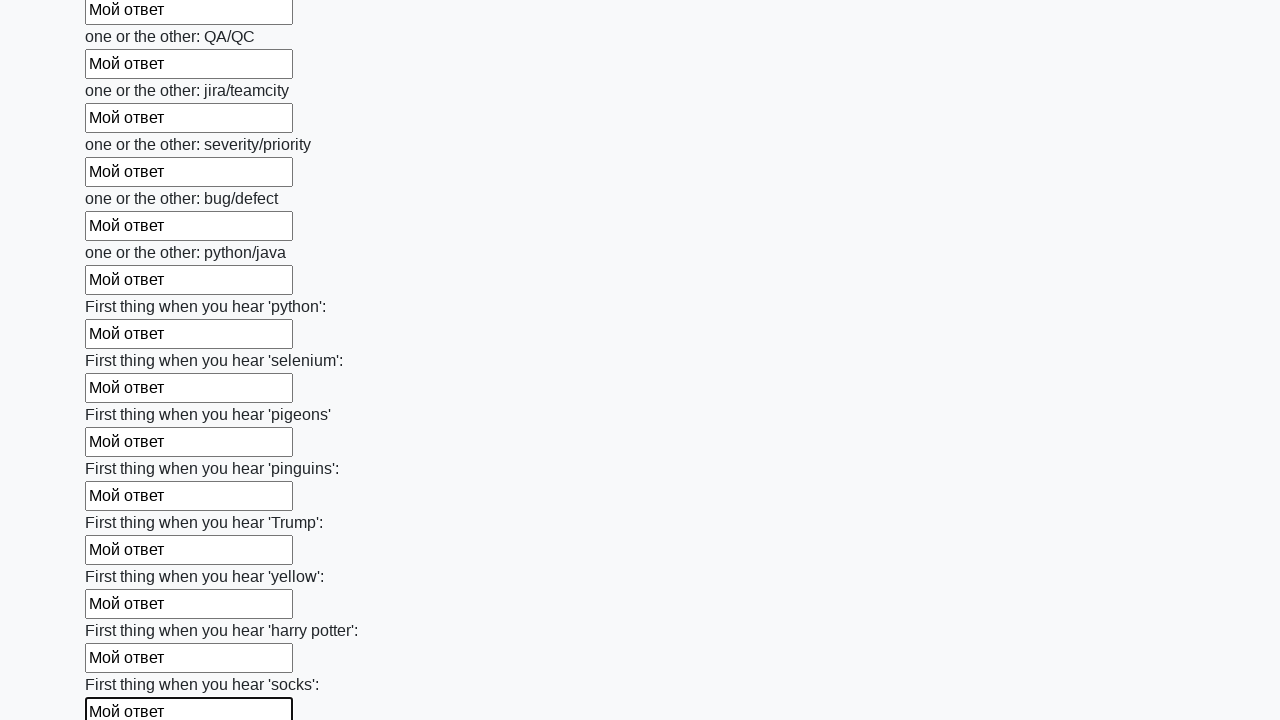

Clicked submit button to submit the form at (123, 611) on button.btn
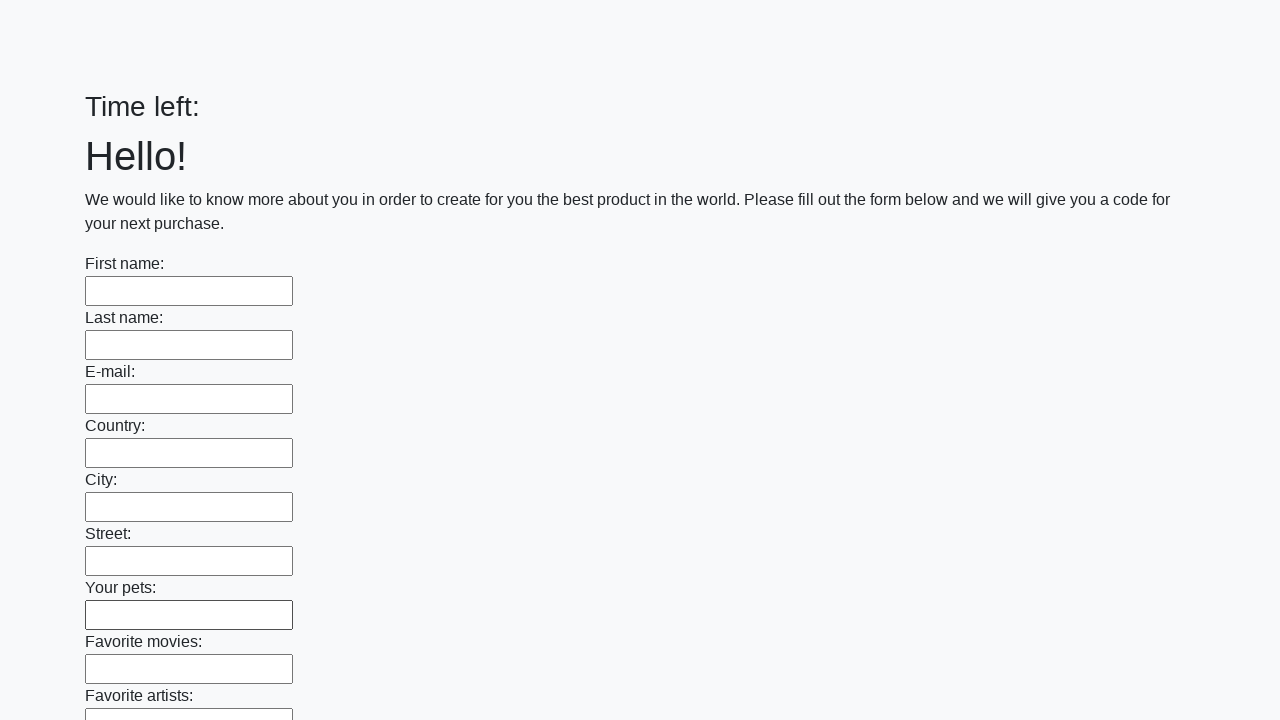

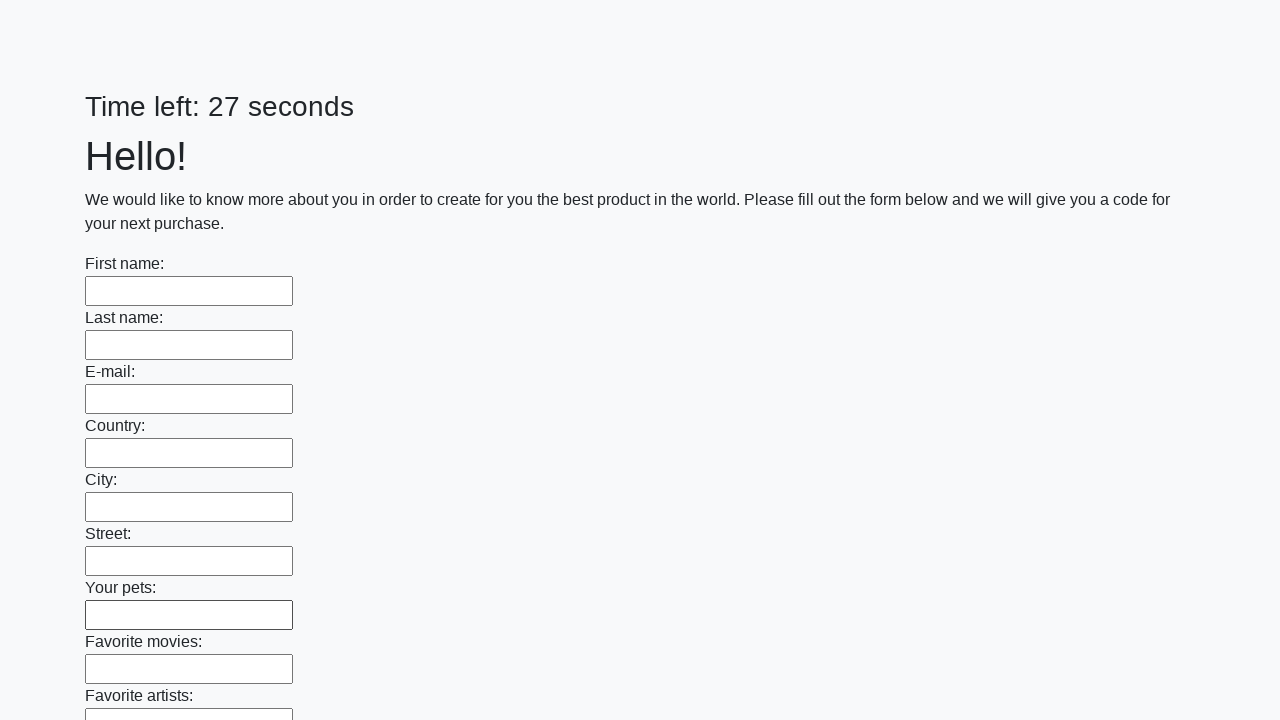